Fills all text input fields in a large form with the same value and submits

Starting URL: http://suninjuly.github.io/huge_form.html

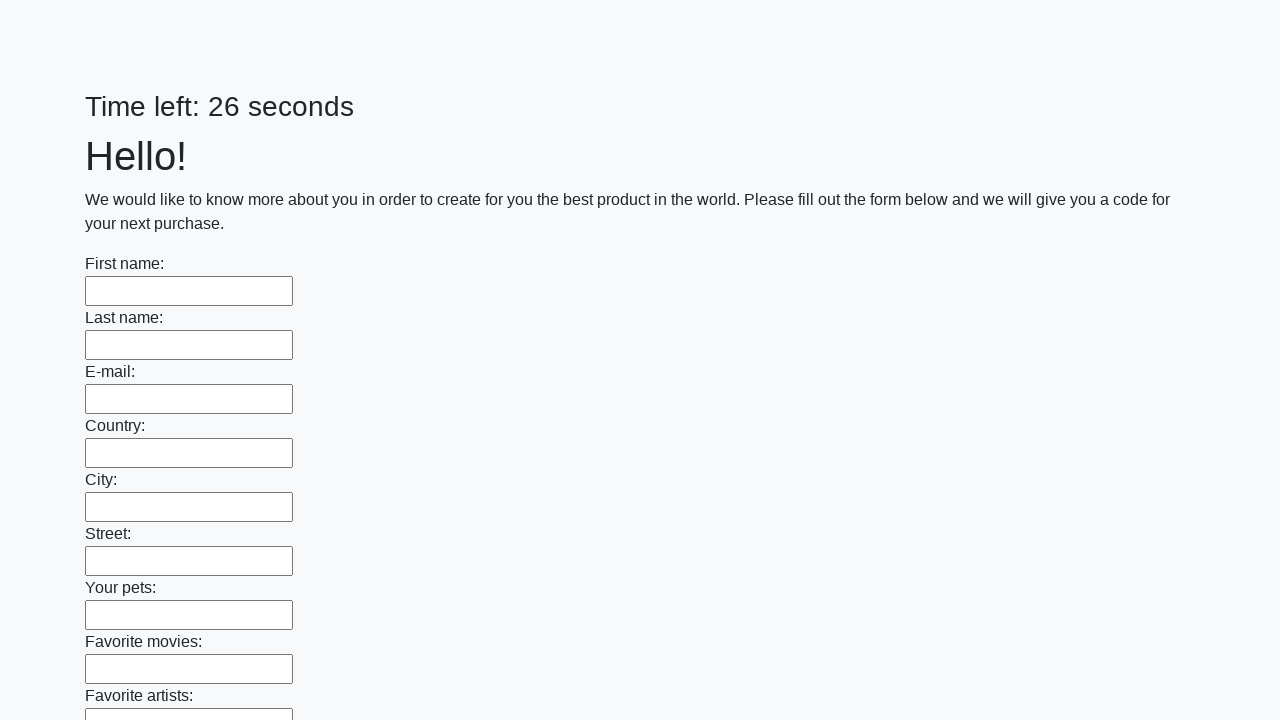

Located all text input fields in the form
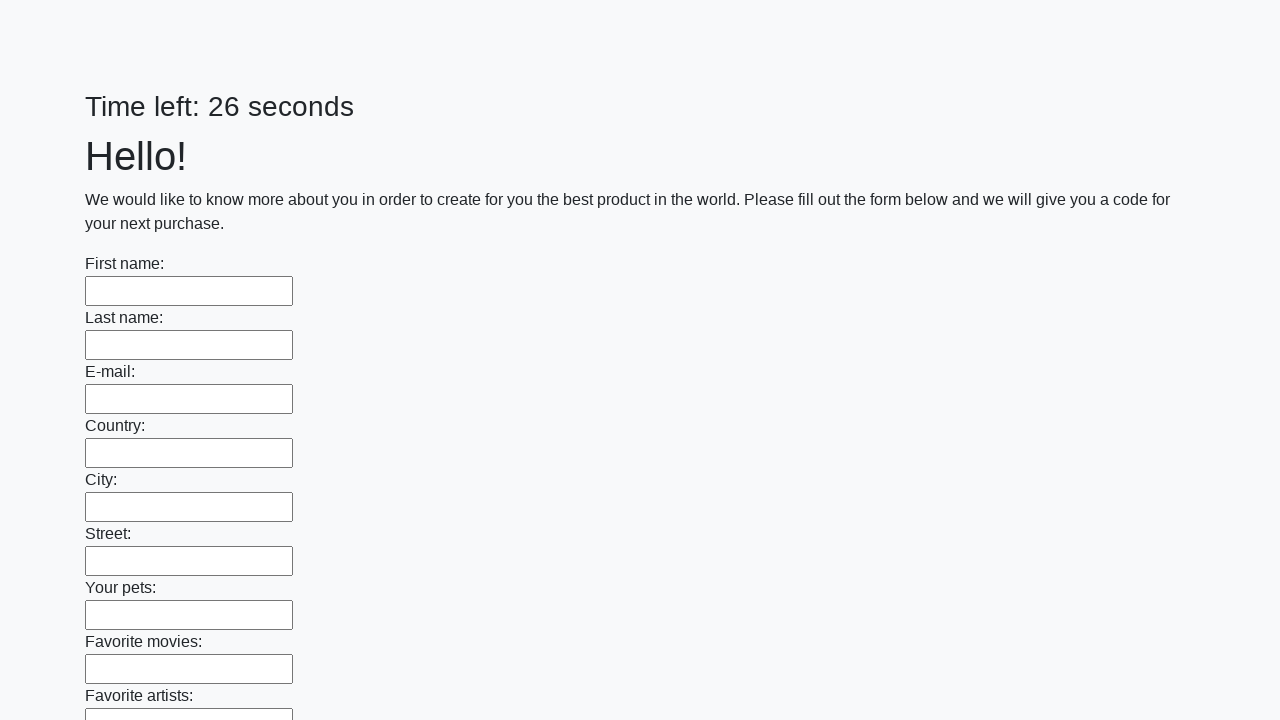

Filled text input field with 'TestData' on input[type="text"] >> nth=0
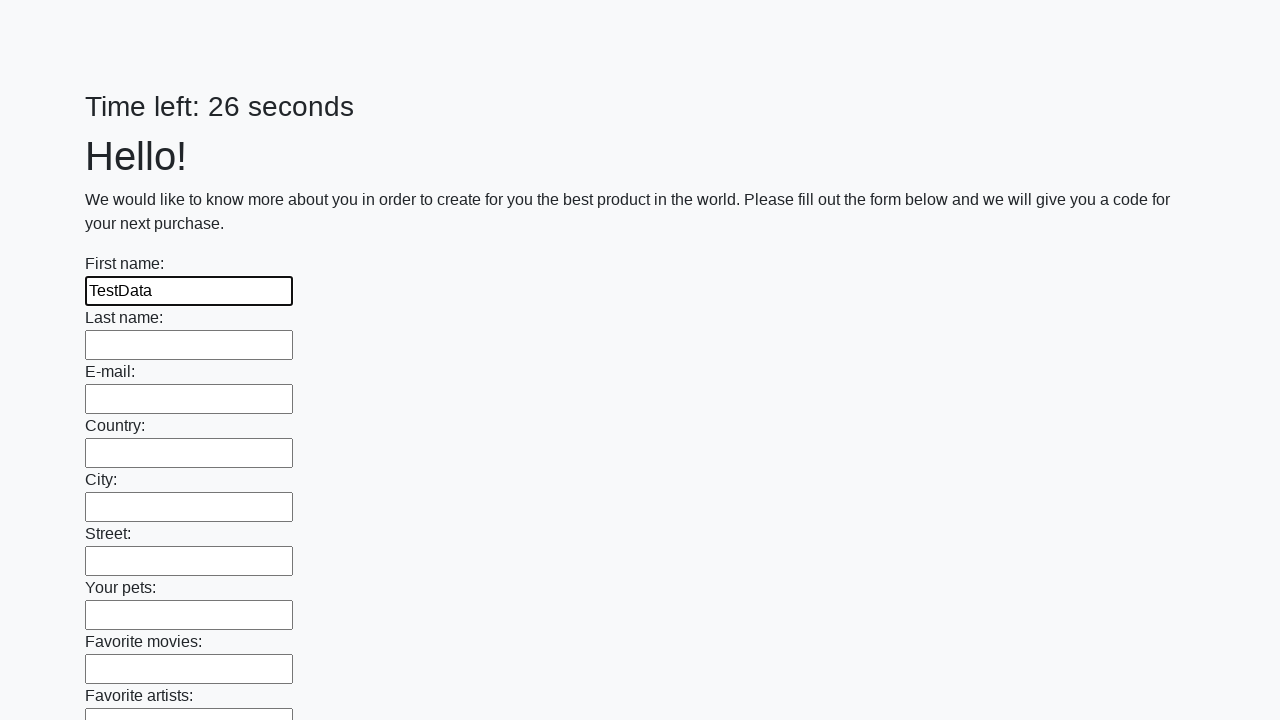

Filled text input field with 'TestData' on input[type="text"] >> nth=1
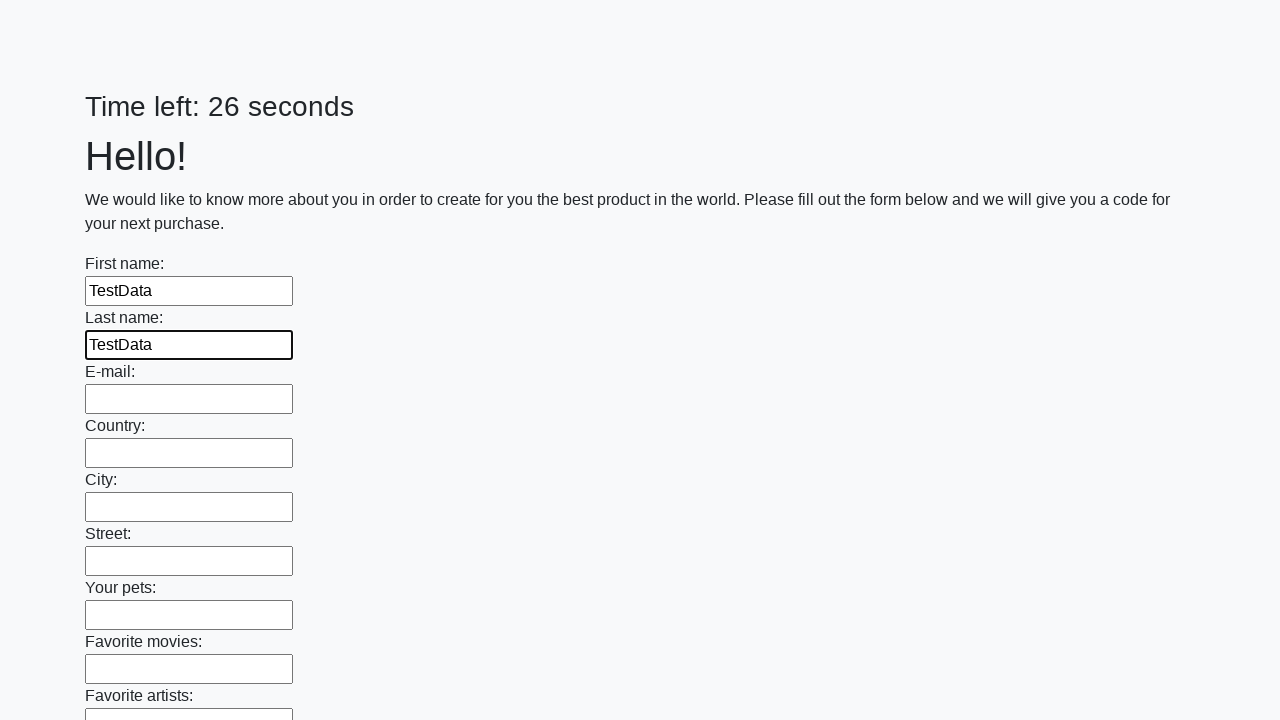

Filled text input field with 'TestData' on input[type="text"] >> nth=2
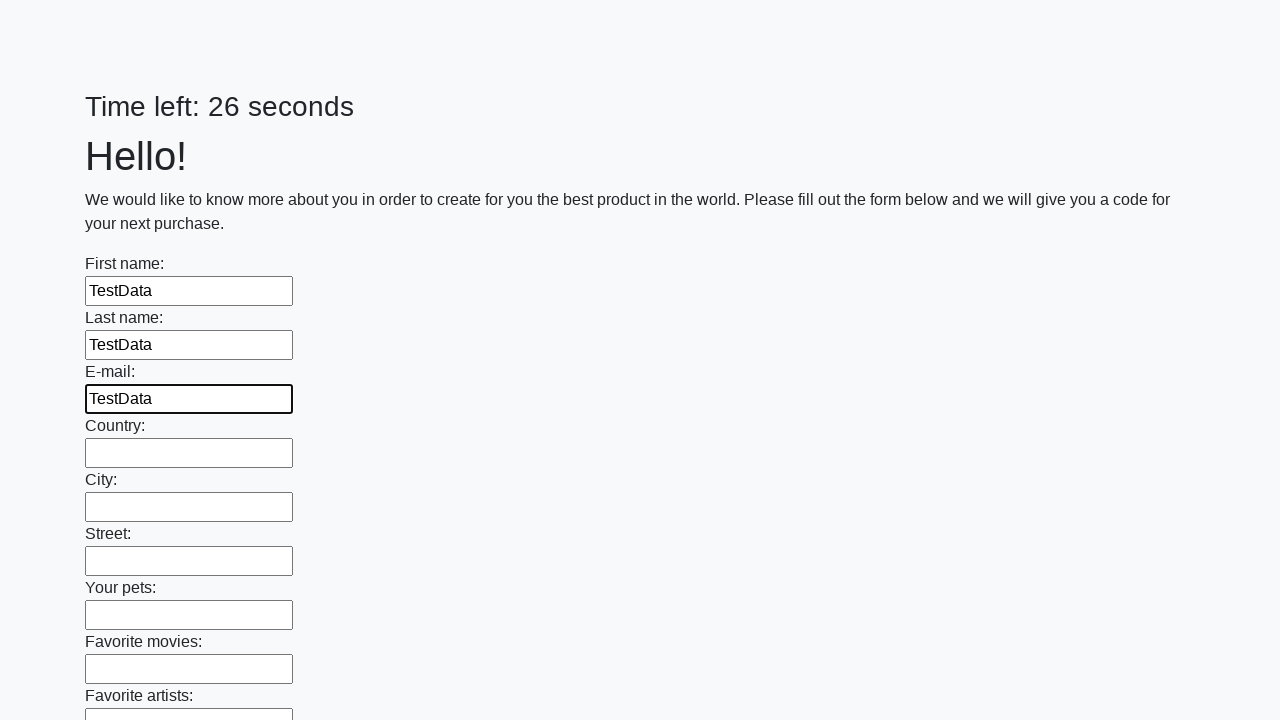

Filled text input field with 'TestData' on input[type="text"] >> nth=3
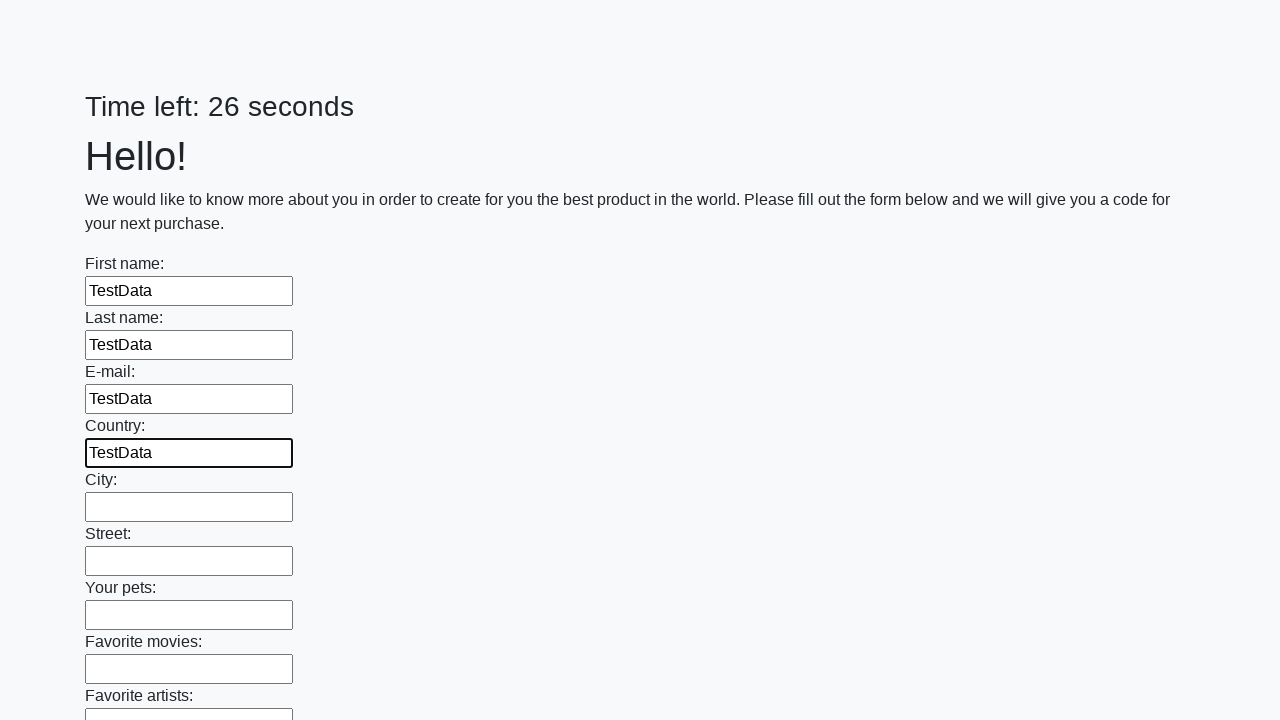

Filled text input field with 'TestData' on input[type="text"] >> nth=4
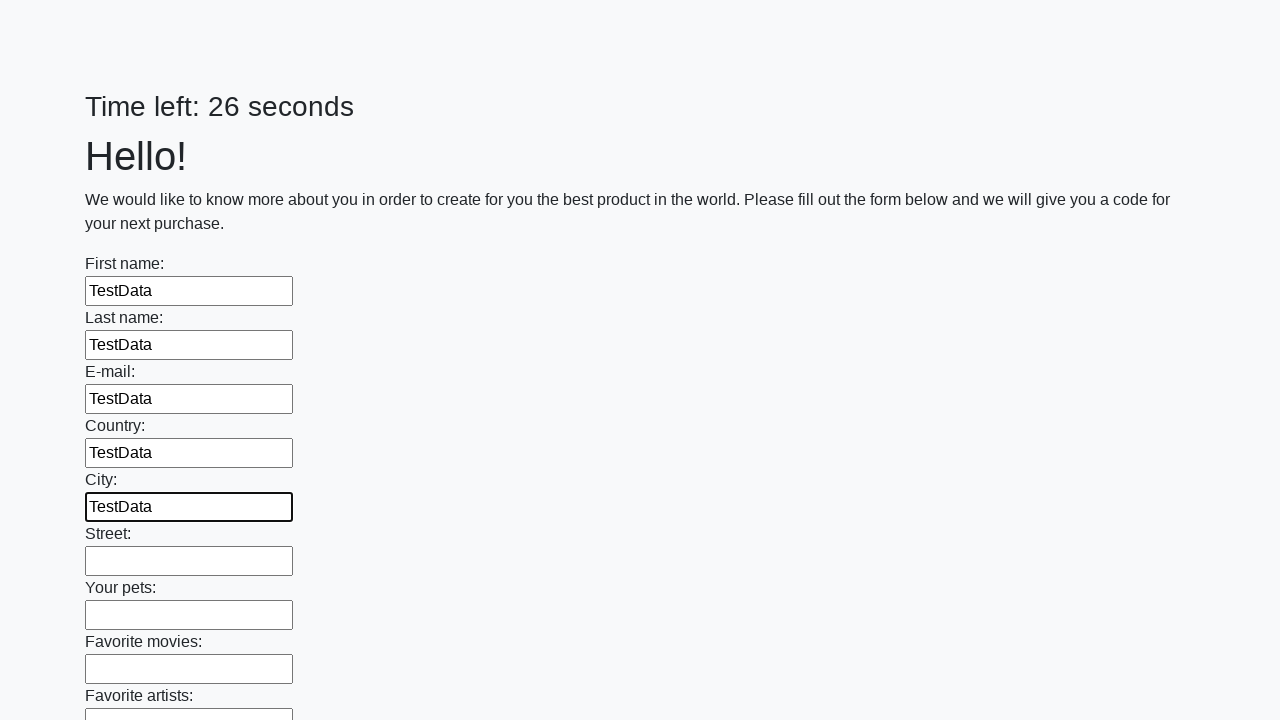

Filled text input field with 'TestData' on input[type="text"] >> nth=5
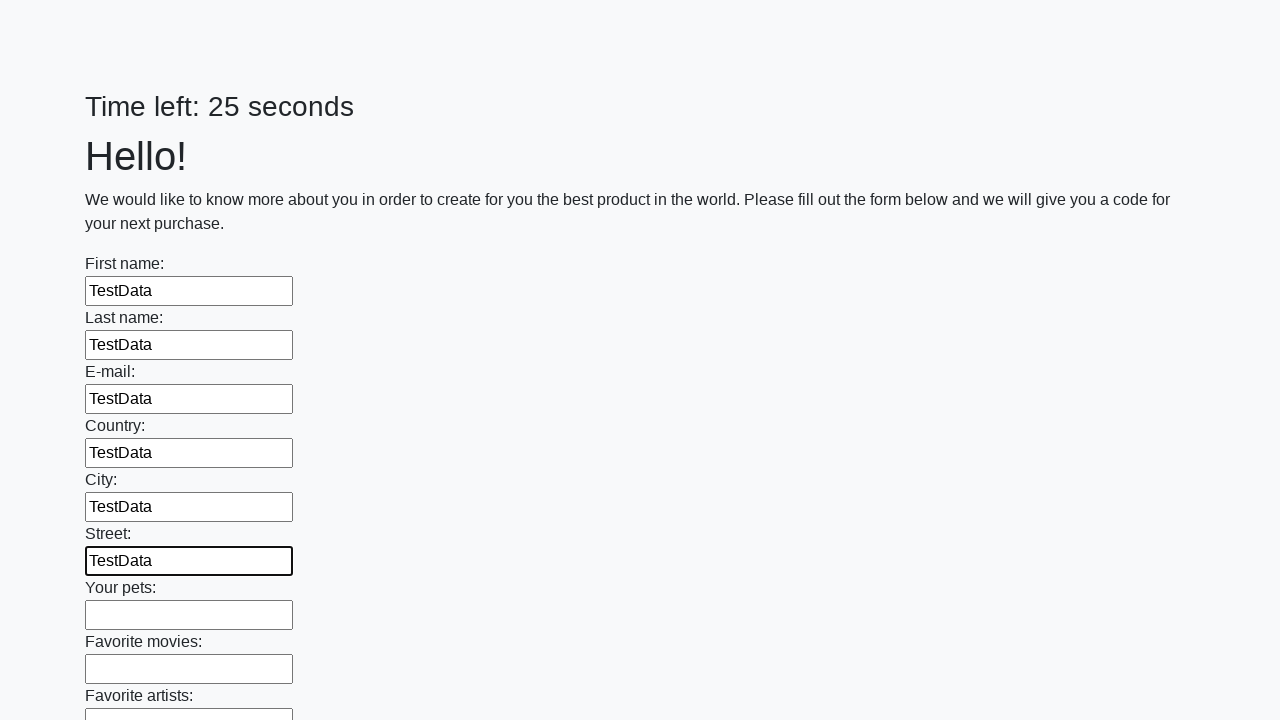

Filled text input field with 'TestData' on input[type="text"] >> nth=6
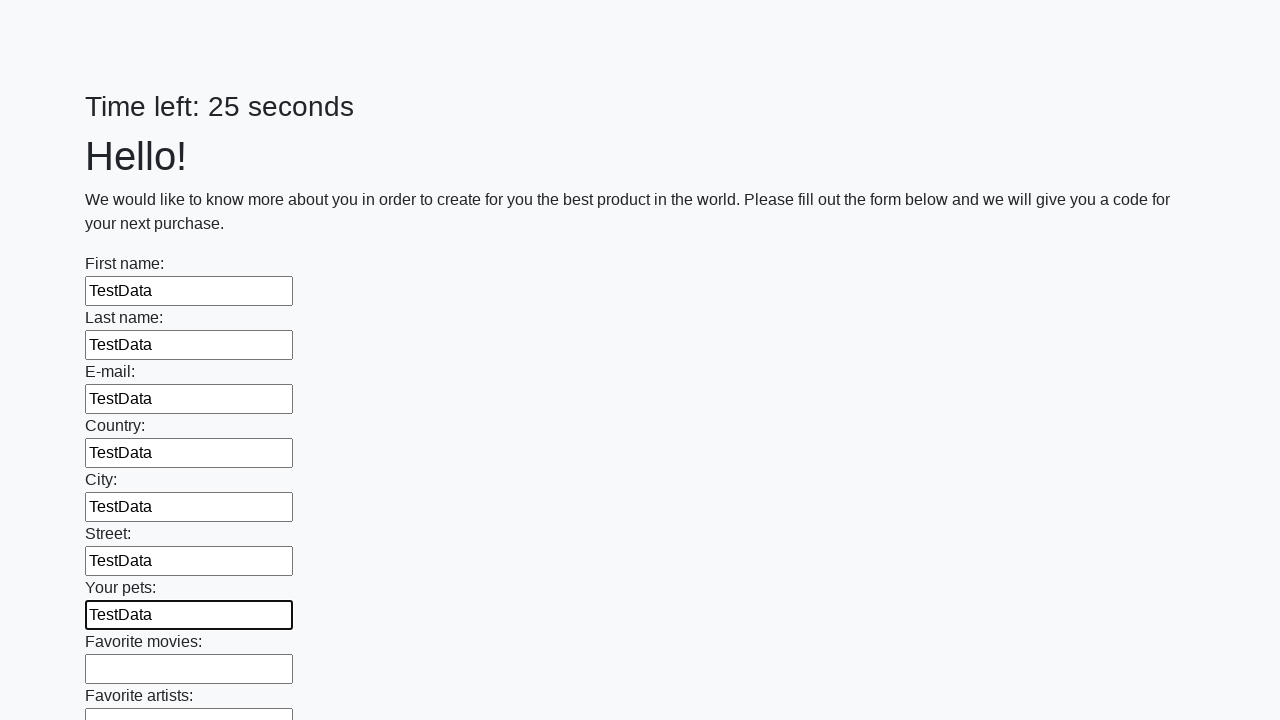

Filled text input field with 'TestData' on input[type="text"] >> nth=7
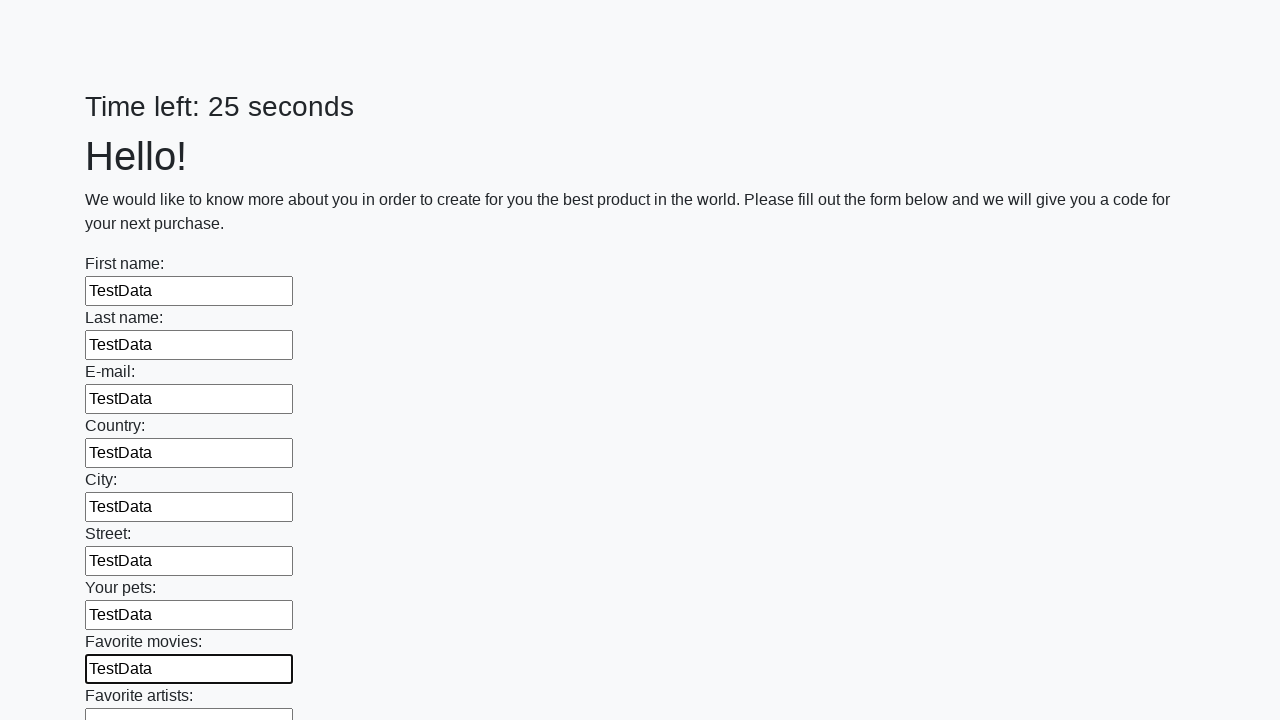

Filled text input field with 'TestData' on input[type="text"] >> nth=8
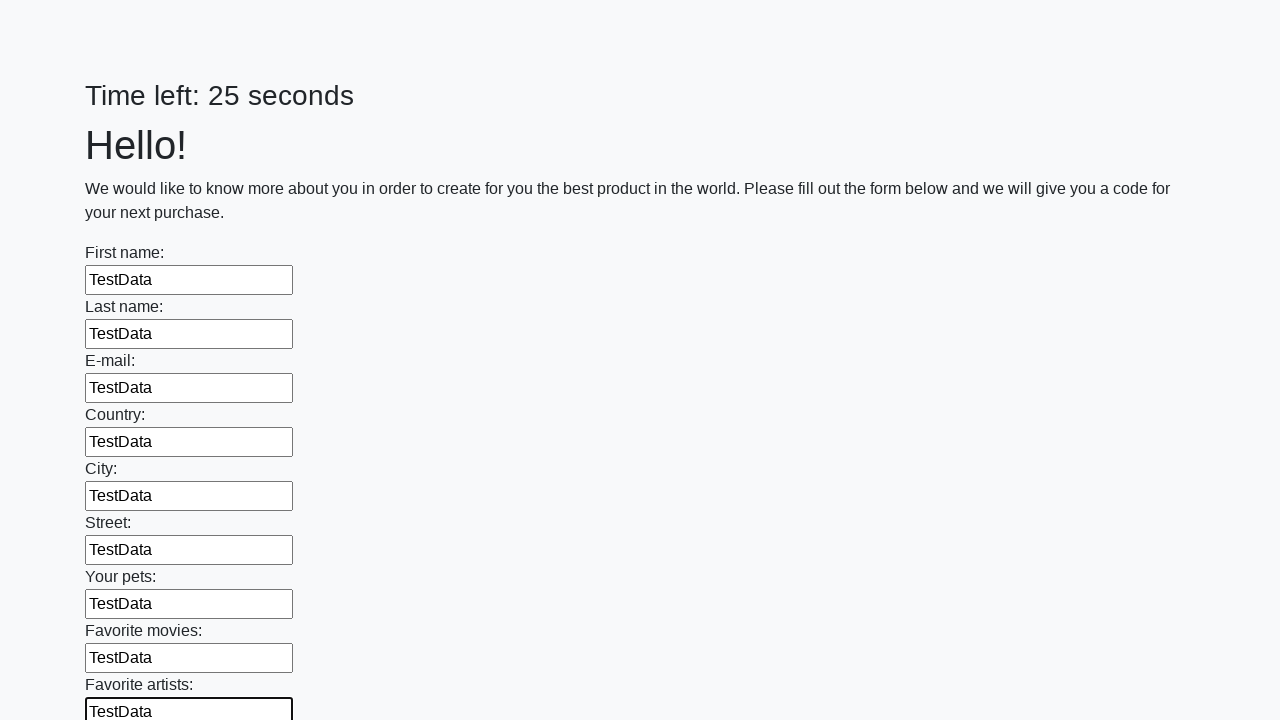

Filled text input field with 'TestData' on input[type="text"] >> nth=9
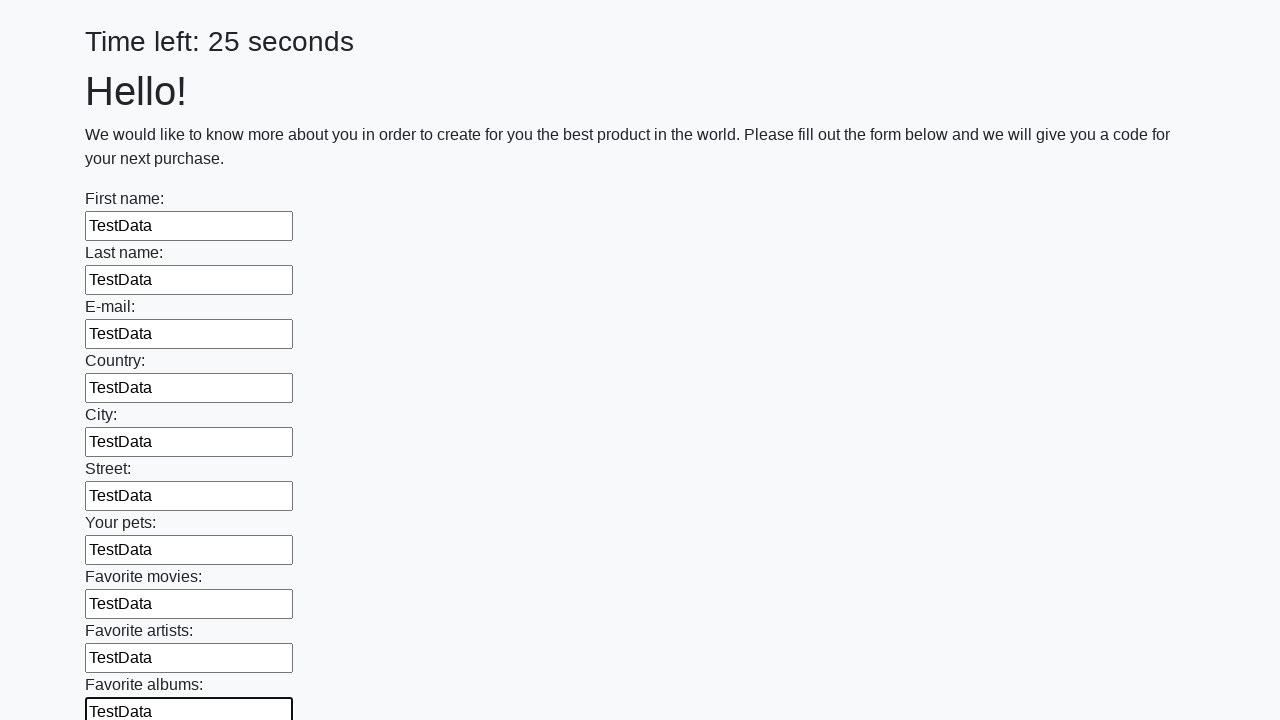

Filled text input field with 'TestData' on input[type="text"] >> nth=10
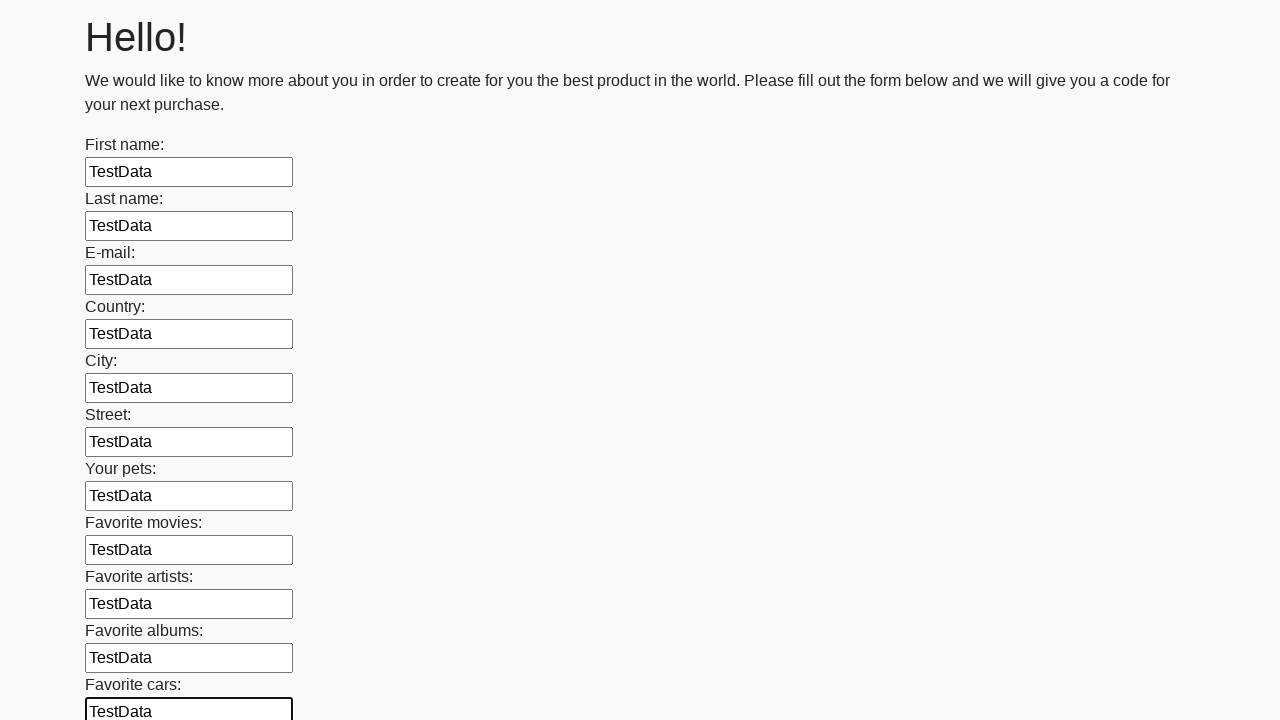

Filled text input field with 'TestData' on input[type="text"] >> nth=11
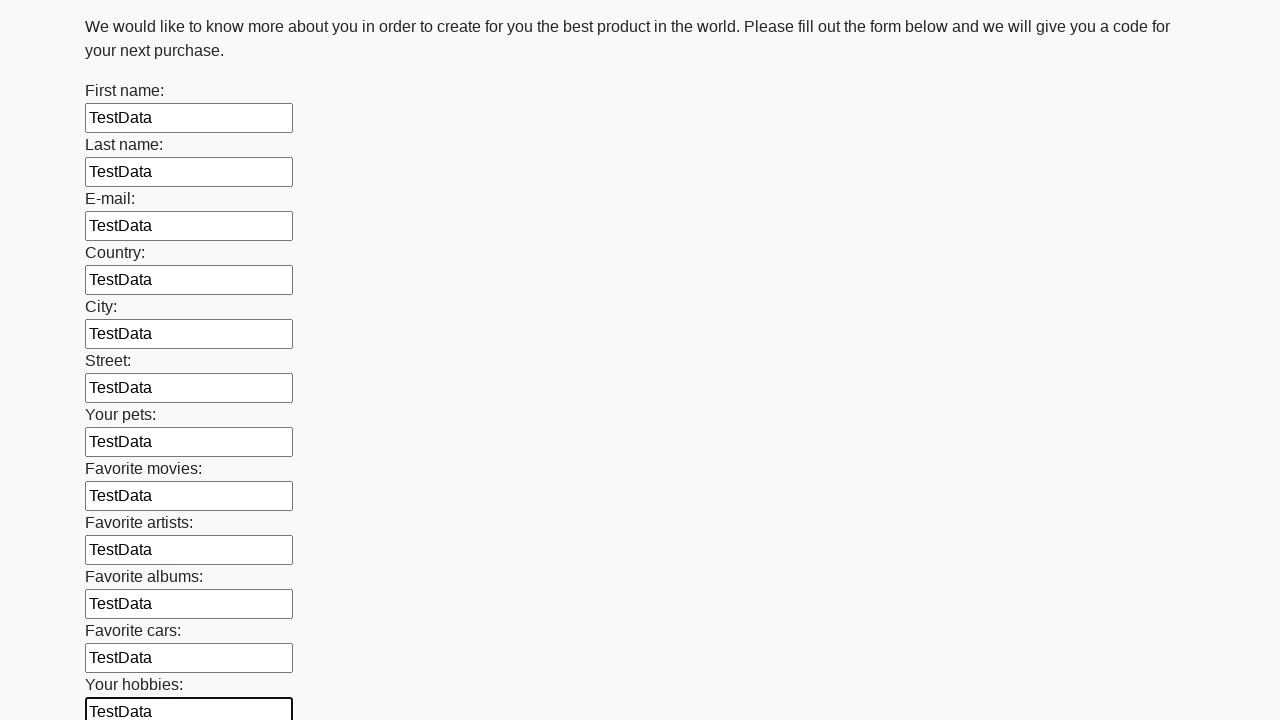

Filled text input field with 'TestData' on input[type="text"] >> nth=12
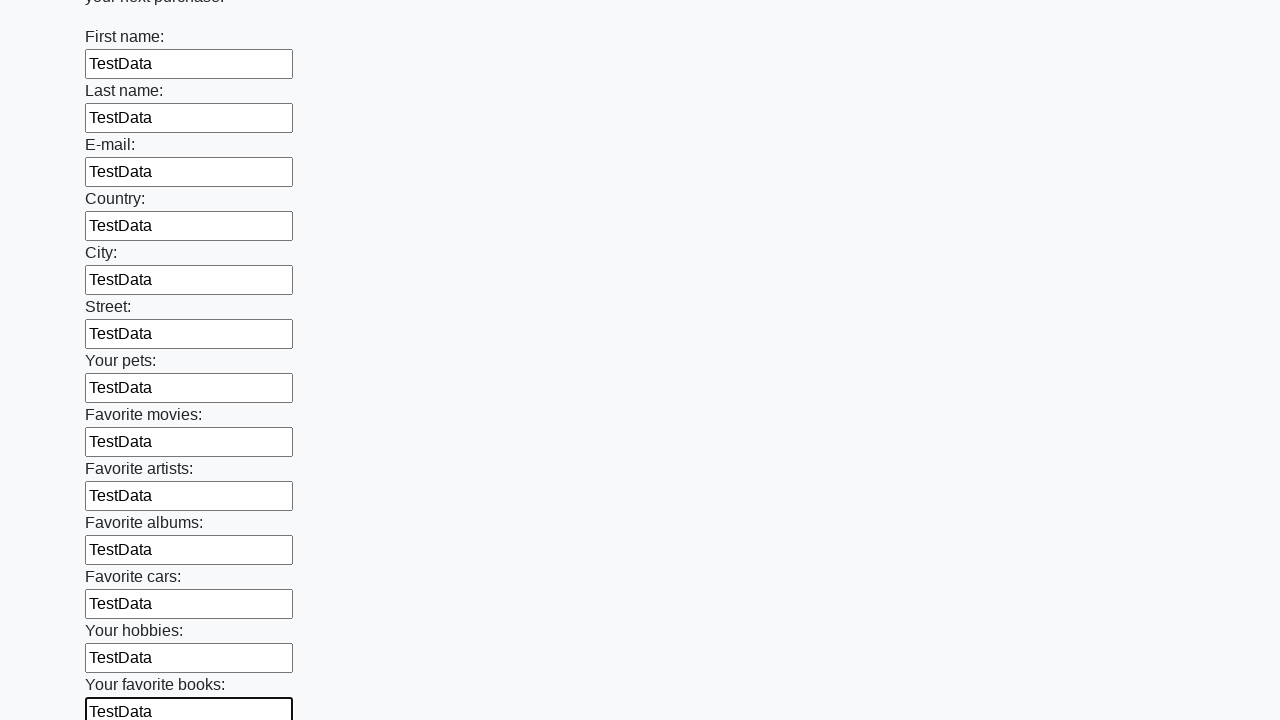

Filled text input field with 'TestData' on input[type="text"] >> nth=13
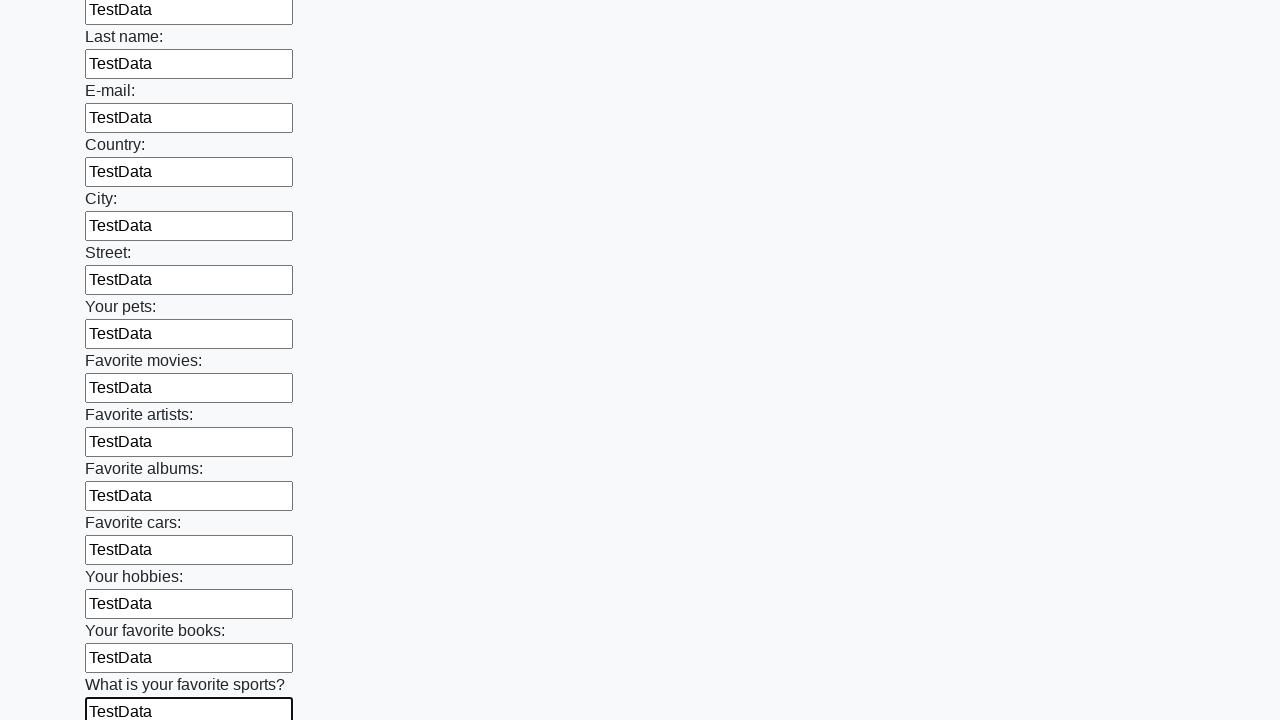

Filled text input field with 'TestData' on input[type="text"] >> nth=14
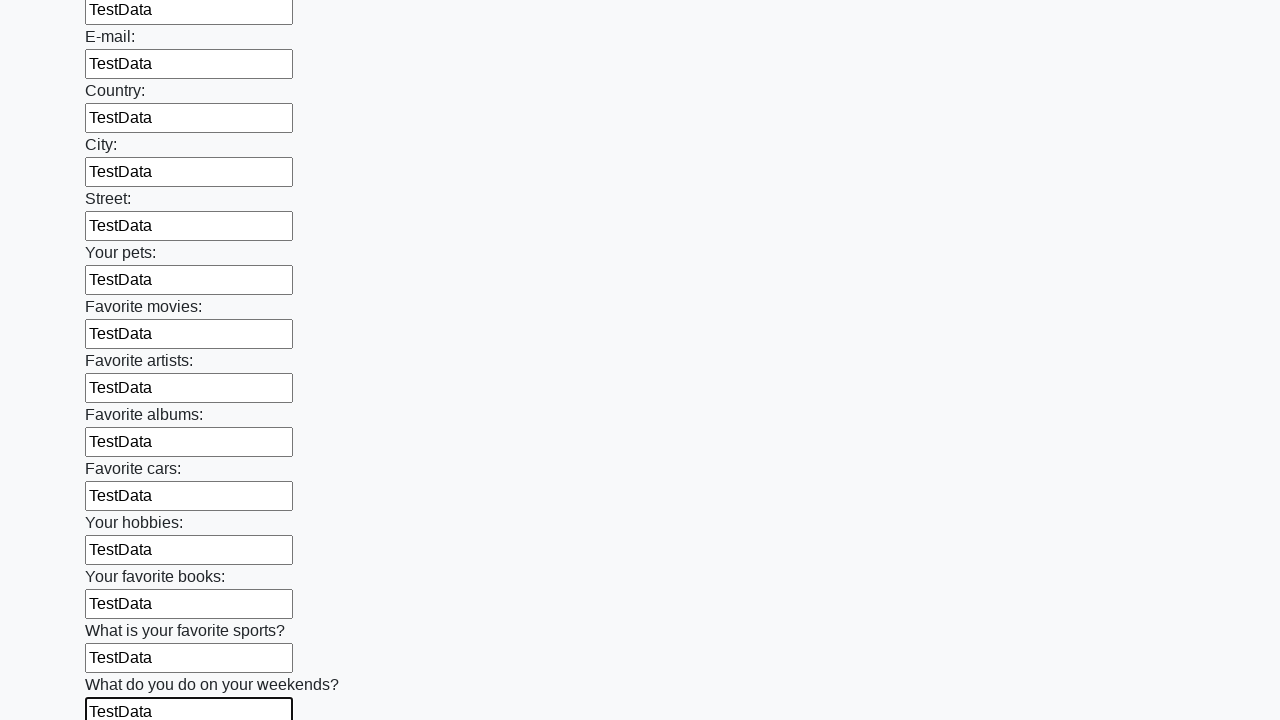

Filled text input field with 'TestData' on input[type="text"] >> nth=15
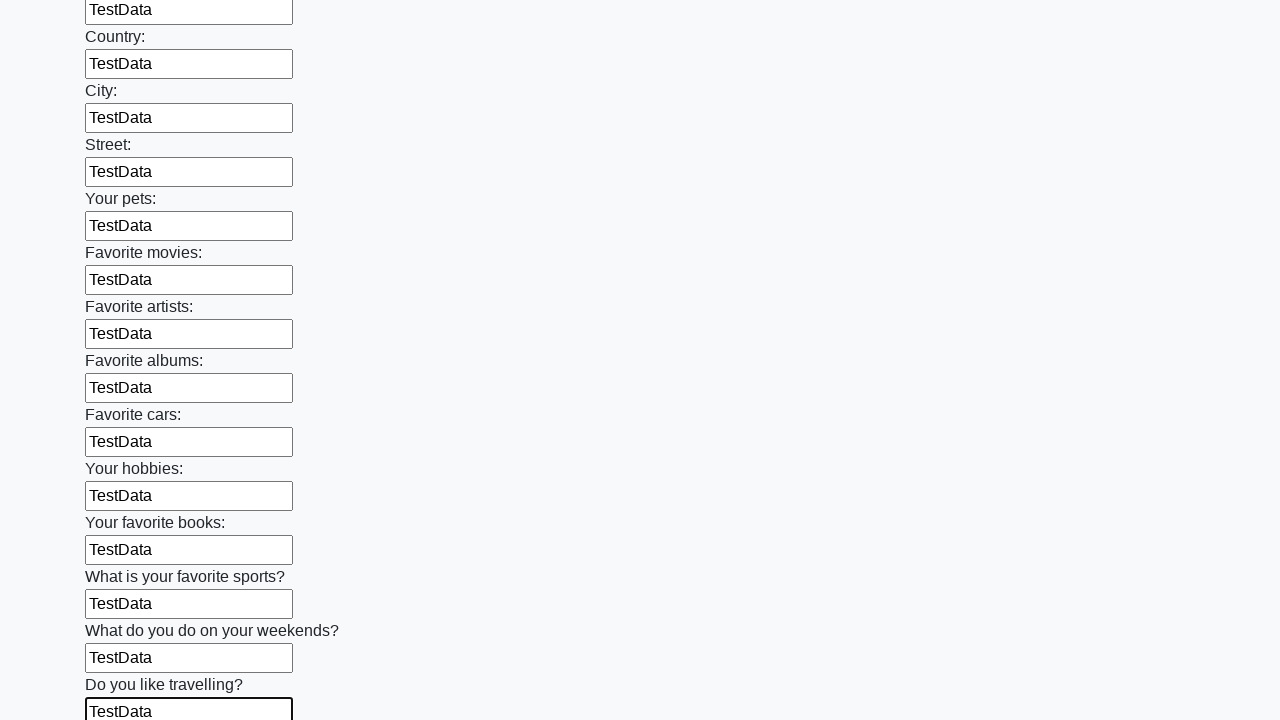

Filled text input field with 'TestData' on input[type="text"] >> nth=16
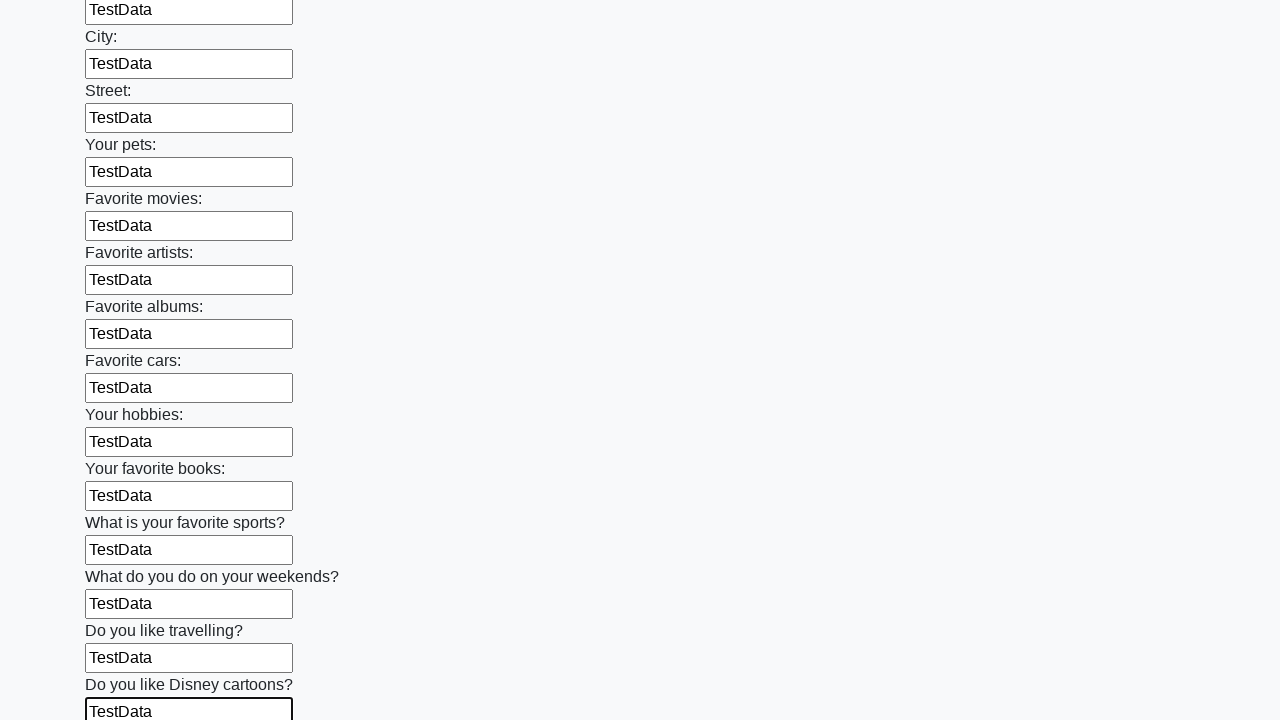

Filled text input field with 'TestData' on input[type="text"] >> nth=17
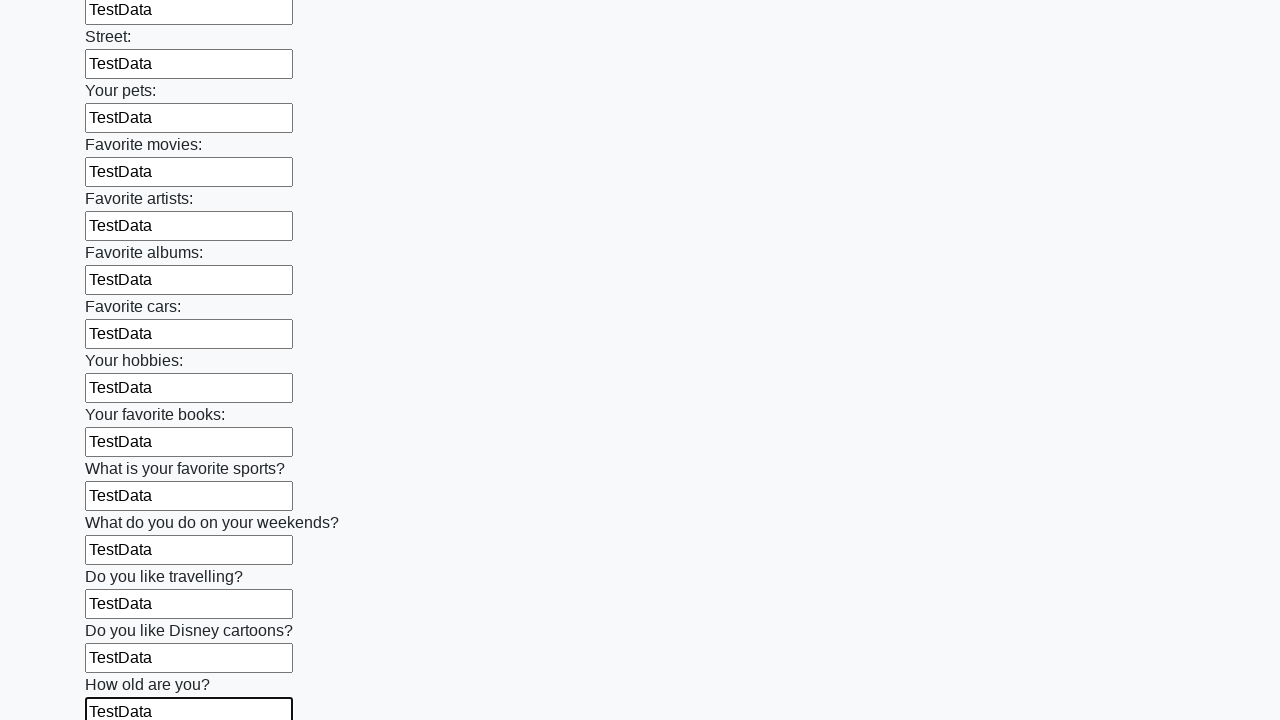

Filled text input field with 'TestData' on input[type="text"] >> nth=18
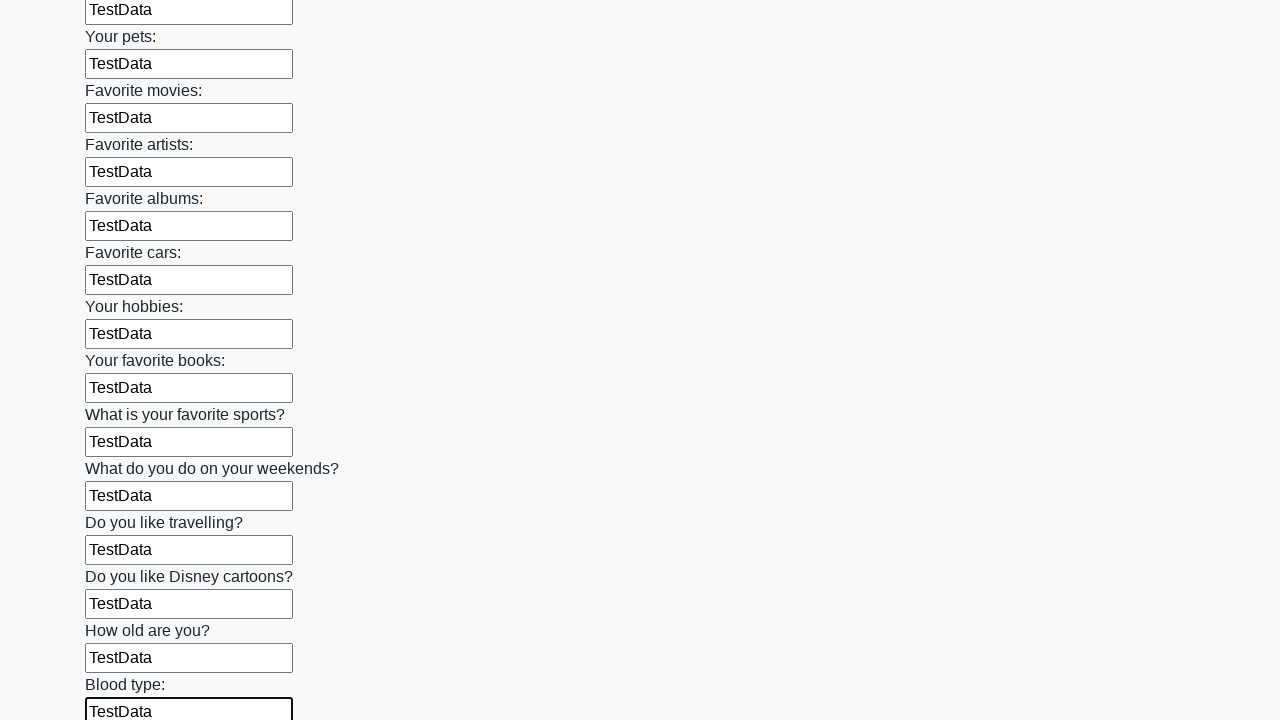

Filled text input field with 'TestData' on input[type="text"] >> nth=19
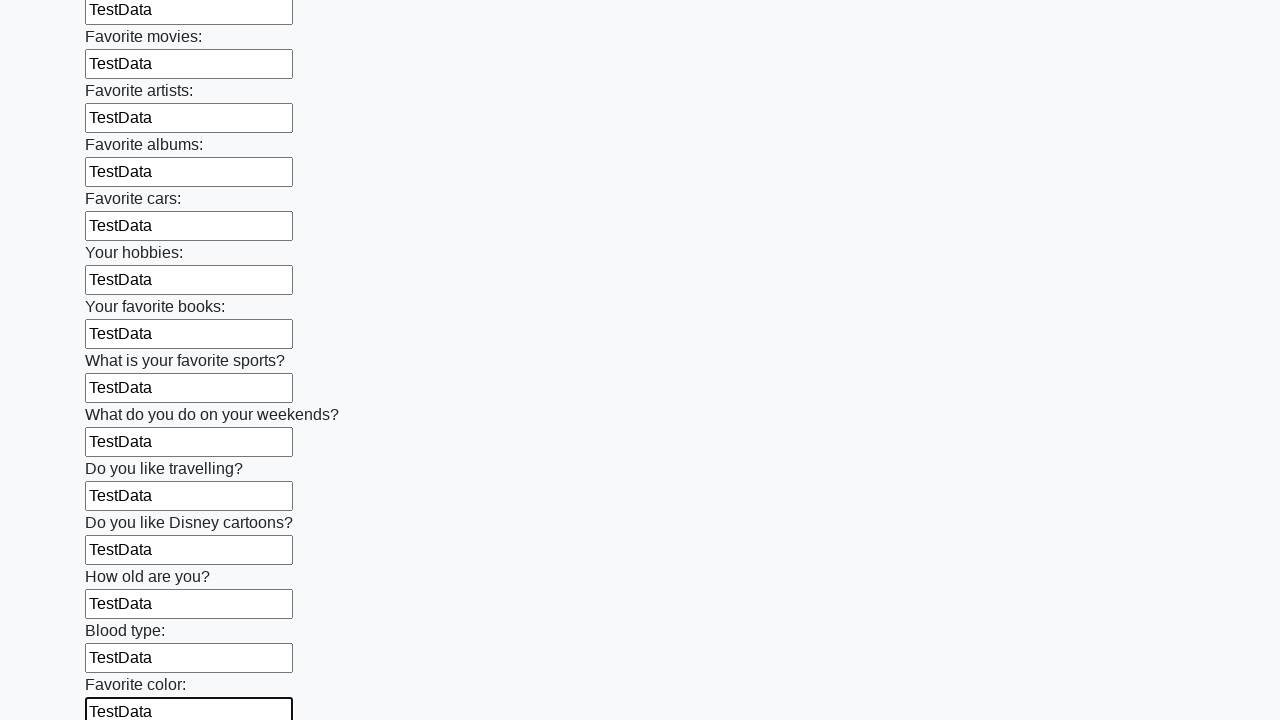

Filled text input field with 'TestData' on input[type="text"] >> nth=20
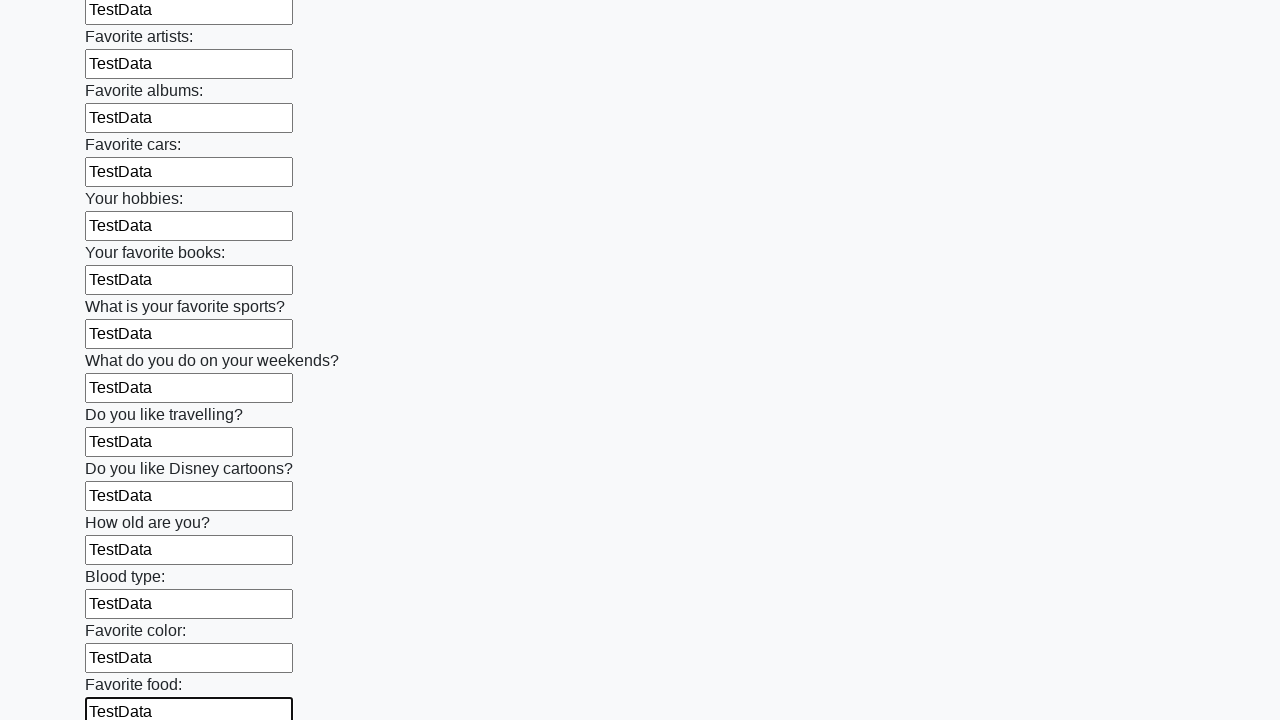

Filled text input field with 'TestData' on input[type="text"] >> nth=21
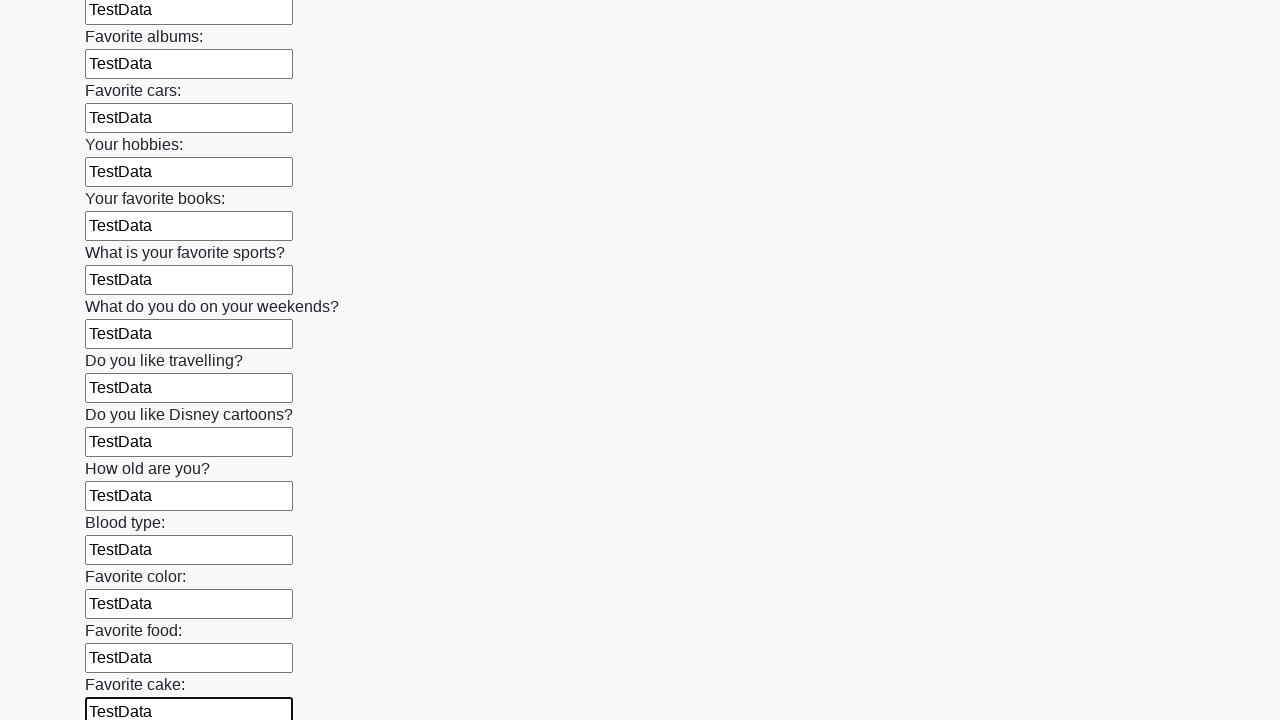

Filled text input field with 'TestData' on input[type="text"] >> nth=22
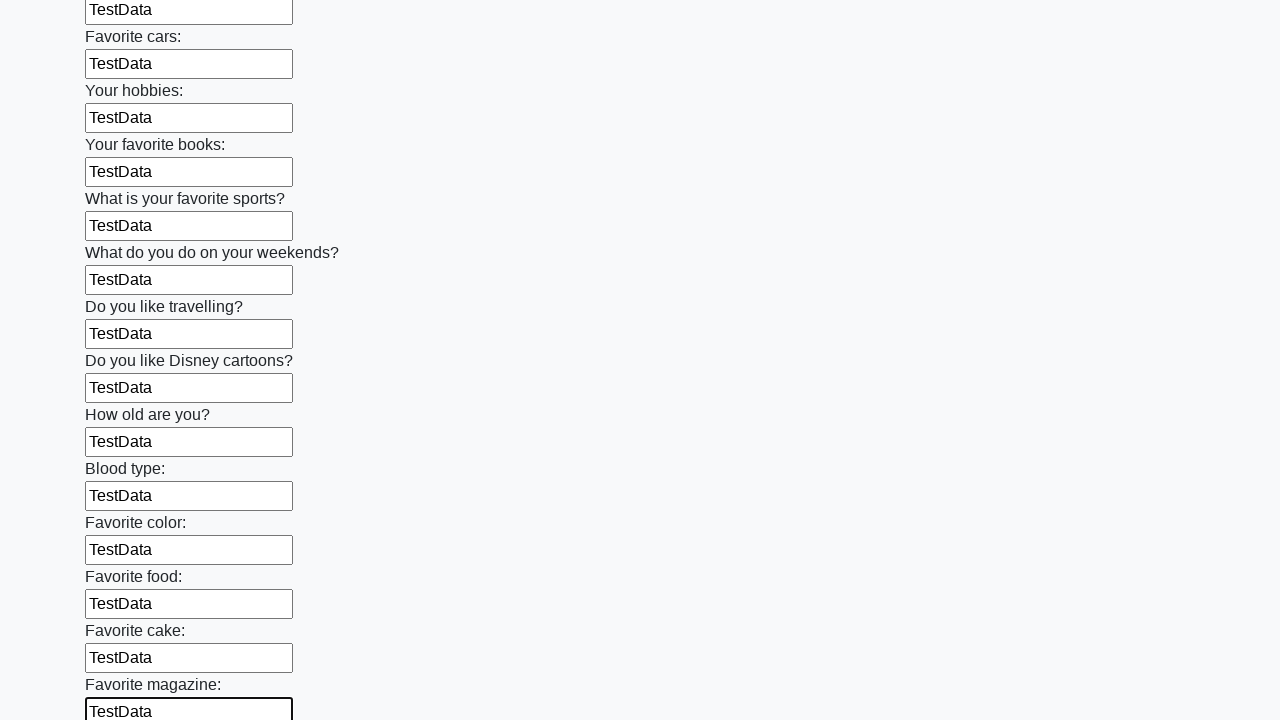

Filled text input field with 'TestData' on input[type="text"] >> nth=23
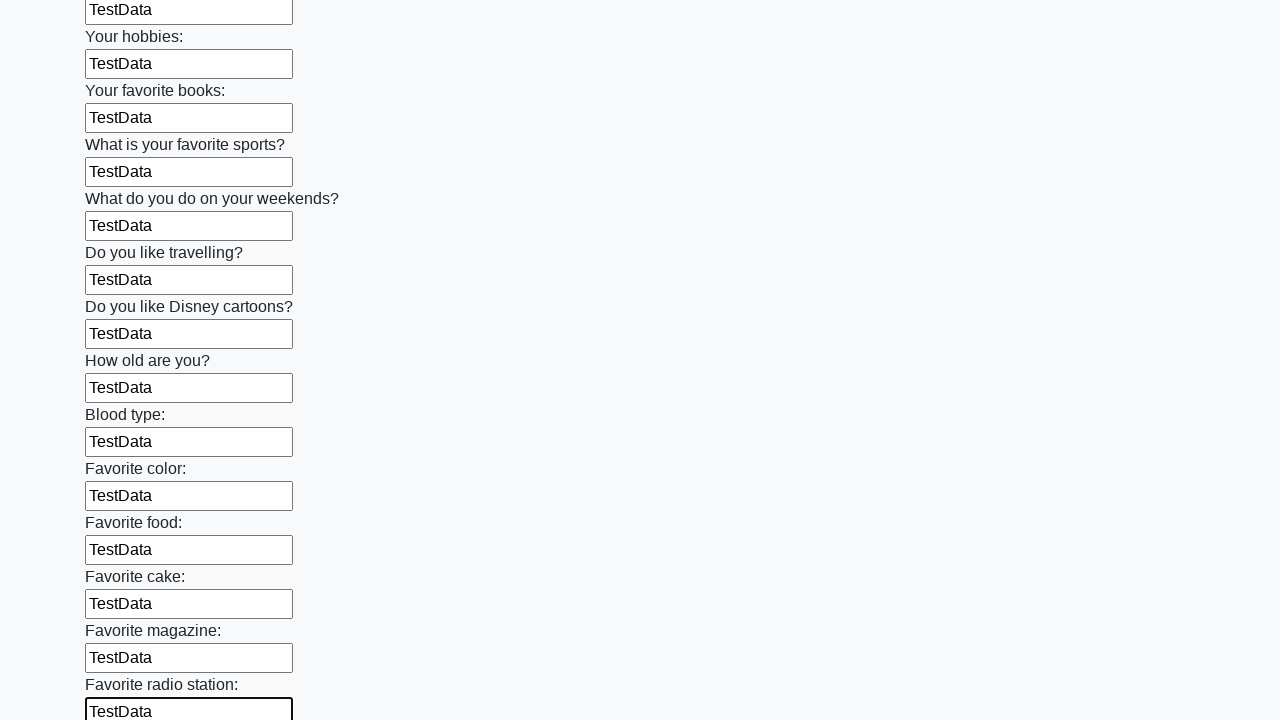

Filled text input field with 'TestData' on input[type="text"] >> nth=24
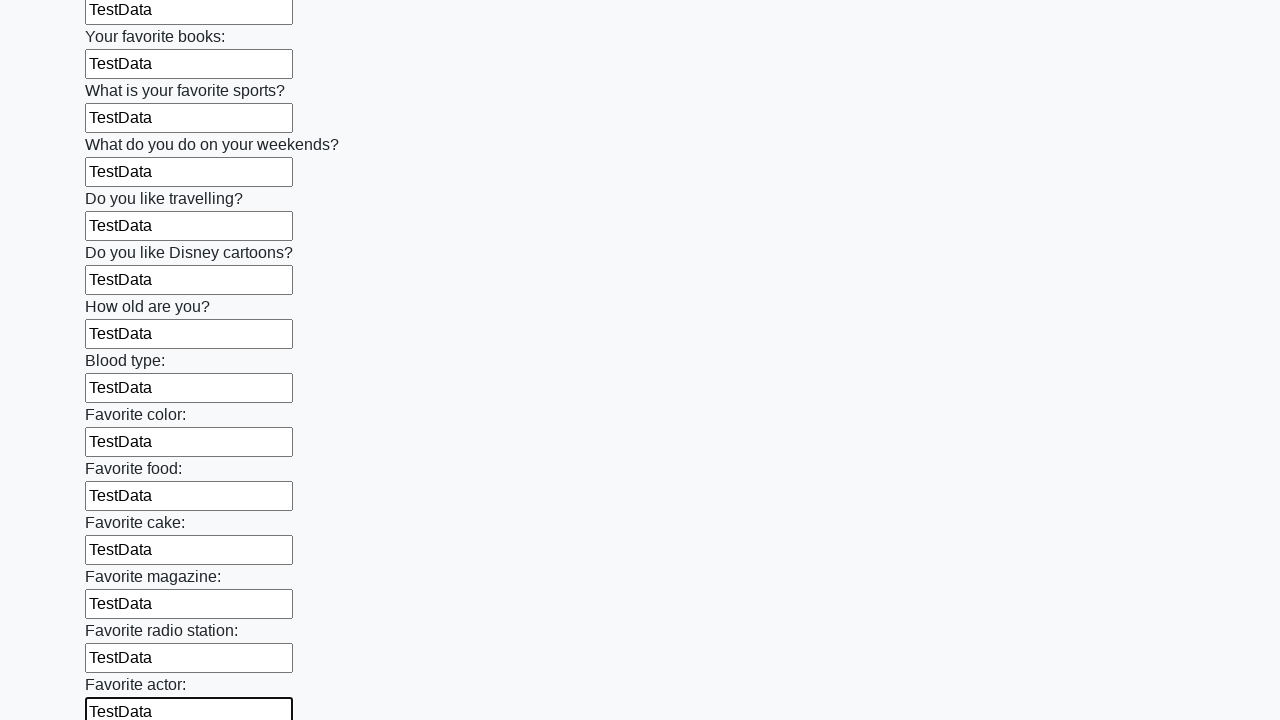

Filled text input field with 'TestData' on input[type="text"] >> nth=25
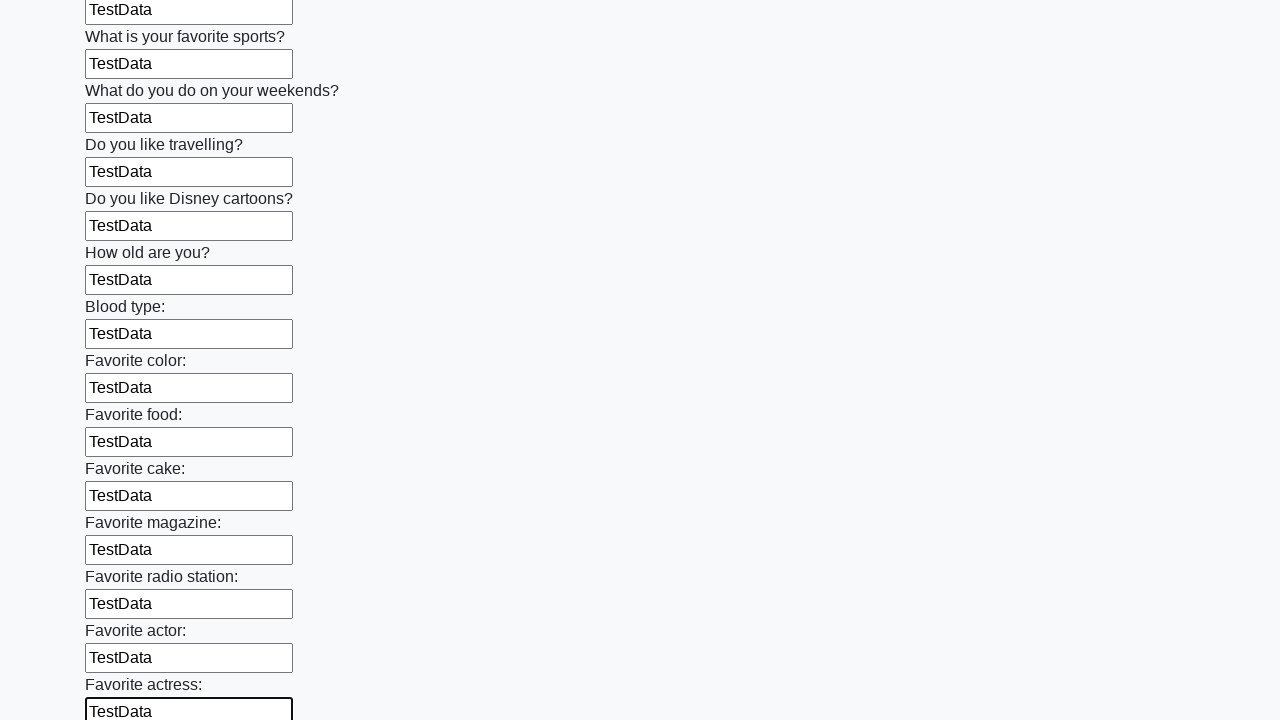

Filled text input field with 'TestData' on input[type="text"] >> nth=26
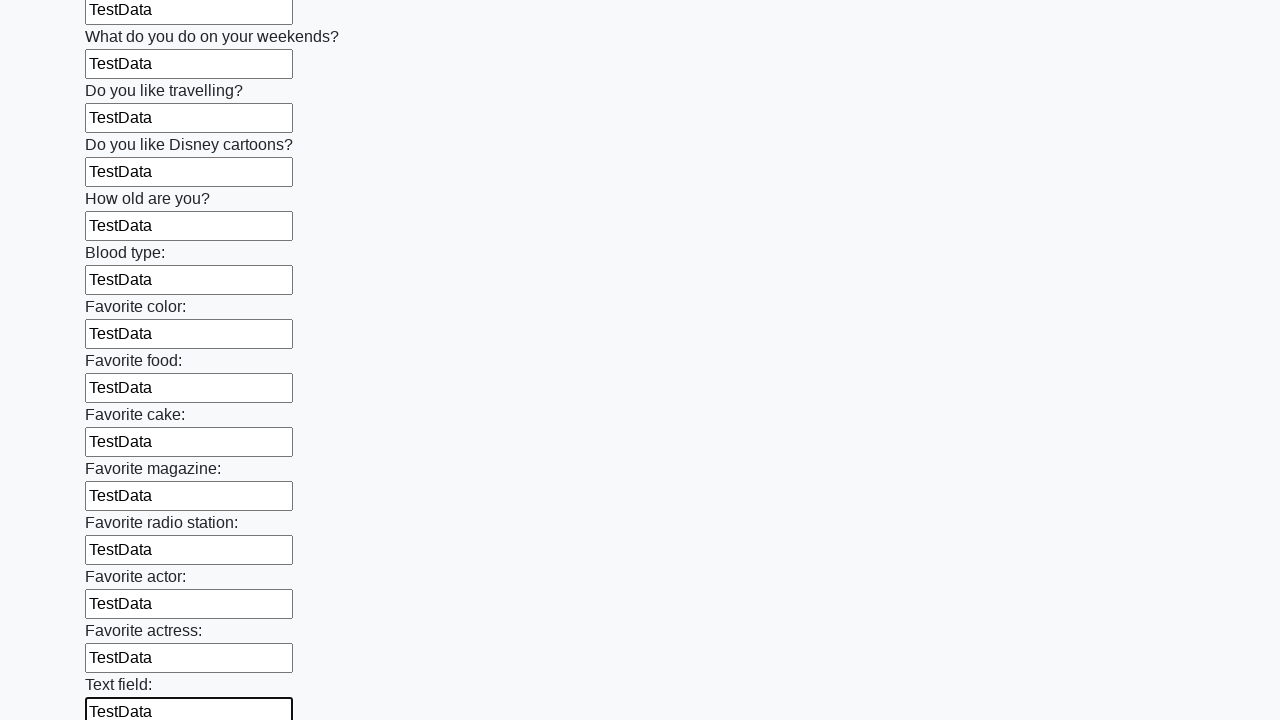

Filled text input field with 'TestData' on input[type="text"] >> nth=27
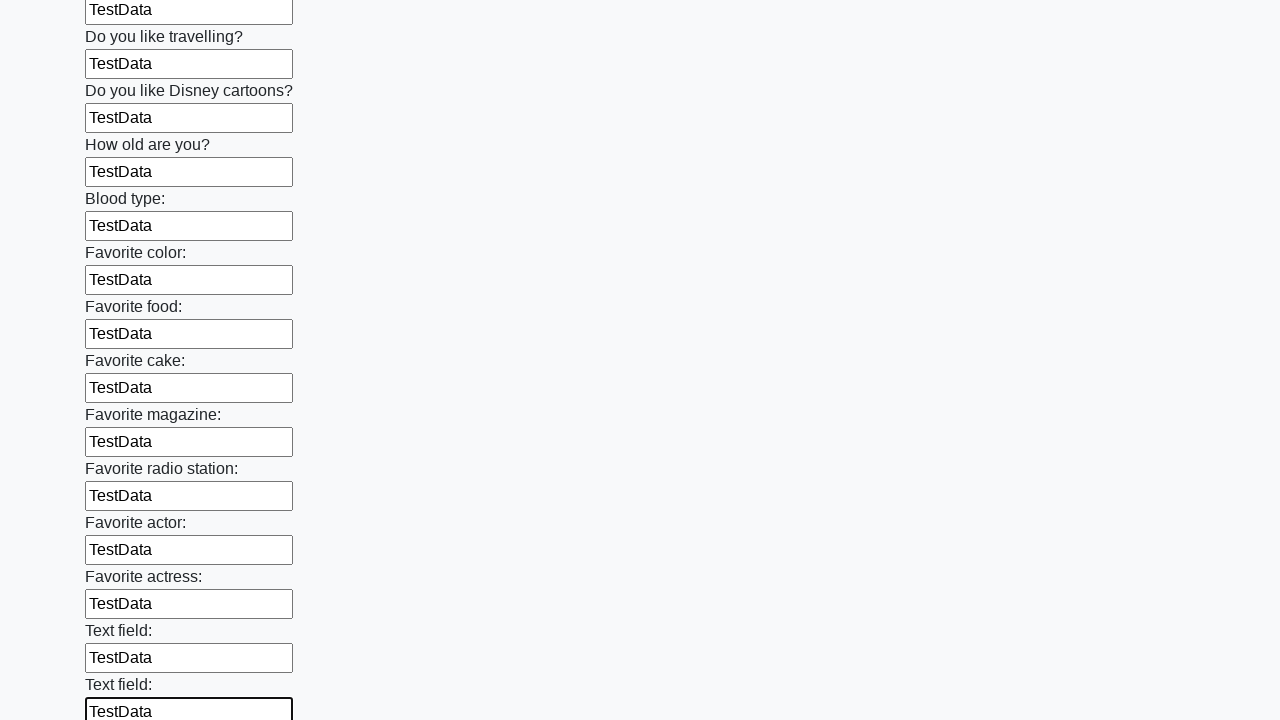

Filled text input field with 'TestData' on input[type="text"] >> nth=28
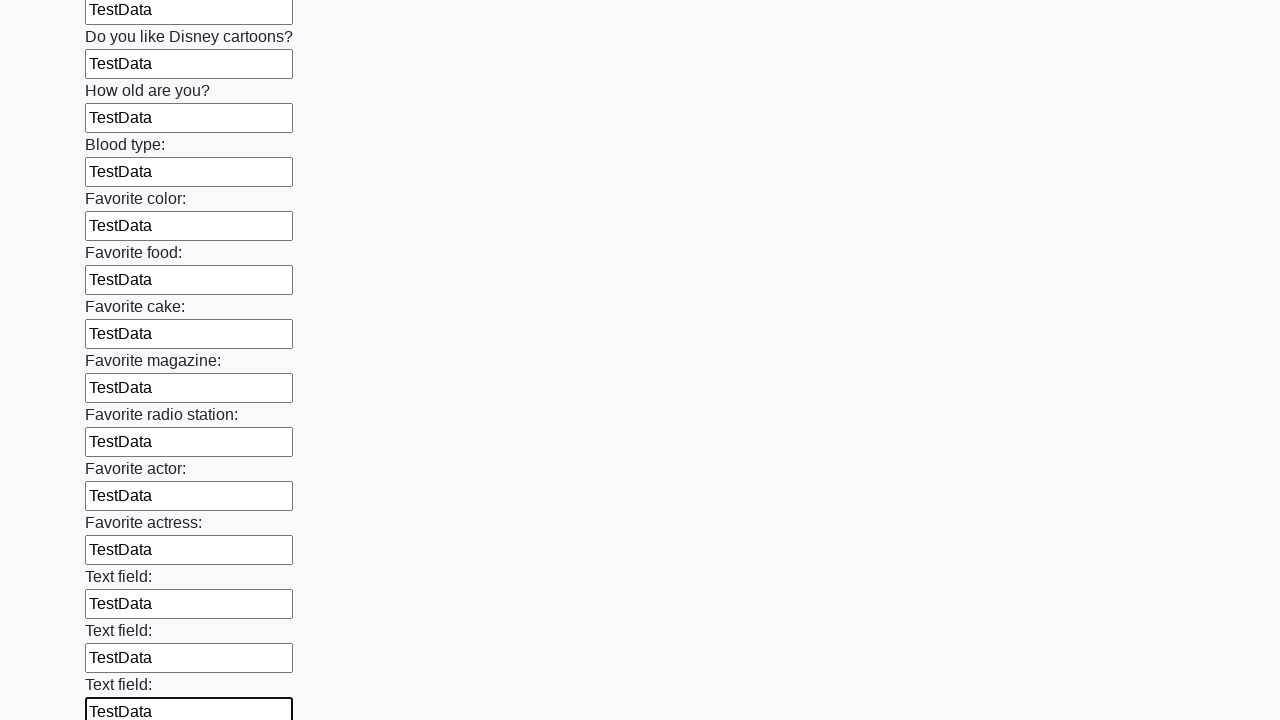

Filled text input field with 'TestData' on input[type="text"] >> nth=29
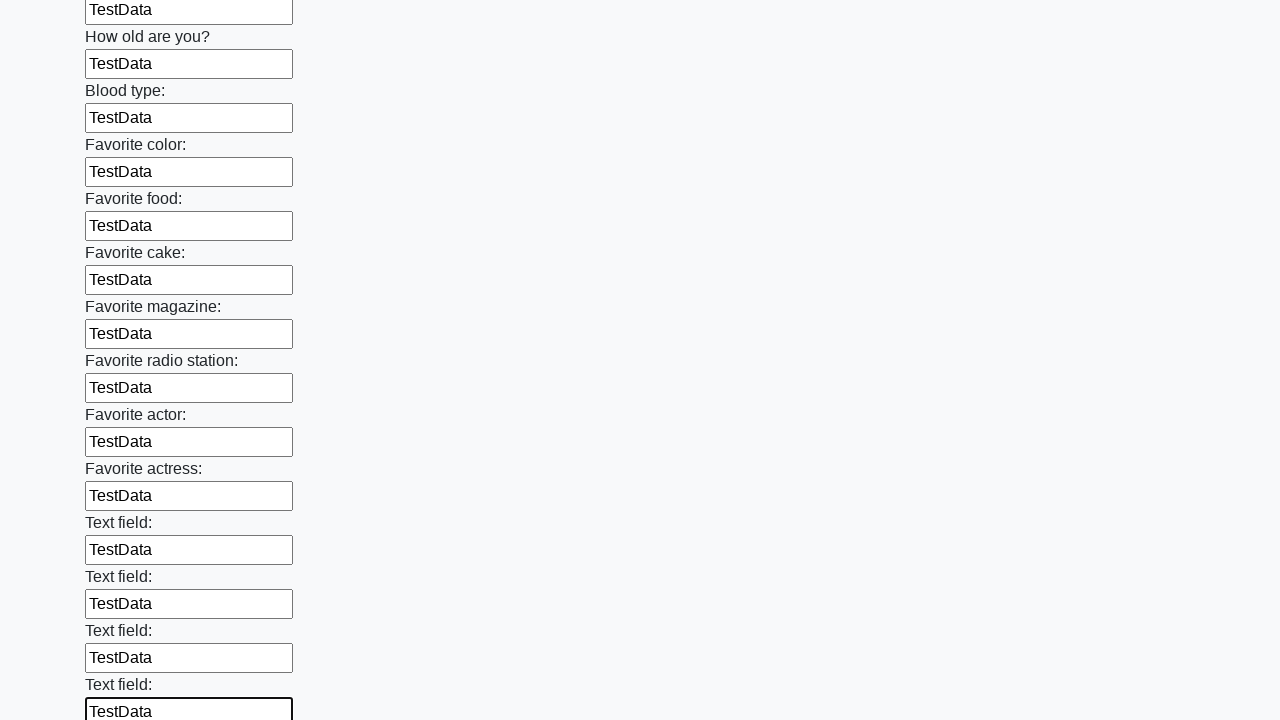

Filled text input field with 'TestData' on input[type="text"] >> nth=30
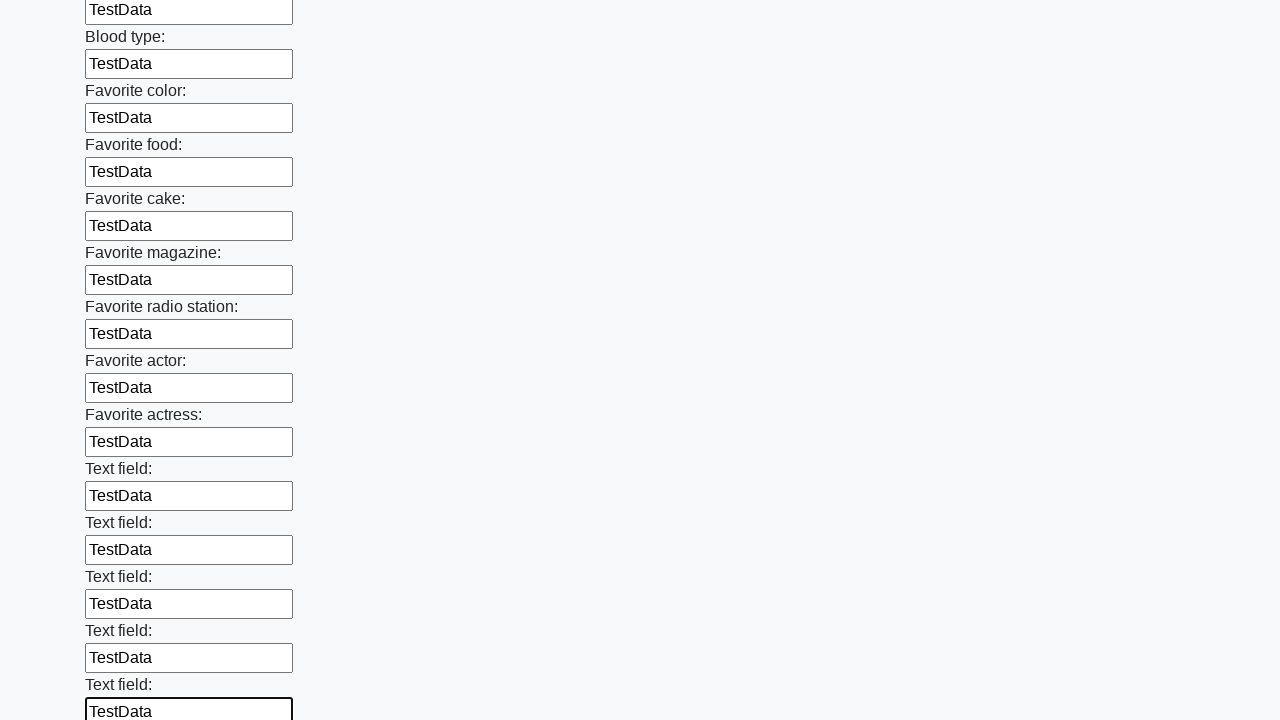

Filled text input field with 'TestData' on input[type="text"] >> nth=31
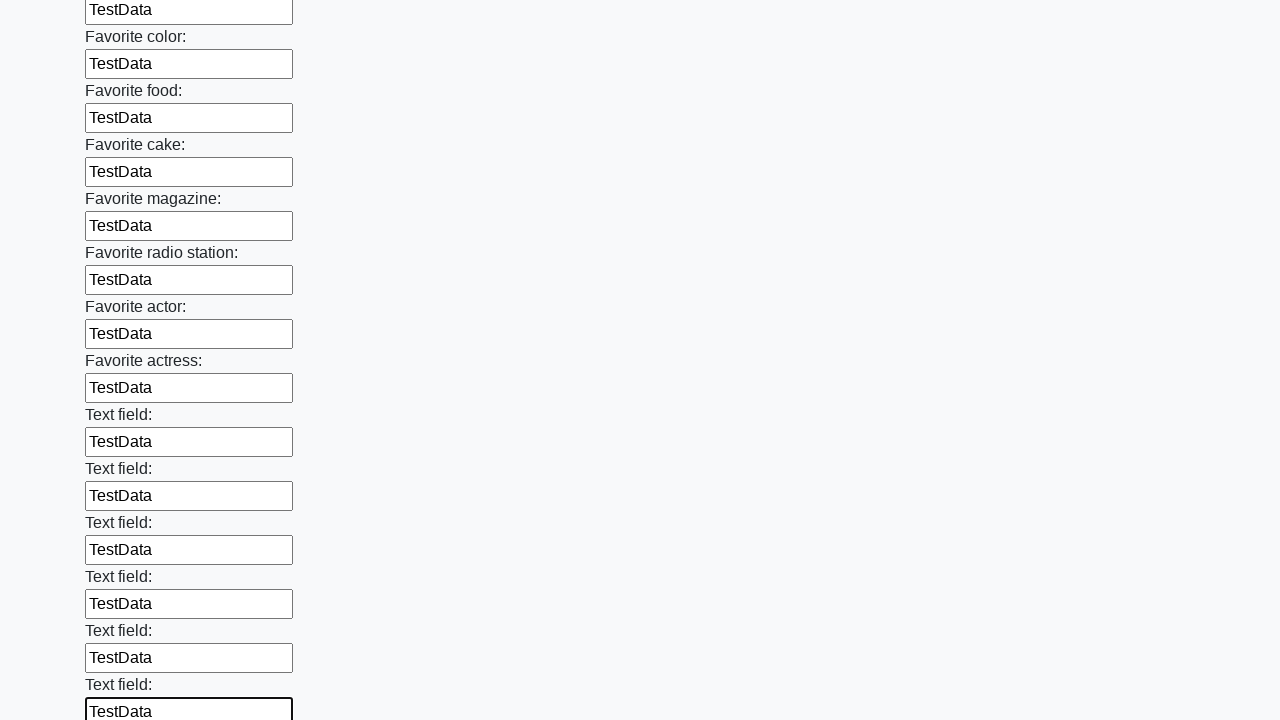

Filled text input field with 'TestData' on input[type="text"] >> nth=32
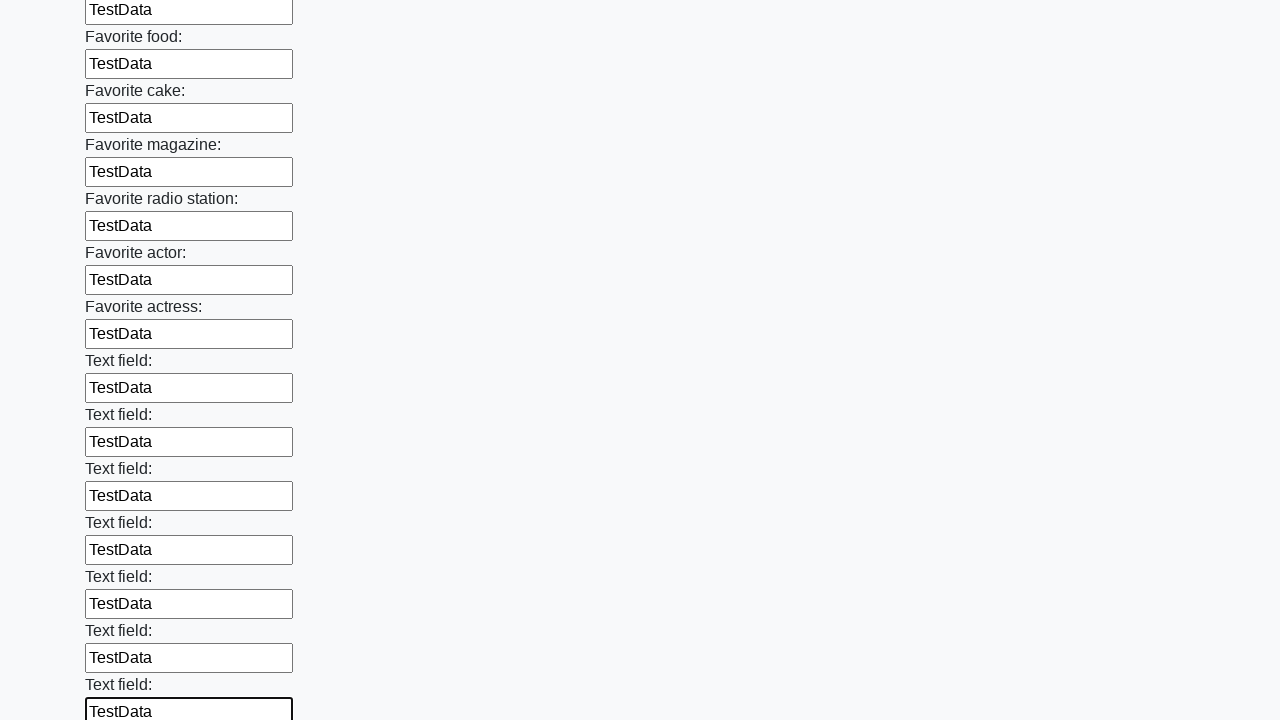

Filled text input field with 'TestData' on input[type="text"] >> nth=33
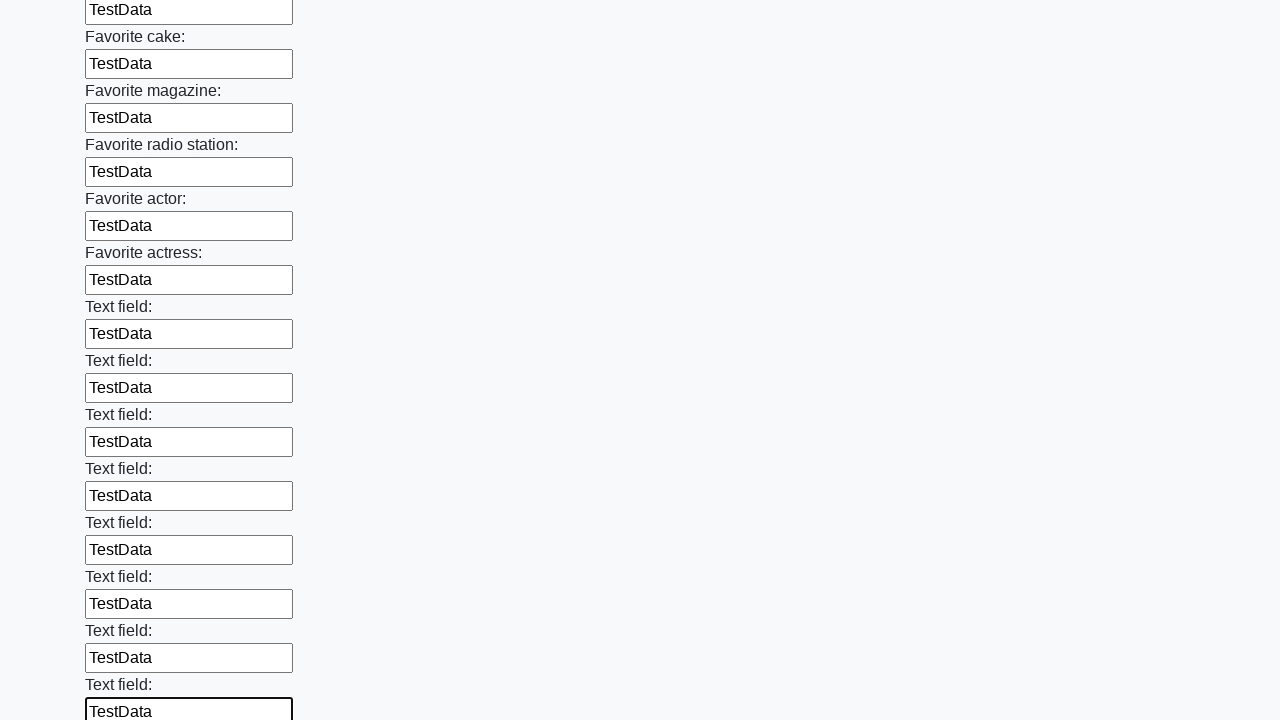

Filled text input field with 'TestData' on input[type="text"] >> nth=34
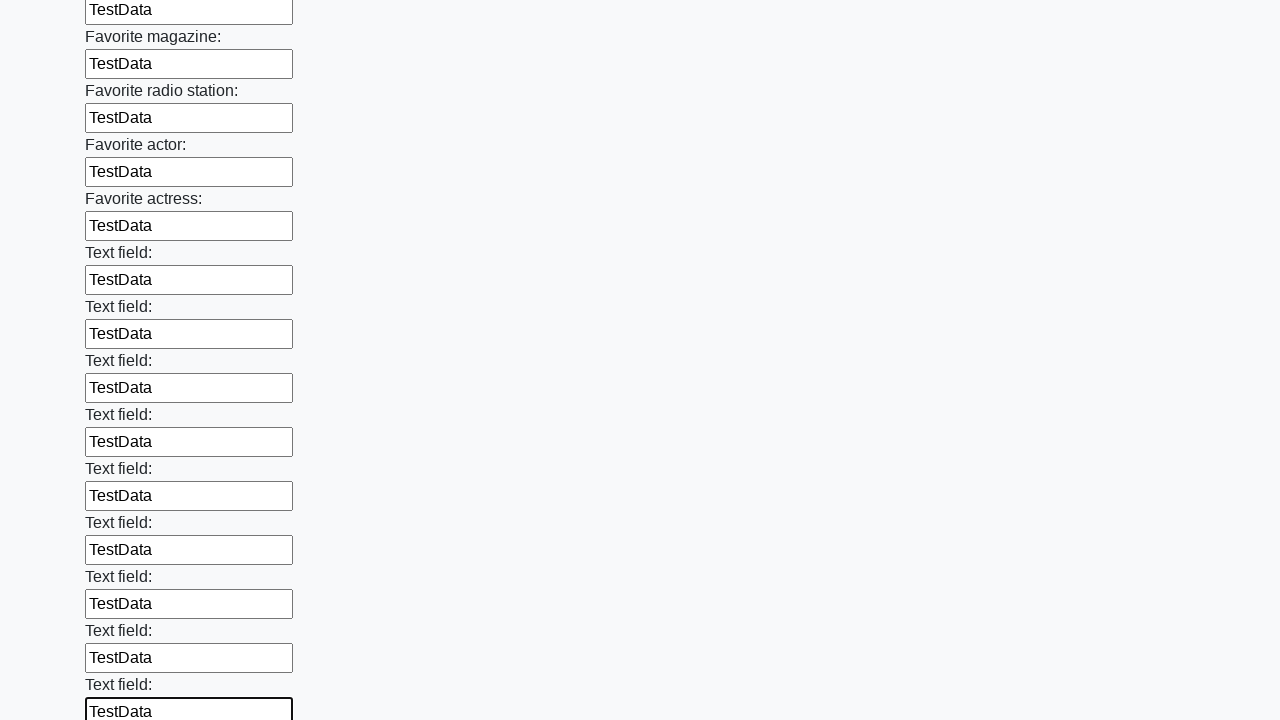

Filled text input field with 'TestData' on input[type="text"] >> nth=35
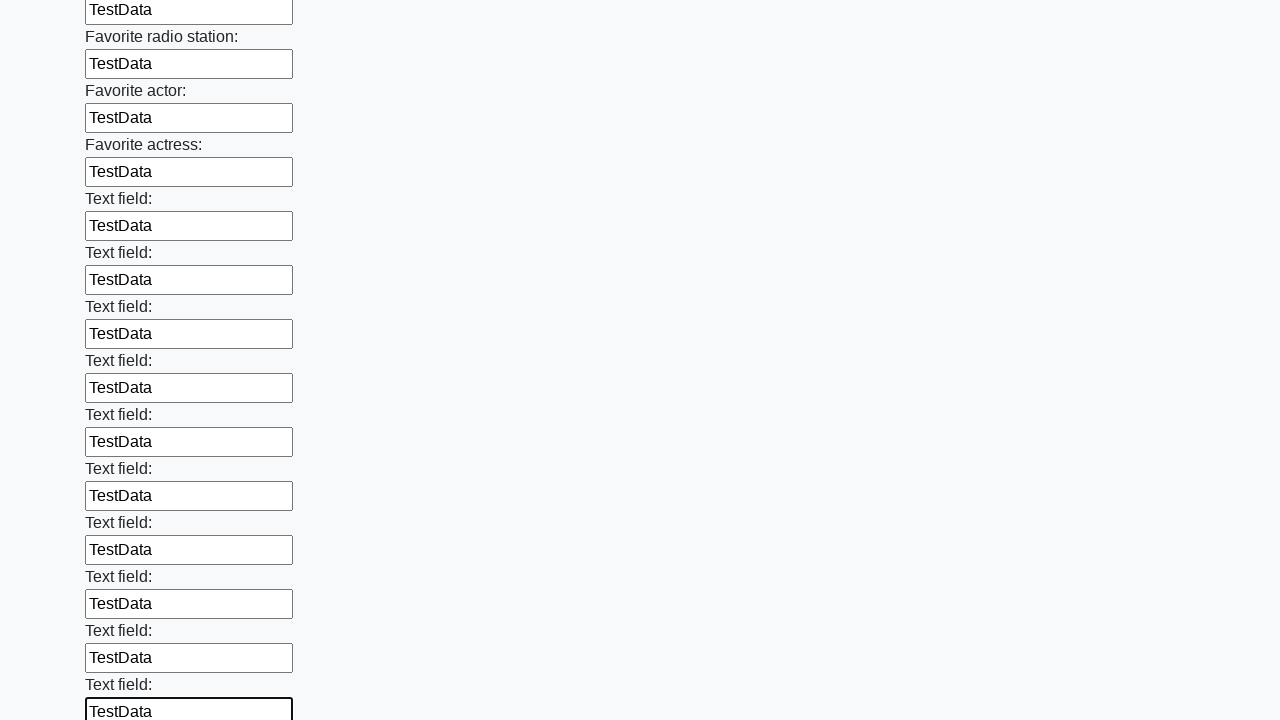

Filled text input field with 'TestData' on input[type="text"] >> nth=36
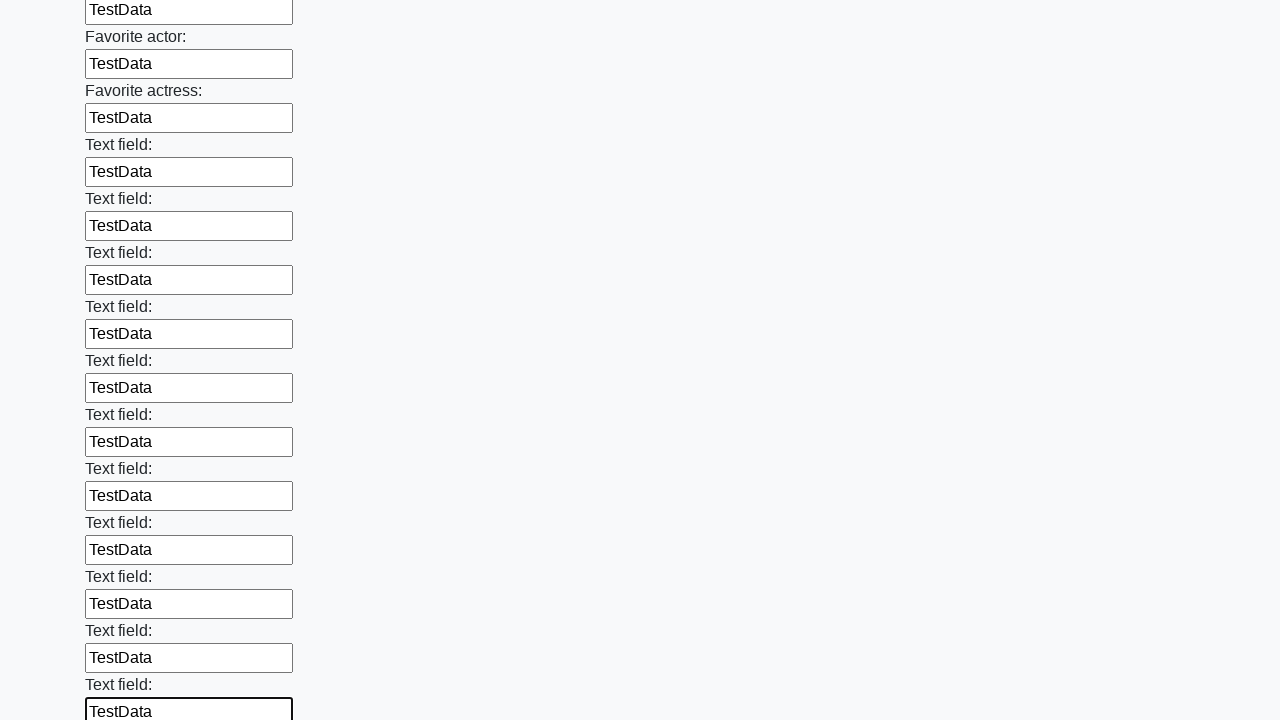

Filled text input field with 'TestData' on input[type="text"] >> nth=37
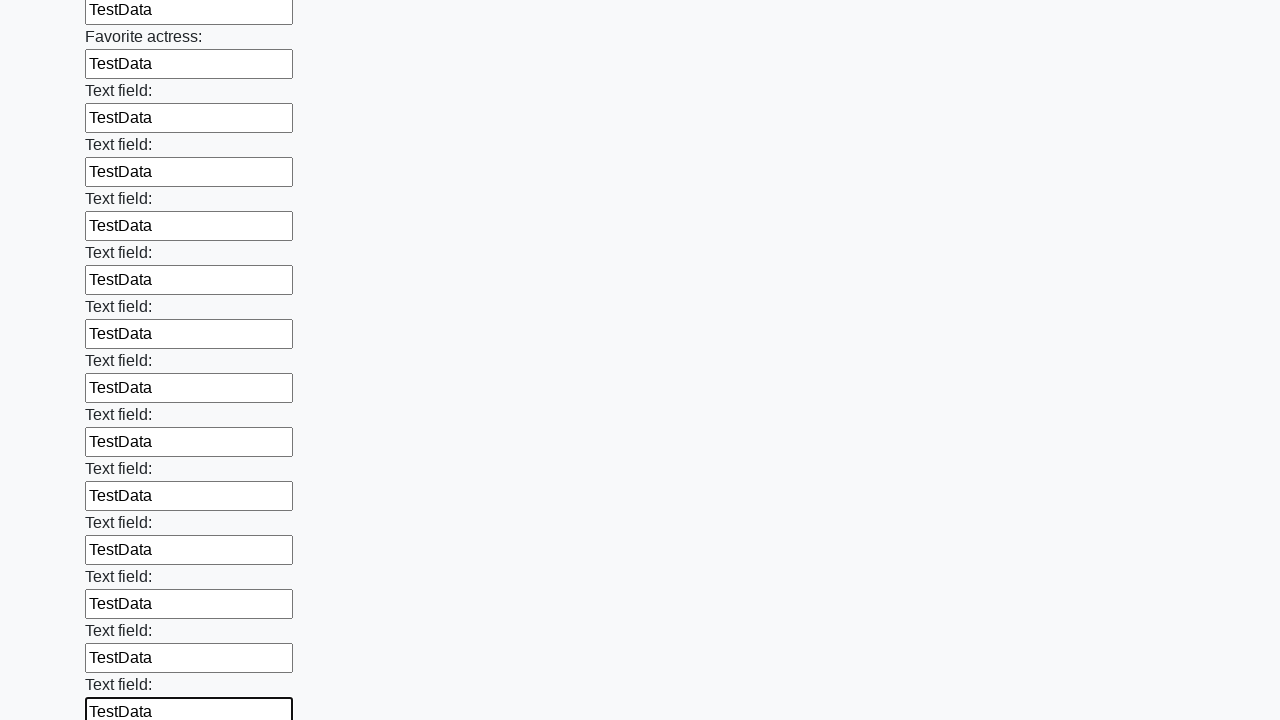

Filled text input field with 'TestData' on input[type="text"] >> nth=38
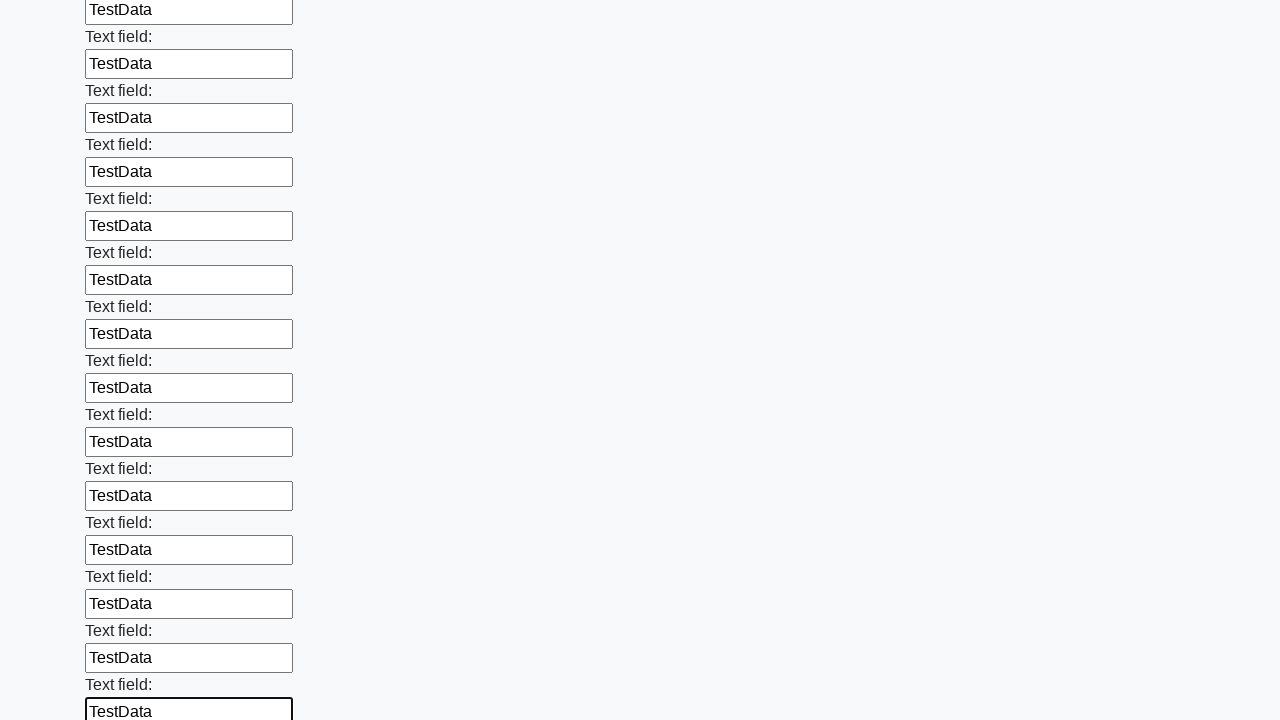

Filled text input field with 'TestData' on input[type="text"] >> nth=39
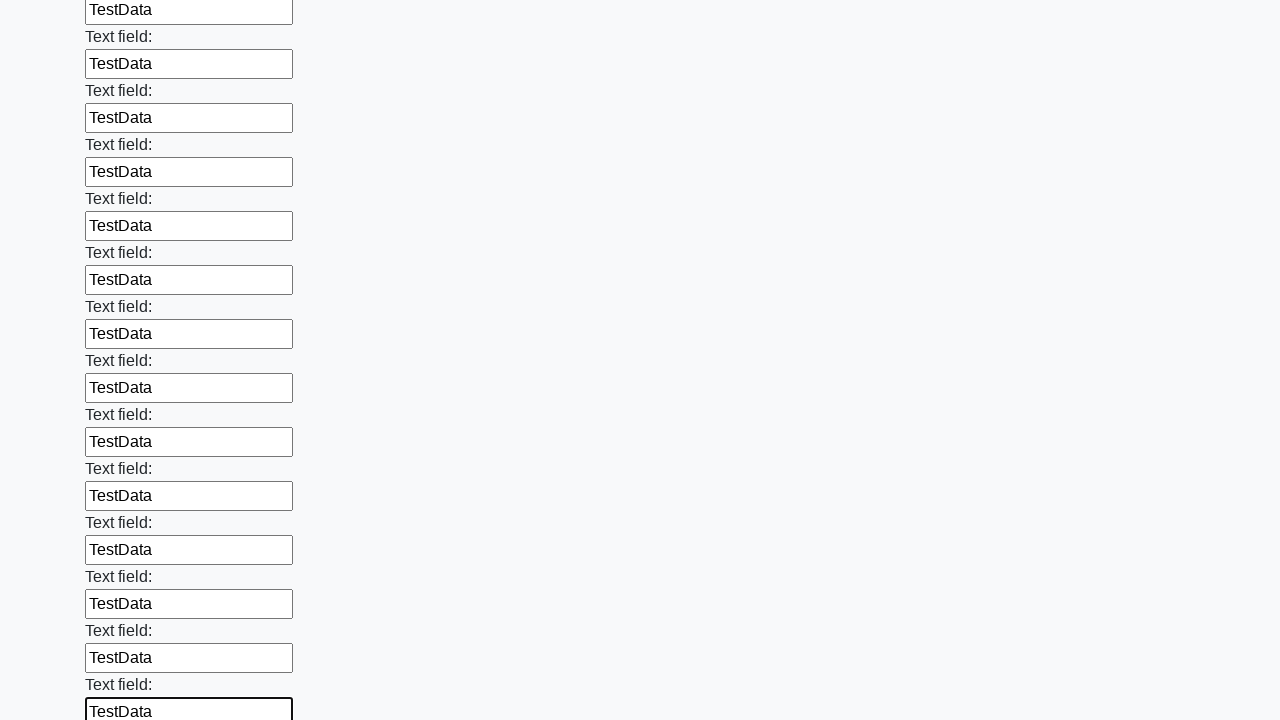

Filled text input field with 'TestData' on input[type="text"] >> nth=40
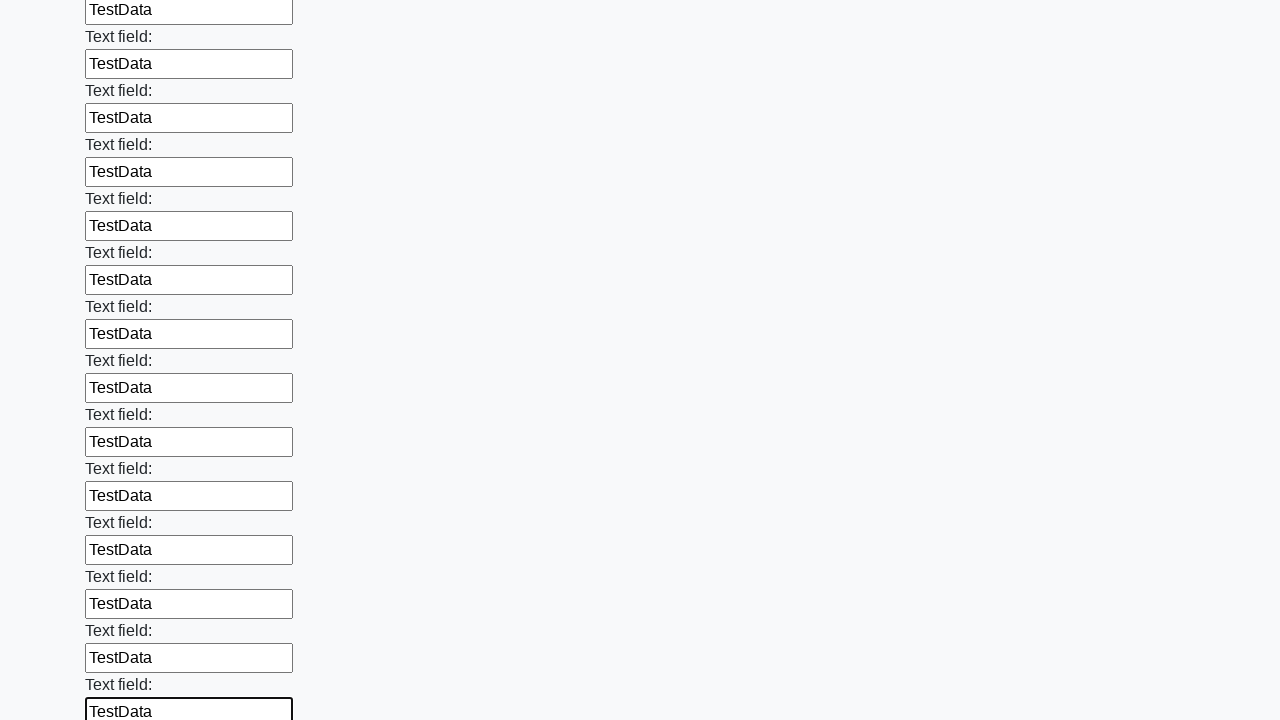

Filled text input field with 'TestData' on input[type="text"] >> nth=41
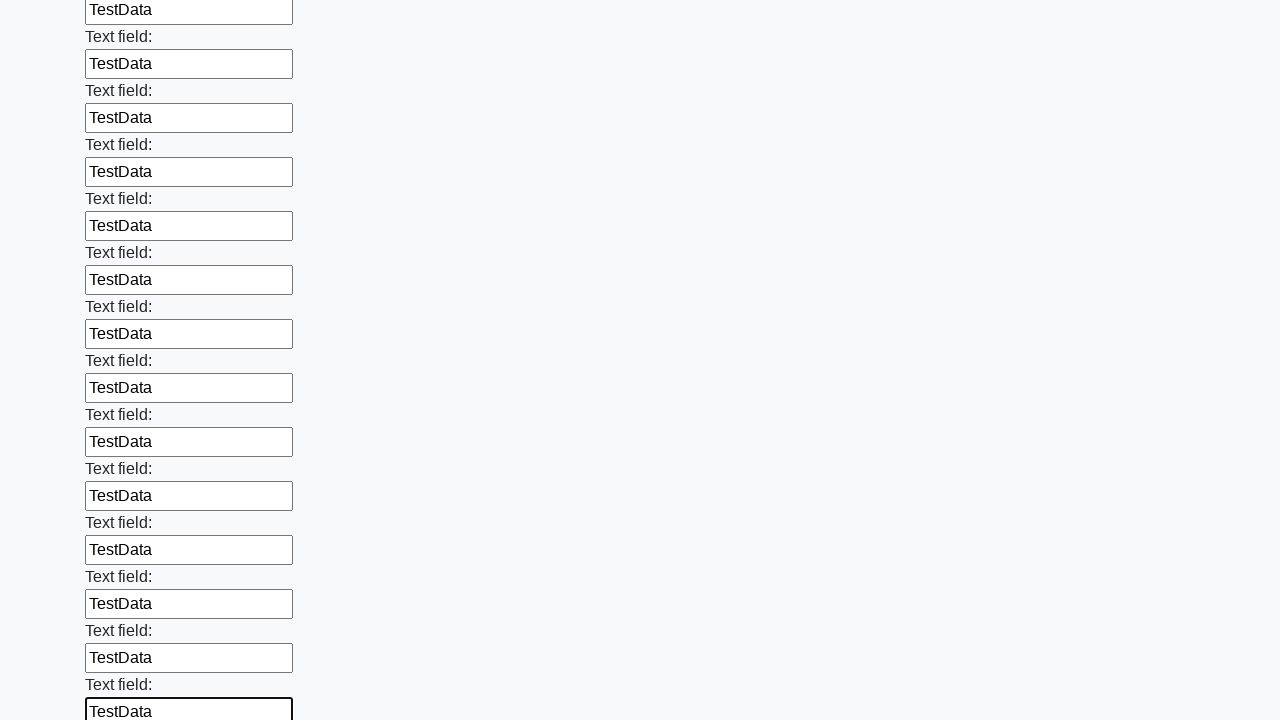

Filled text input field with 'TestData' on input[type="text"] >> nth=42
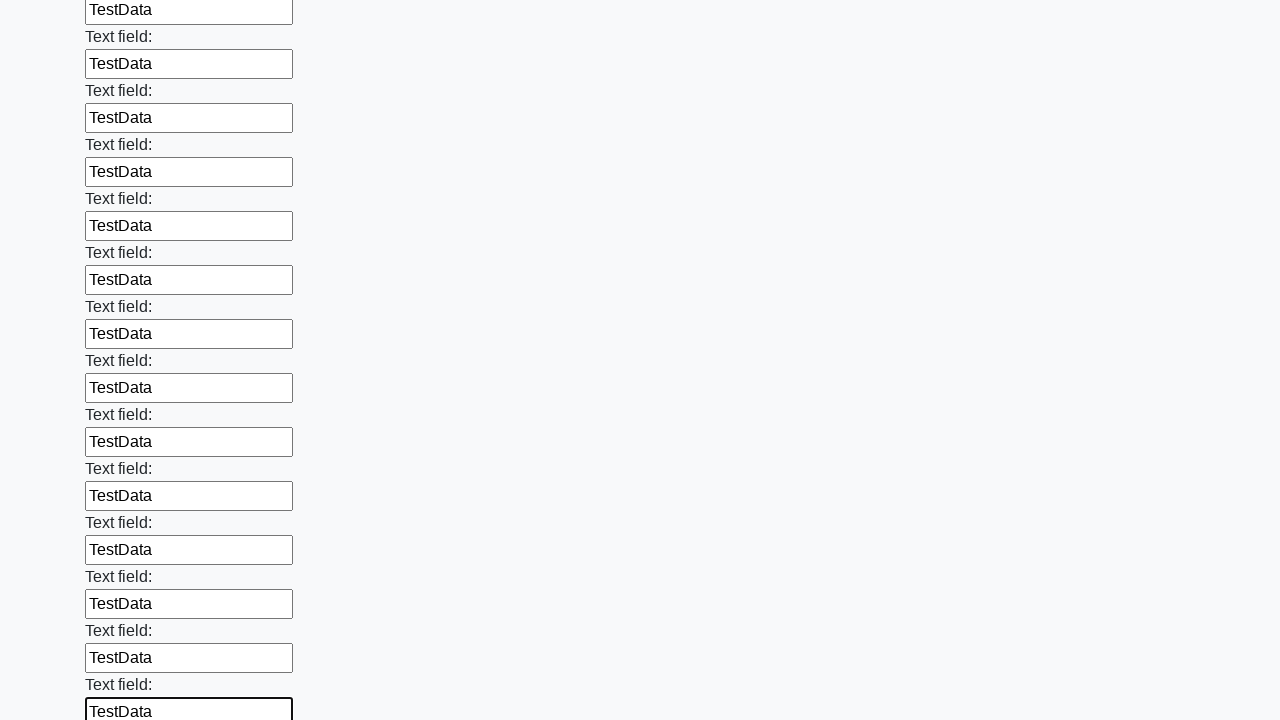

Filled text input field with 'TestData' on input[type="text"] >> nth=43
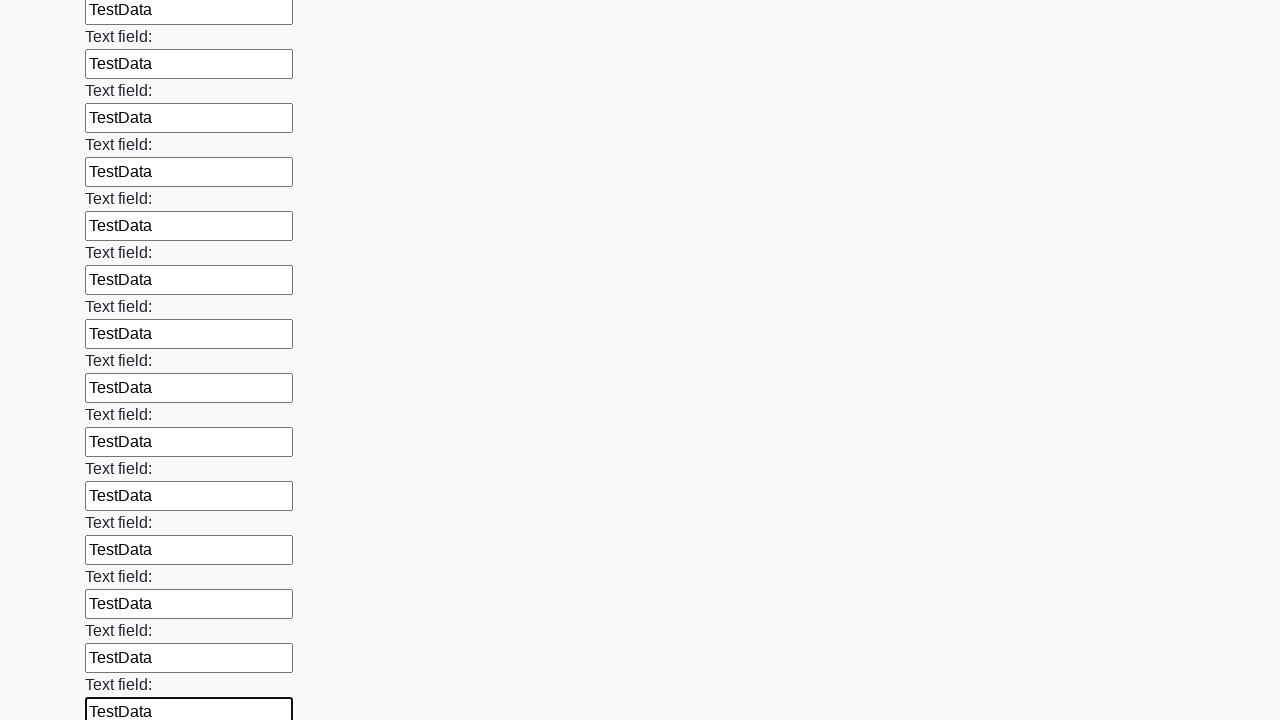

Filled text input field with 'TestData' on input[type="text"] >> nth=44
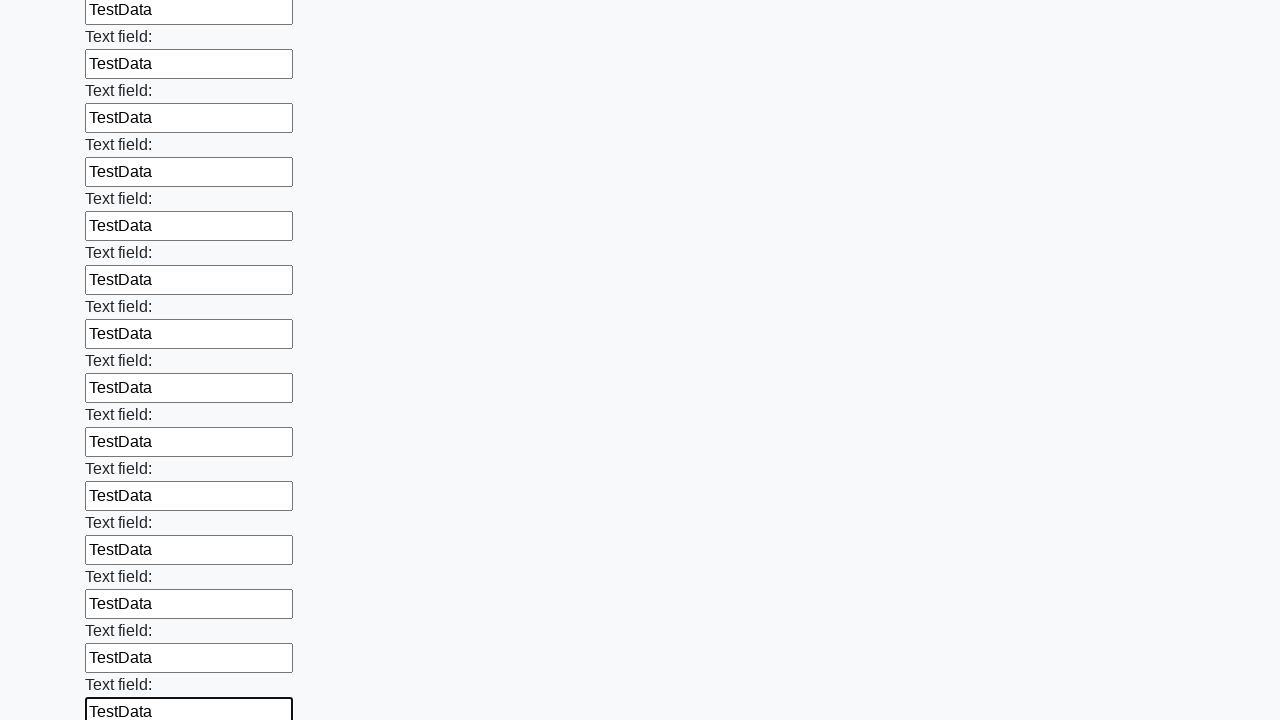

Filled text input field with 'TestData' on input[type="text"] >> nth=45
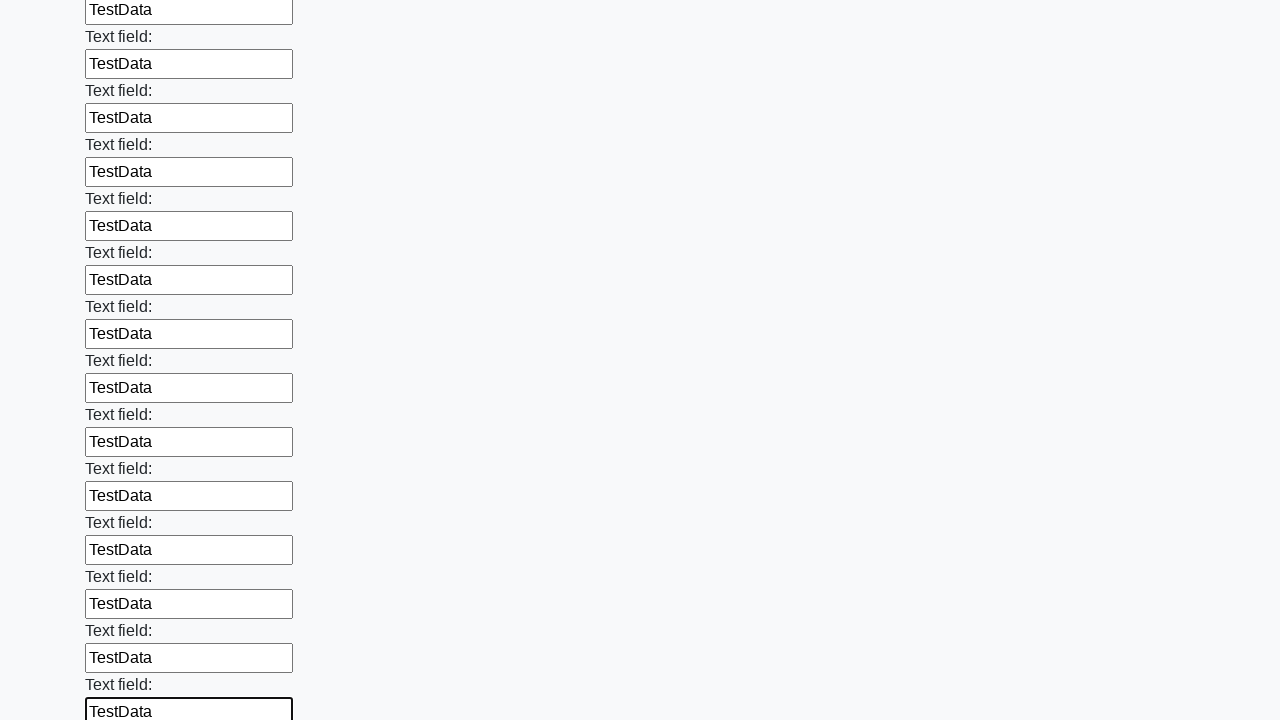

Filled text input field with 'TestData' on input[type="text"] >> nth=46
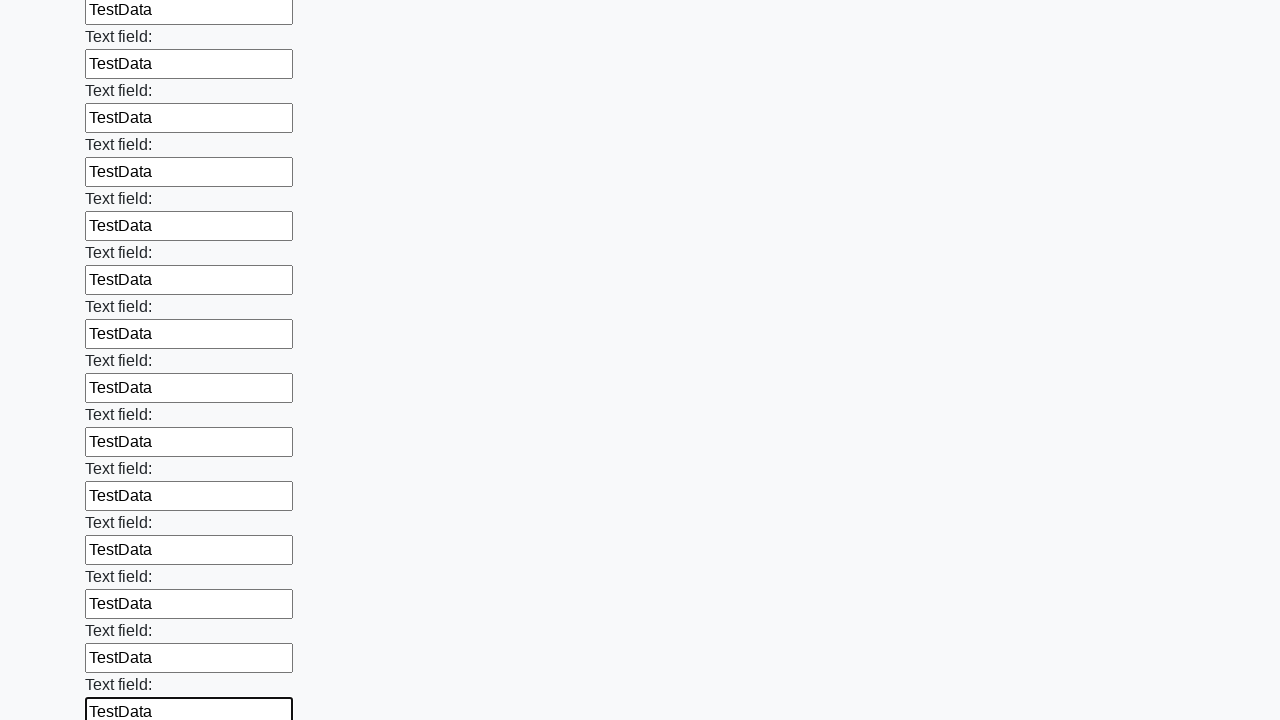

Filled text input field with 'TestData' on input[type="text"] >> nth=47
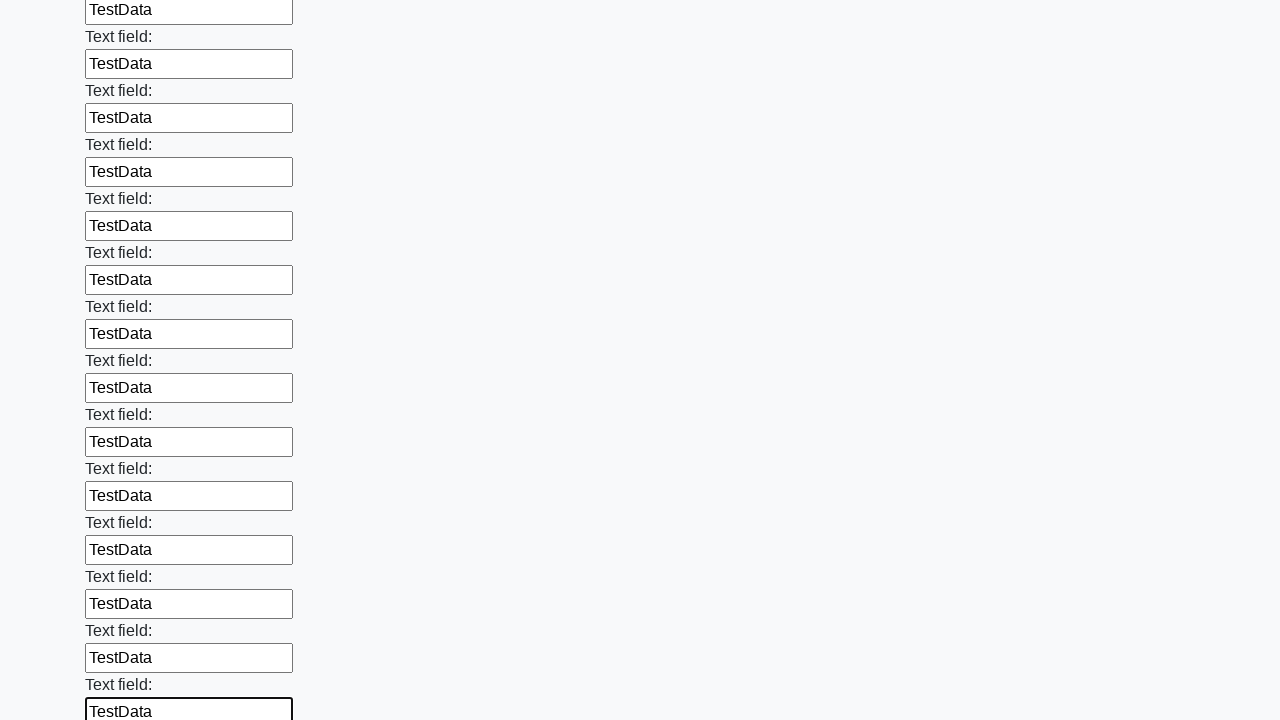

Filled text input field with 'TestData' on input[type="text"] >> nth=48
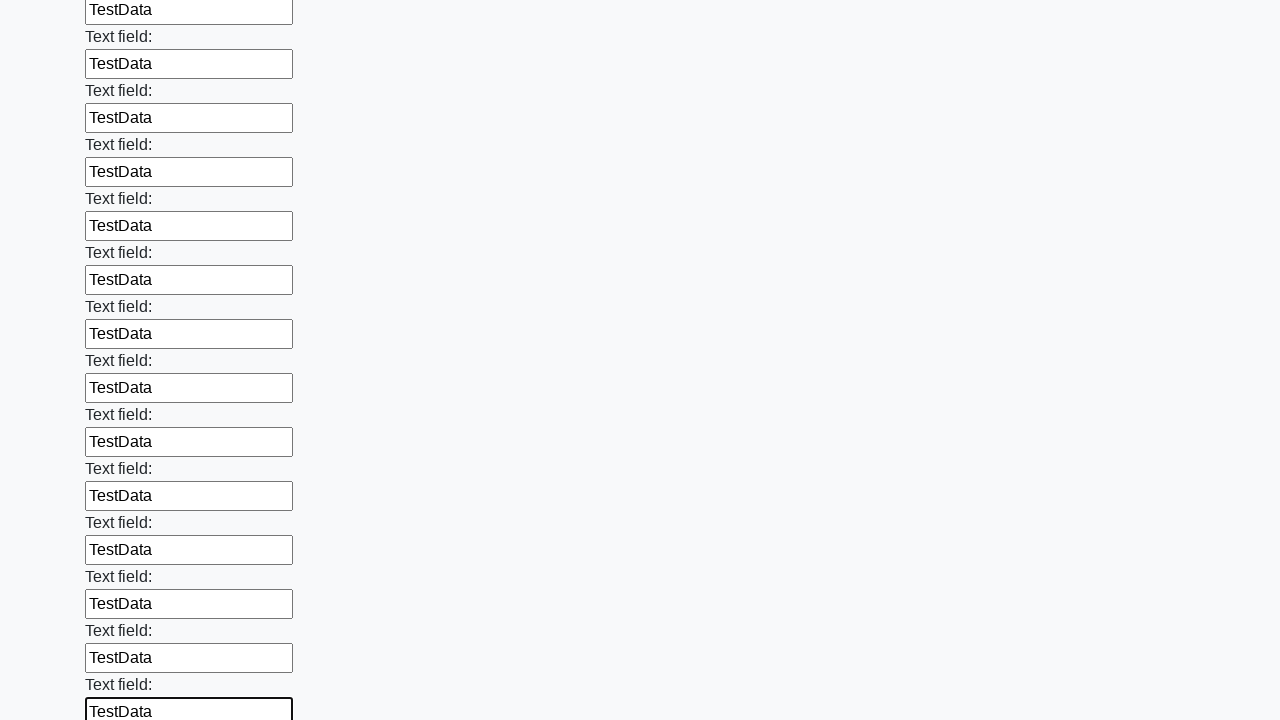

Filled text input field with 'TestData' on input[type="text"] >> nth=49
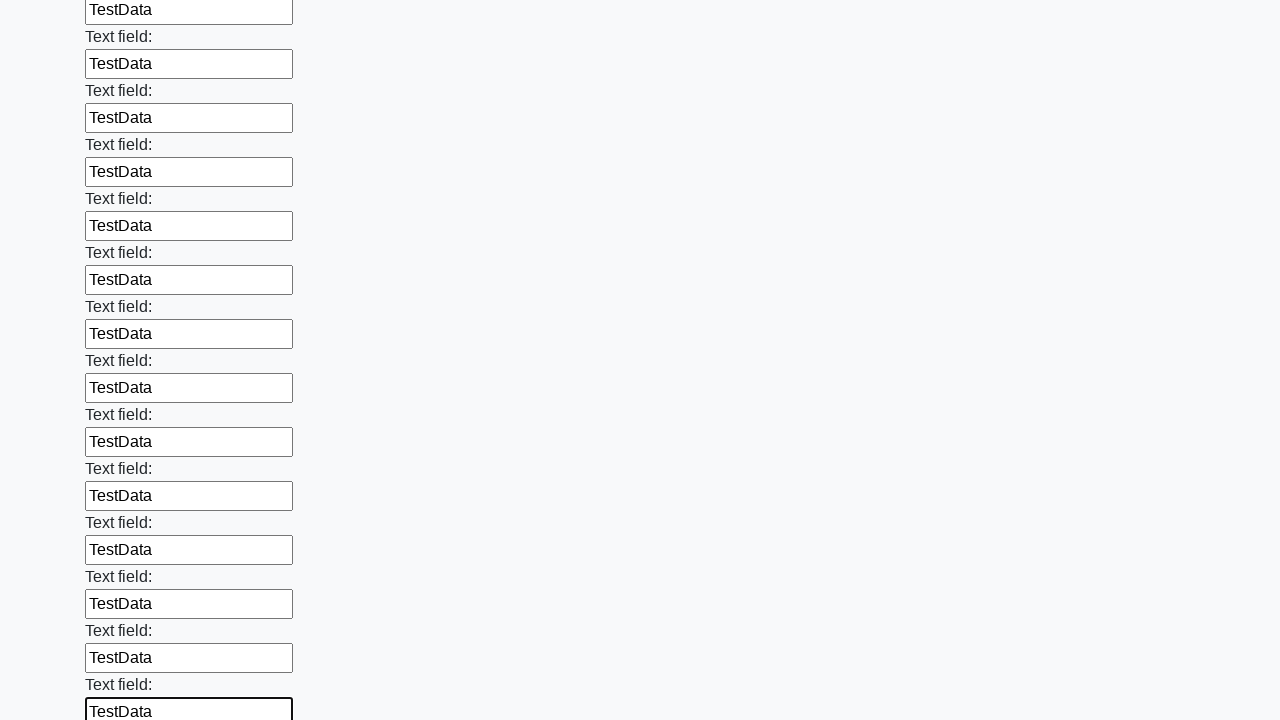

Filled text input field with 'TestData' on input[type="text"] >> nth=50
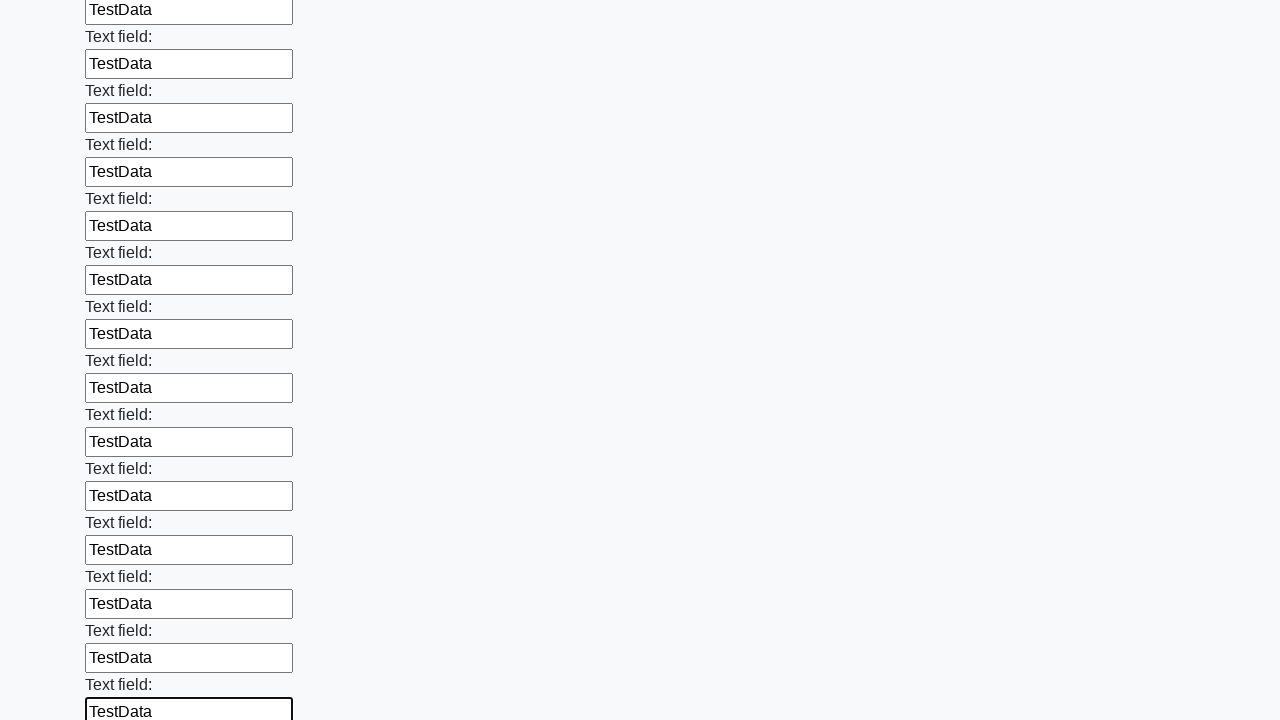

Filled text input field with 'TestData' on input[type="text"] >> nth=51
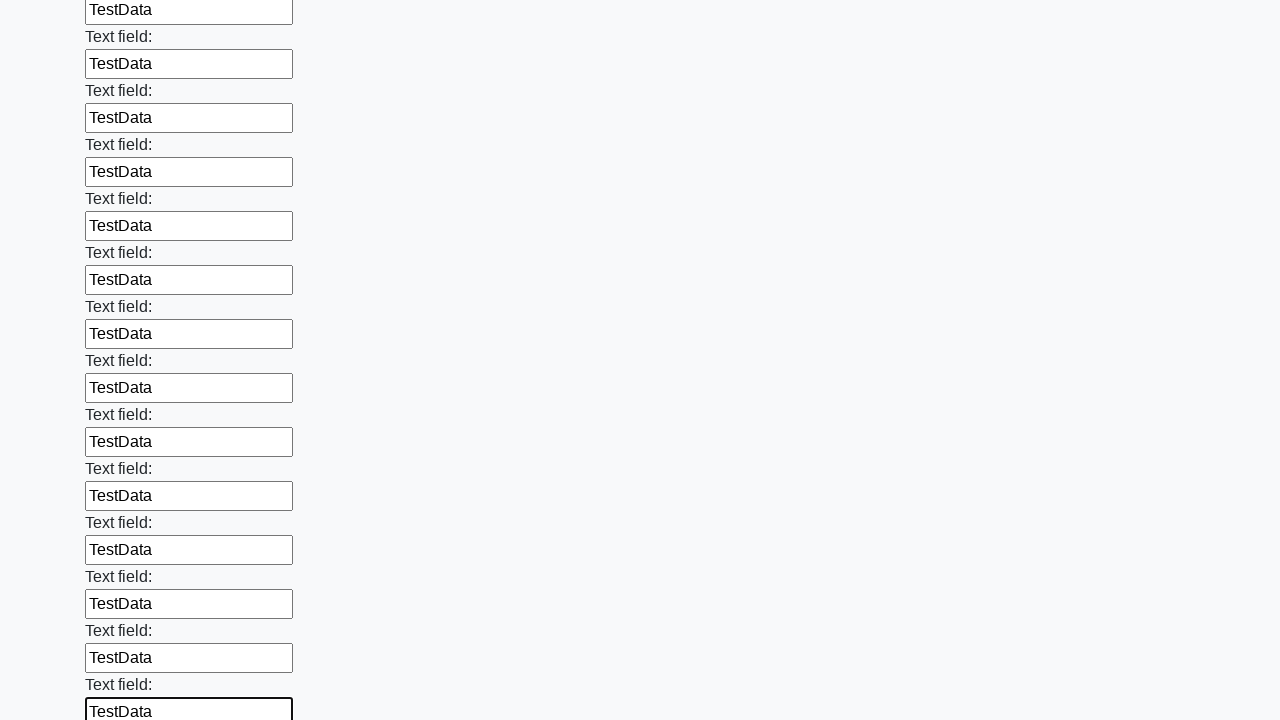

Filled text input field with 'TestData' on input[type="text"] >> nth=52
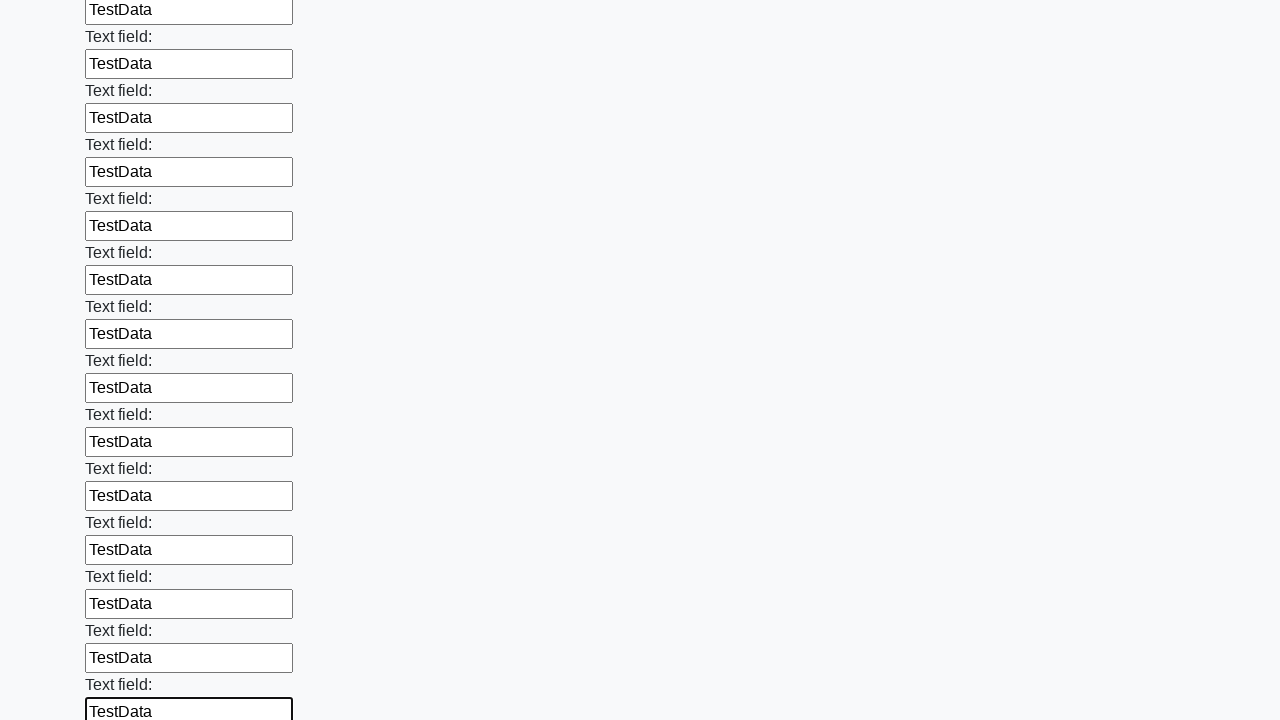

Filled text input field with 'TestData' on input[type="text"] >> nth=53
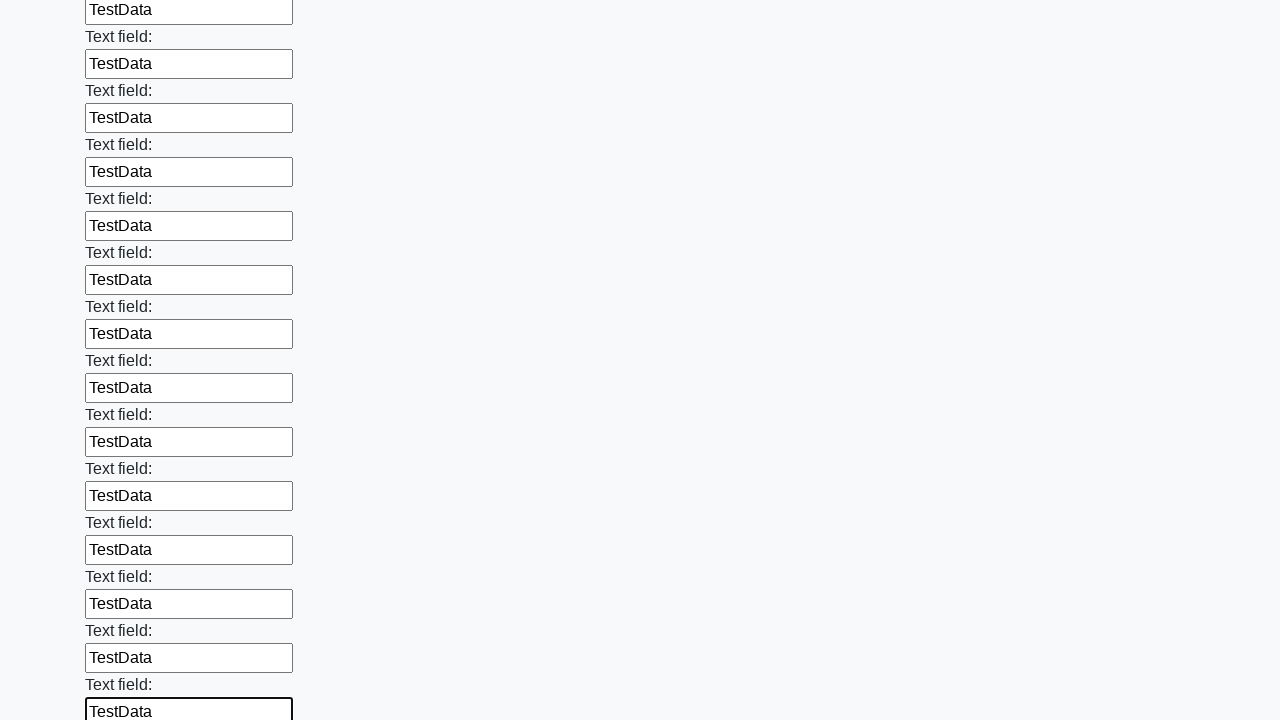

Filled text input field with 'TestData' on input[type="text"] >> nth=54
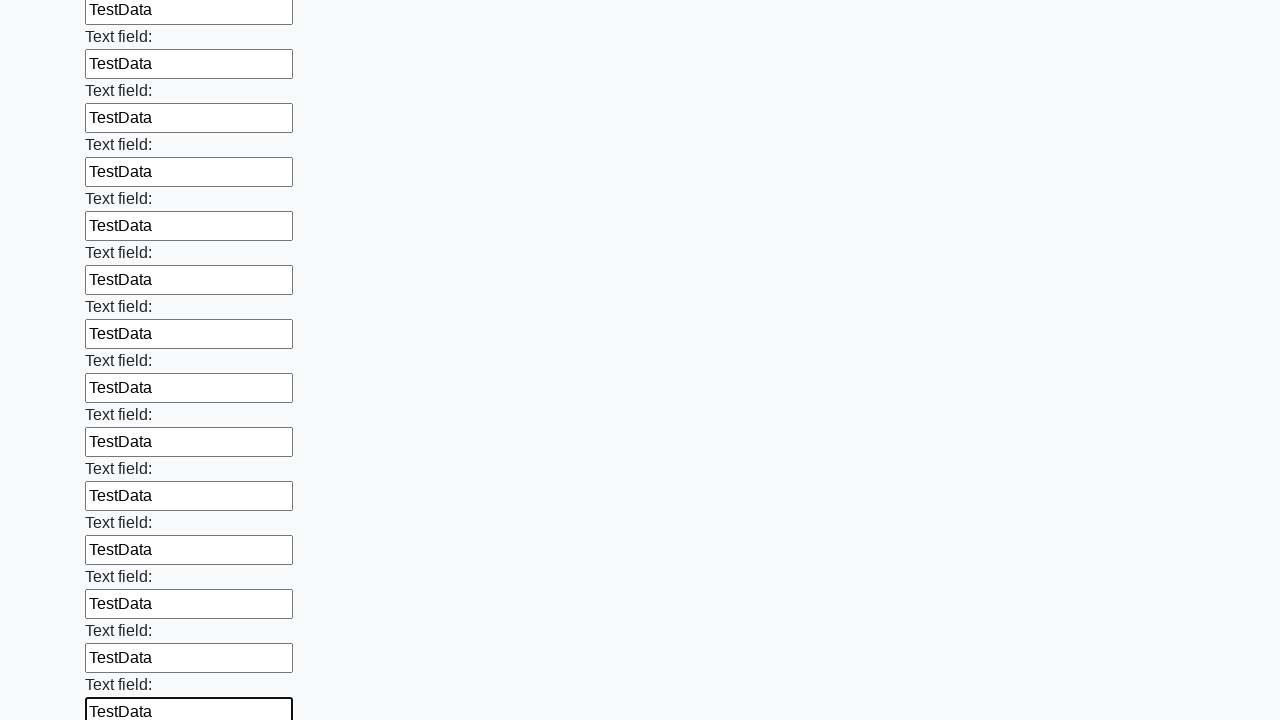

Filled text input field with 'TestData' on input[type="text"] >> nth=55
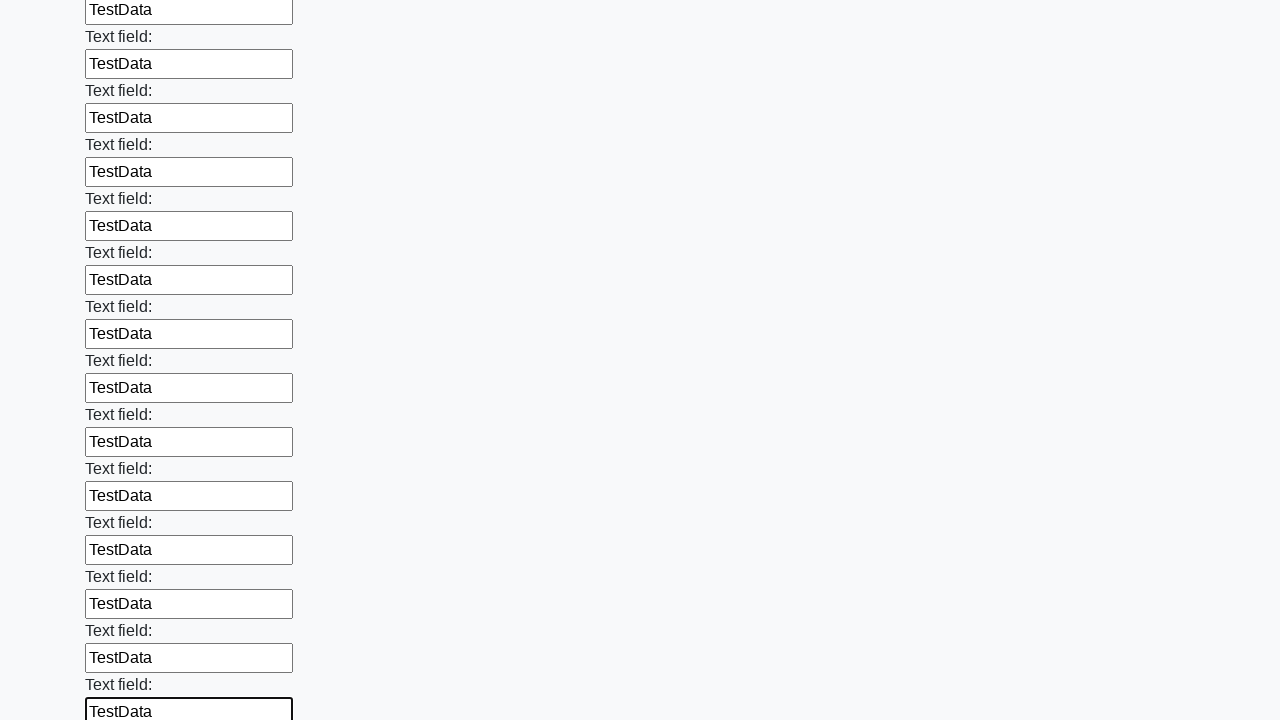

Filled text input field with 'TestData' on input[type="text"] >> nth=56
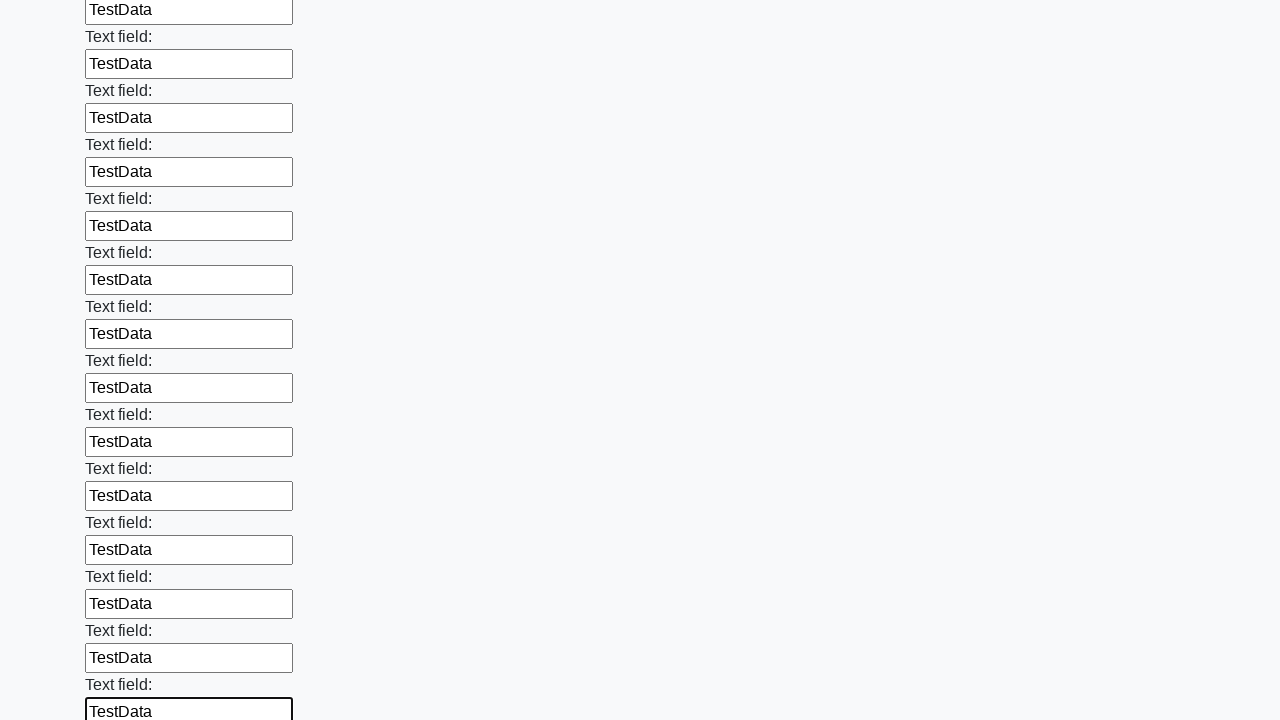

Filled text input field with 'TestData' on input[type="text"] >> nth=57
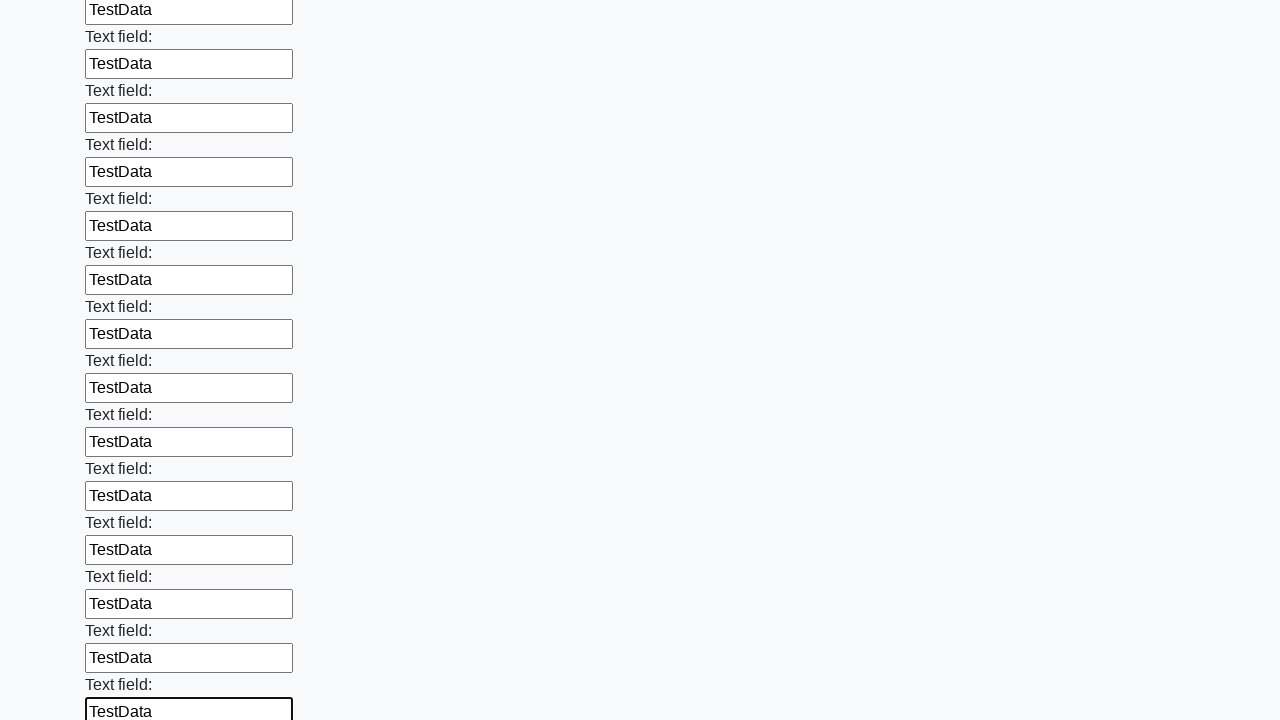

Filled text input field with 'TestData' on input[type="text"] >> nth=58
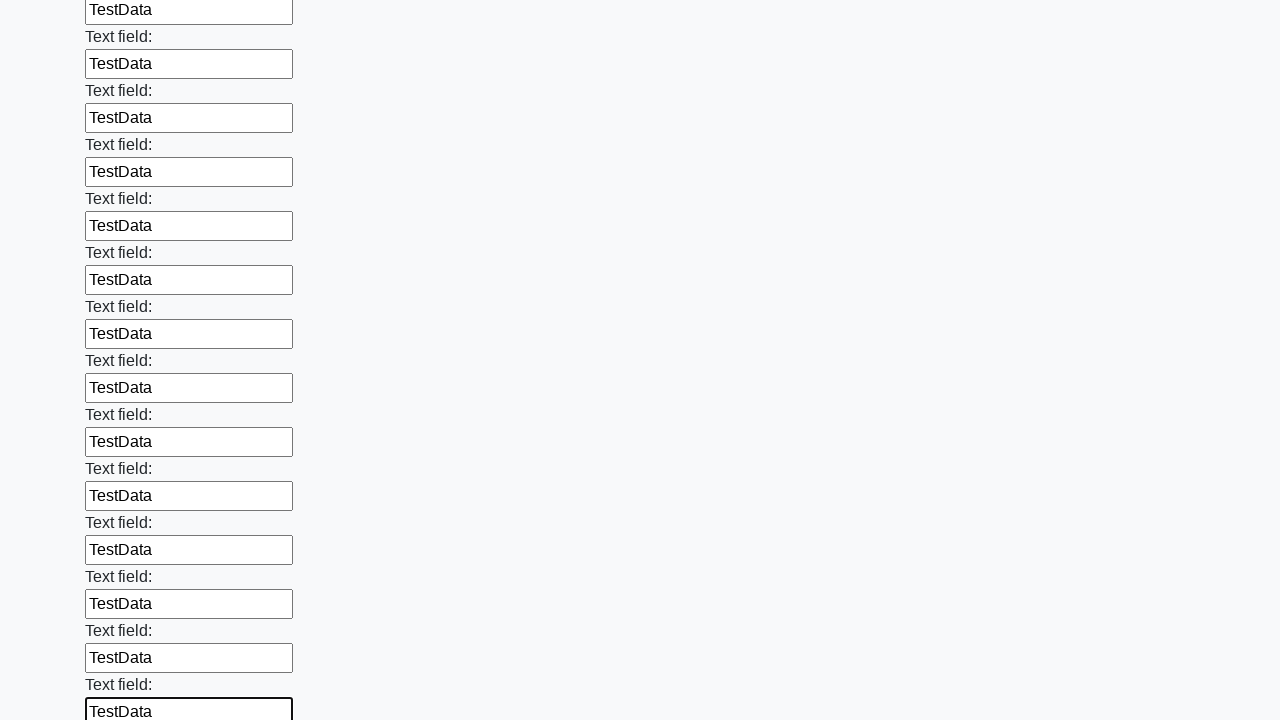

Filled text input field with 'TestData' on input[type="text"] >> nth=59
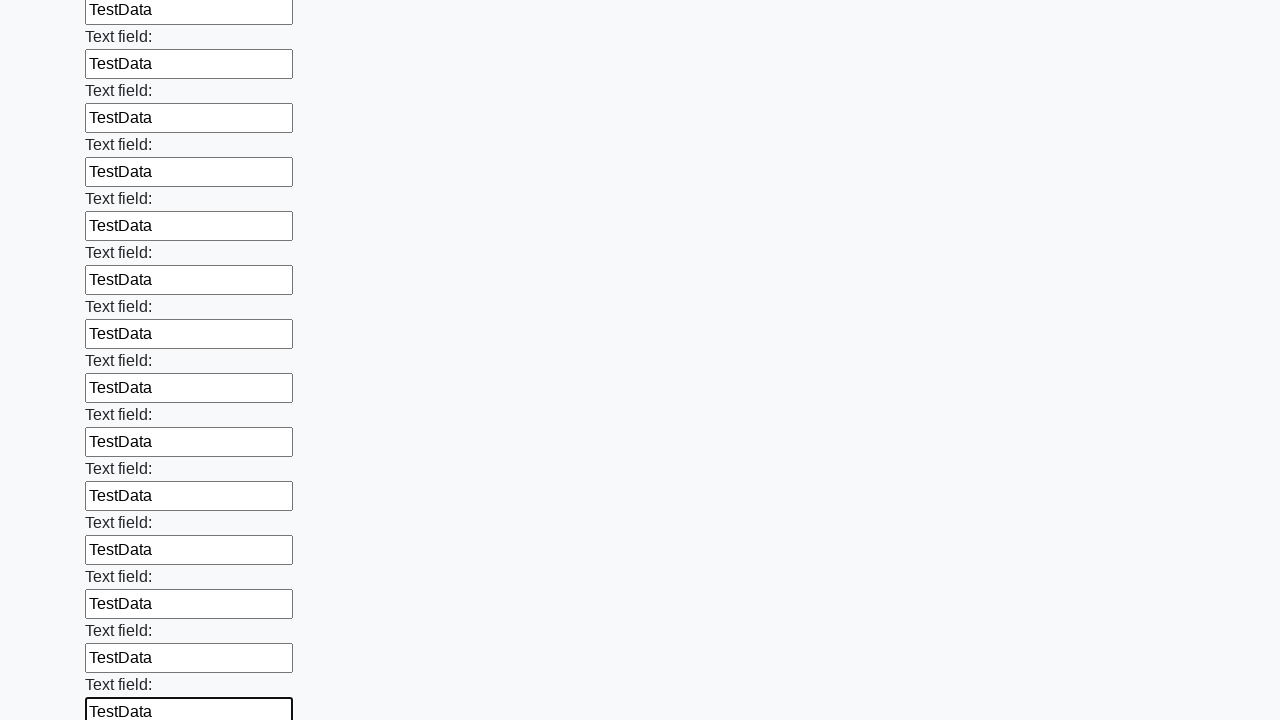

Filled text input field with 'TestData' on input[type="text"] >> nth=60
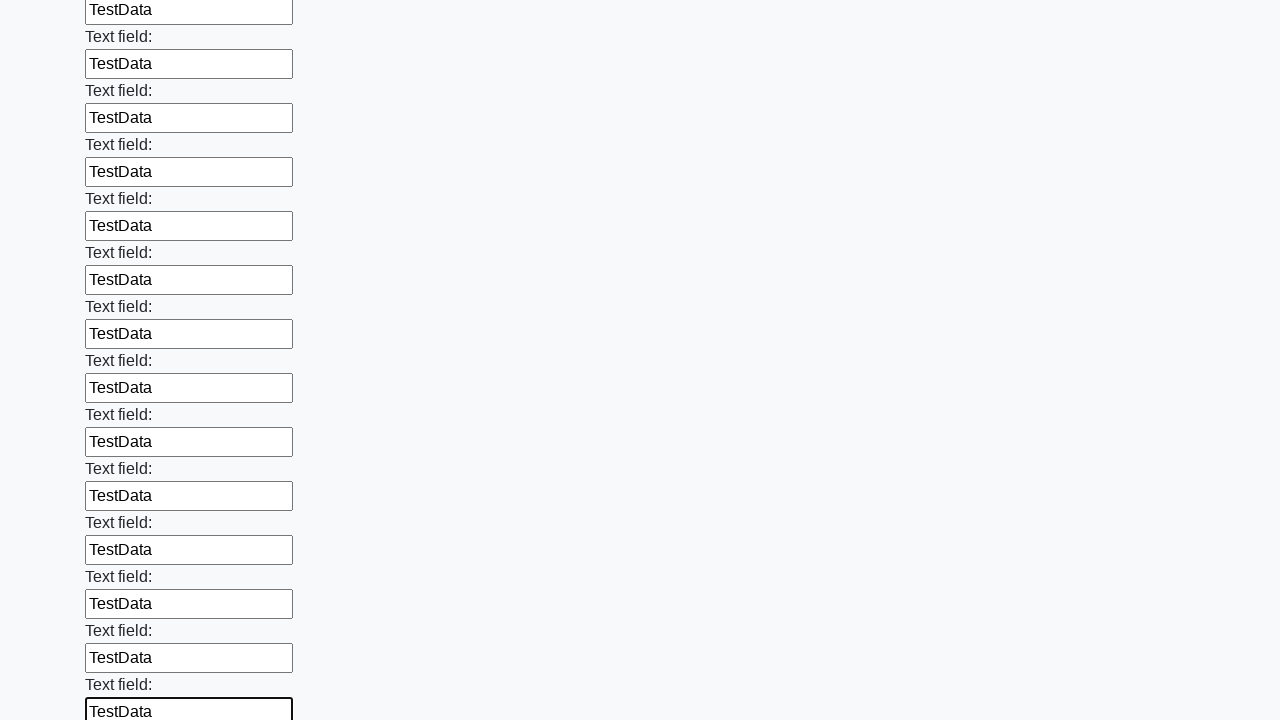

Filled text input field with 'TestData' on input[type="text"] >> nth=61
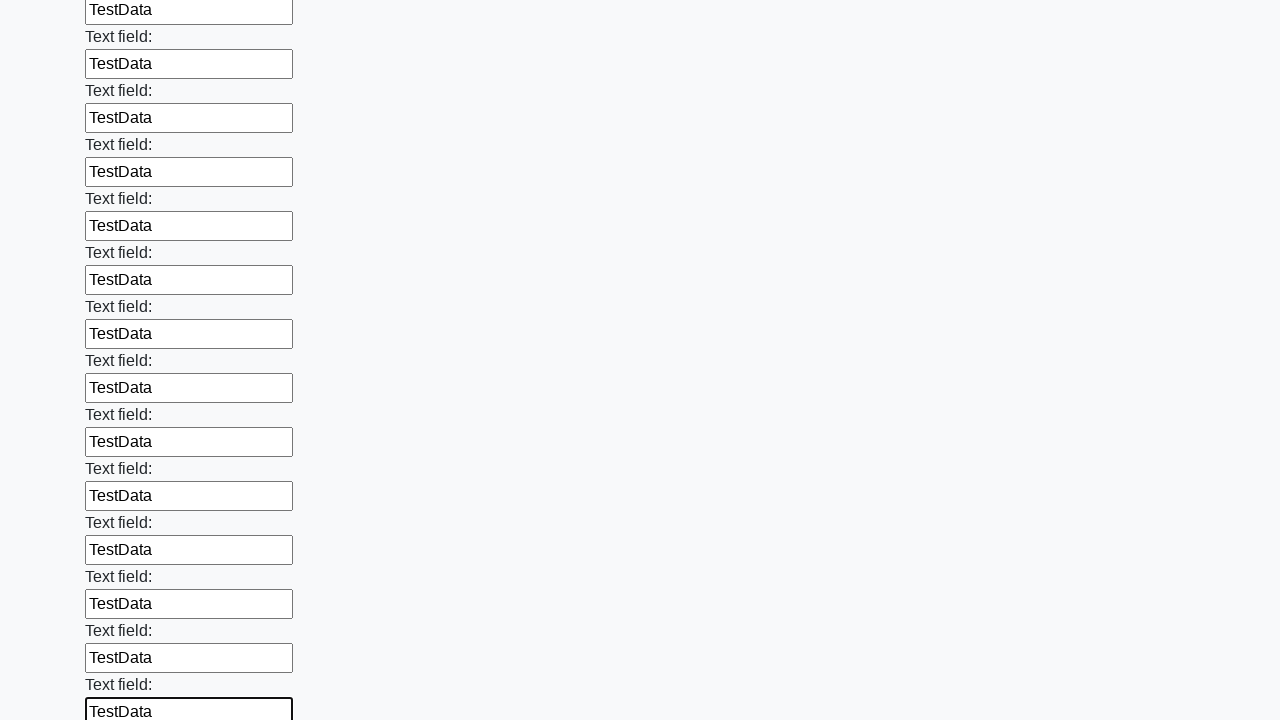

Filled text input field with 'TestData' on input[type="text"] >> nth=62
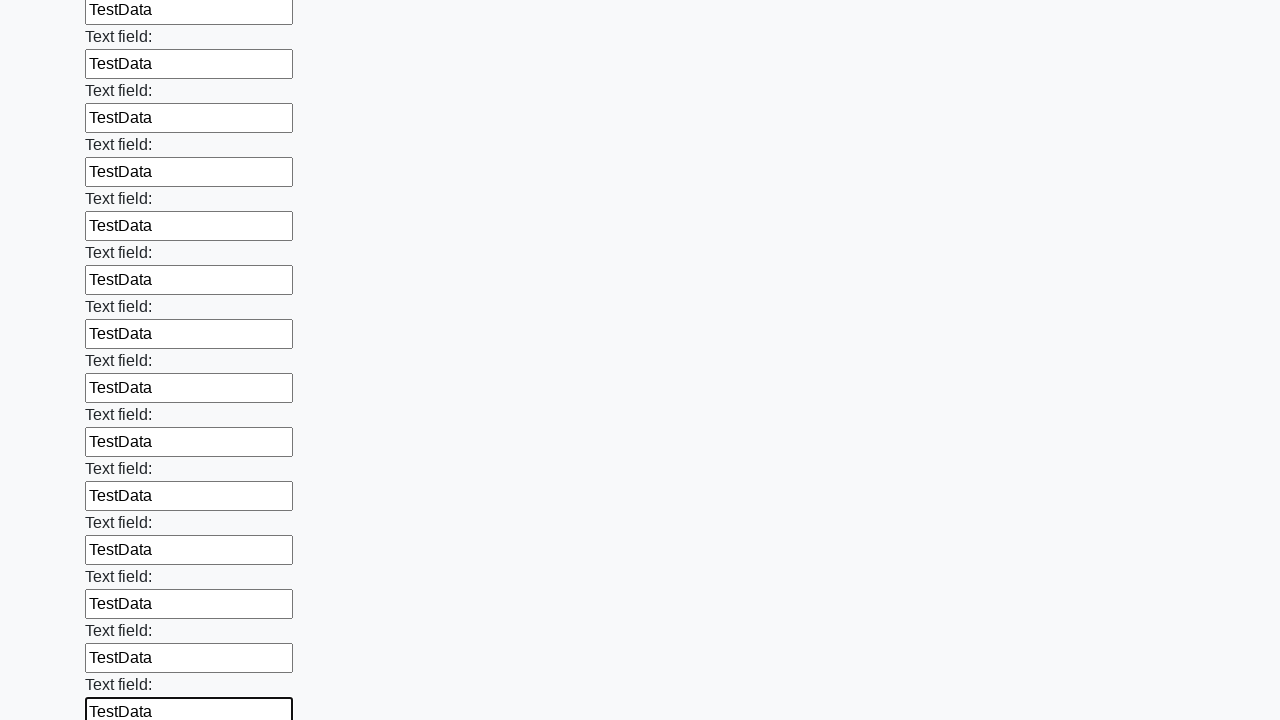

Filled text input field with 'TestData' on input[type="text"] >> nth=63
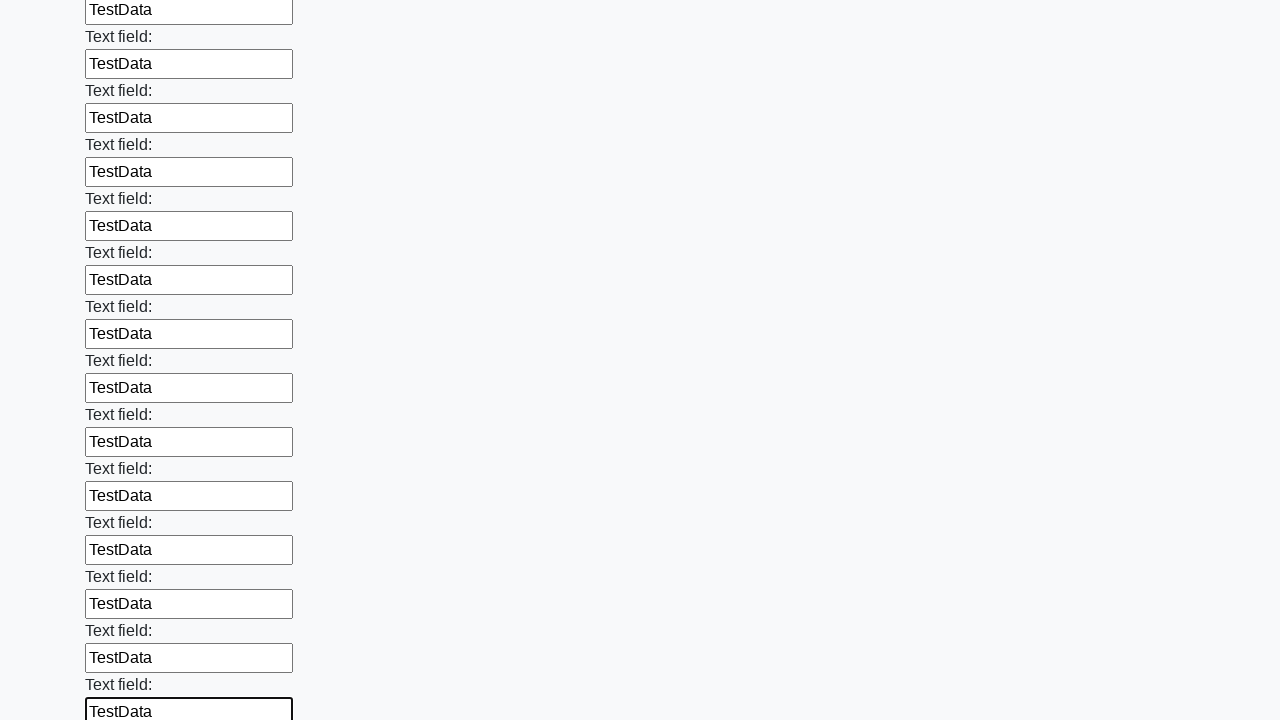

Filled text input field with 'TestData' on input[type="text"] >> nth=64
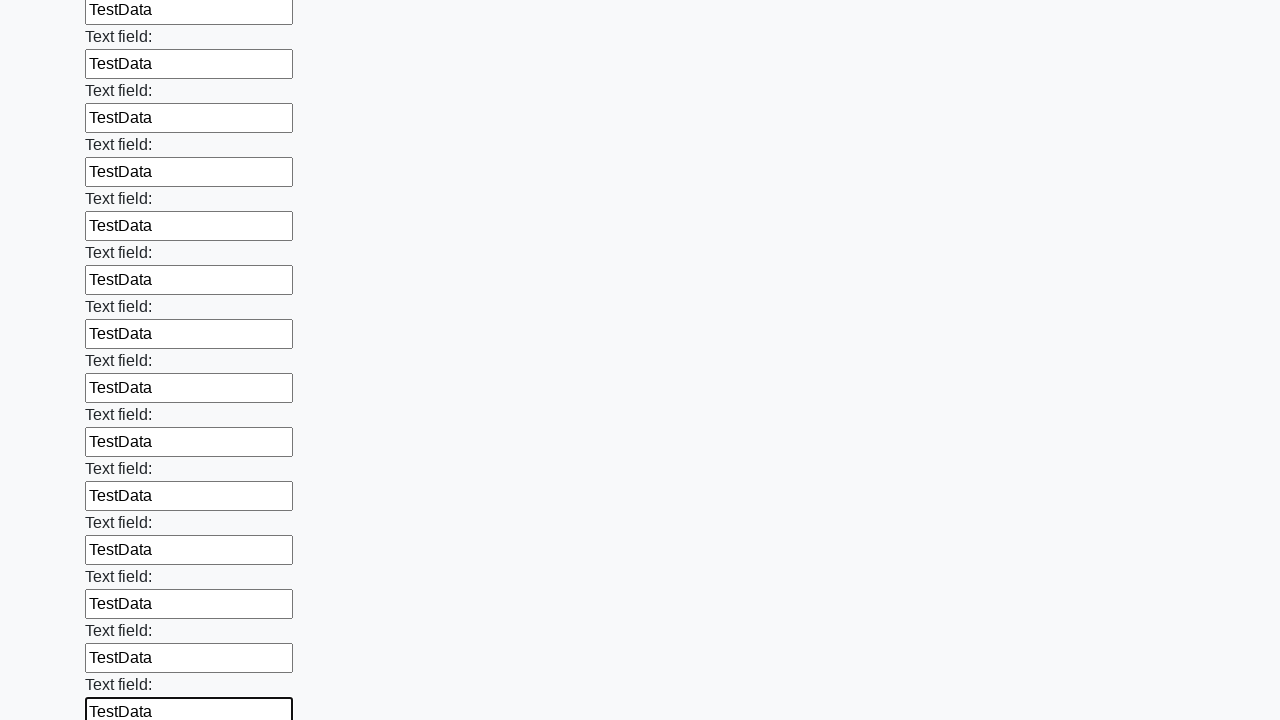

Filled text input field with 'TestData' on input[type="text"] >> nth=65
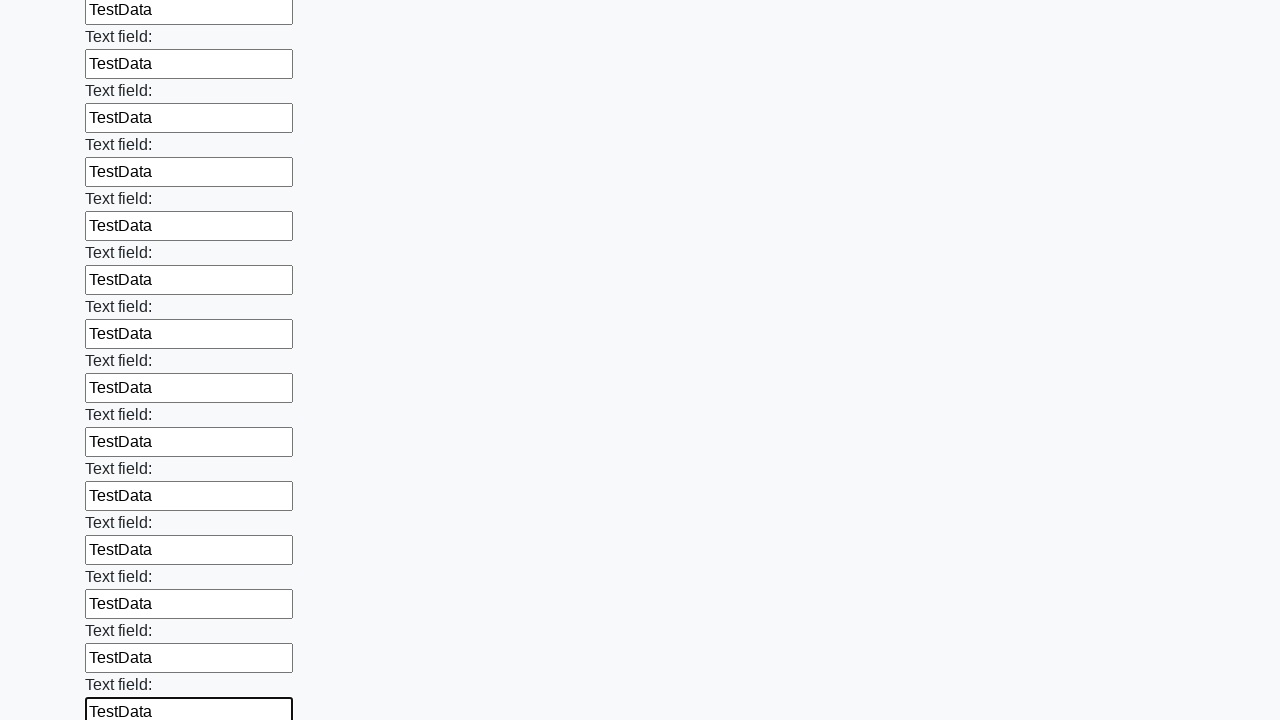

Filled text input field with 'TestData' on input[type="text"] >> nth=66
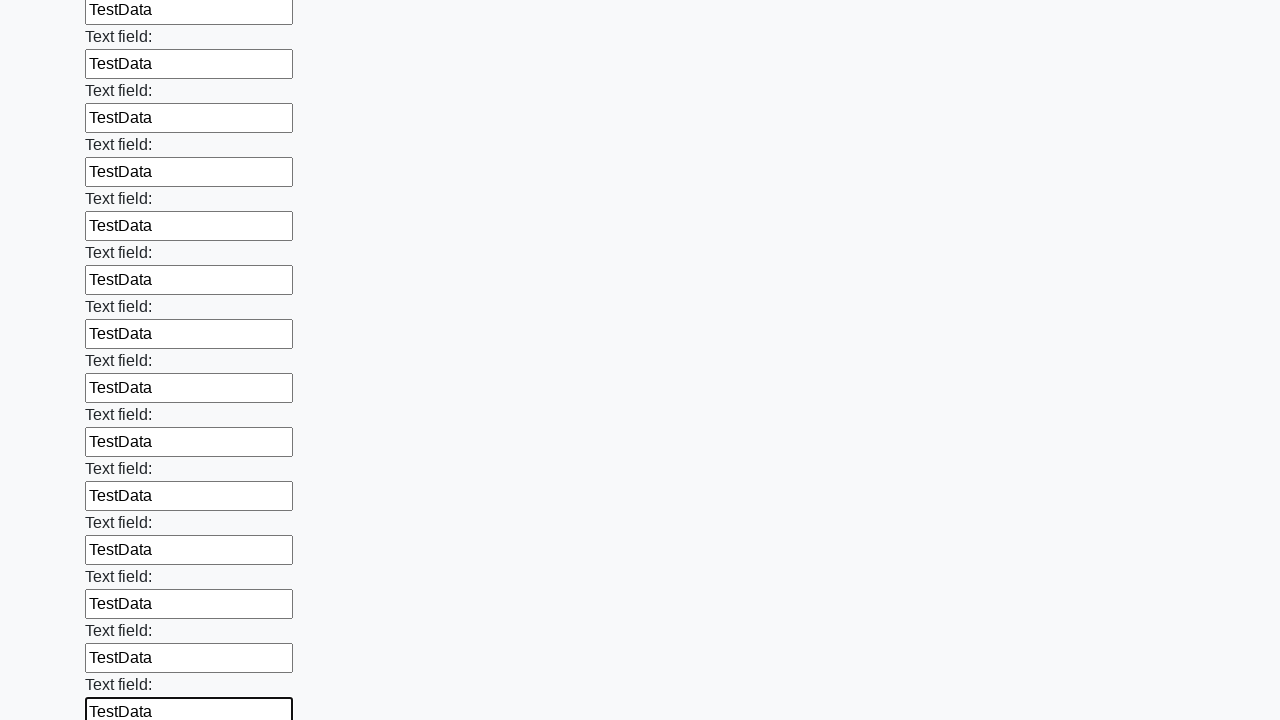

Filled text input field with 'TestData' on input[type="text"] >> nth=67
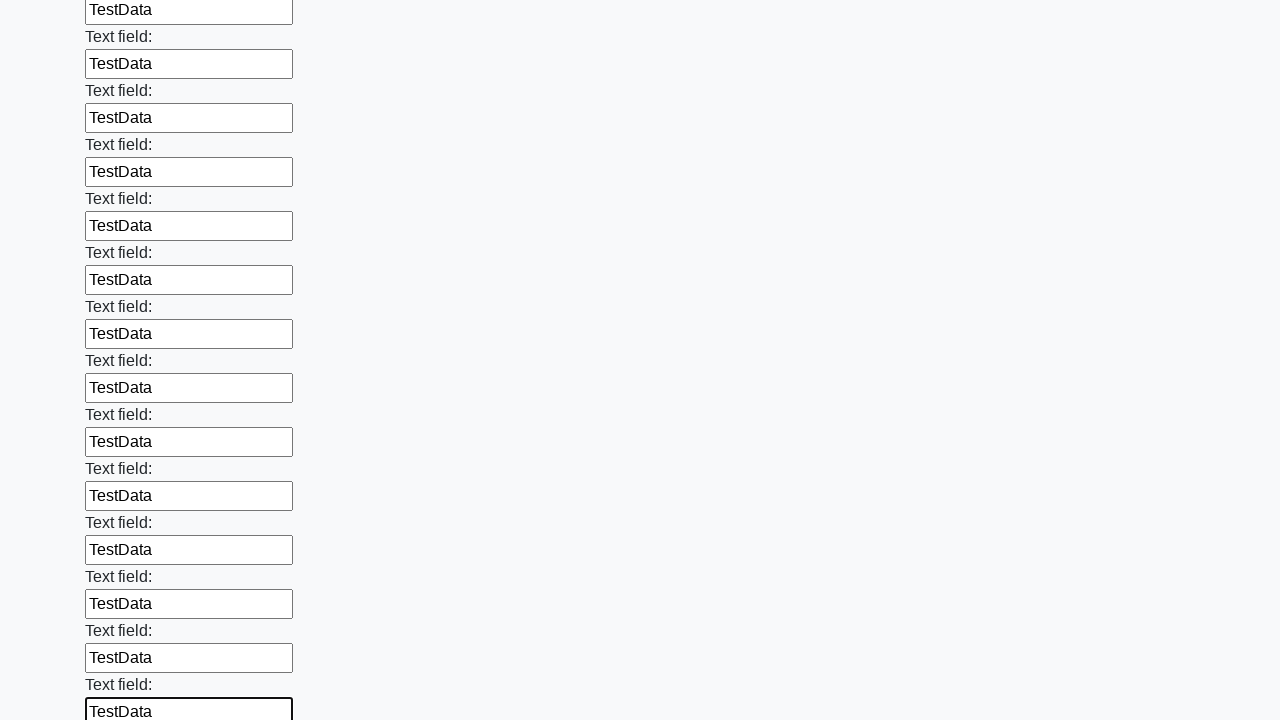

Filled text input field with 'TestData' on input[type="text"] >> nth=68
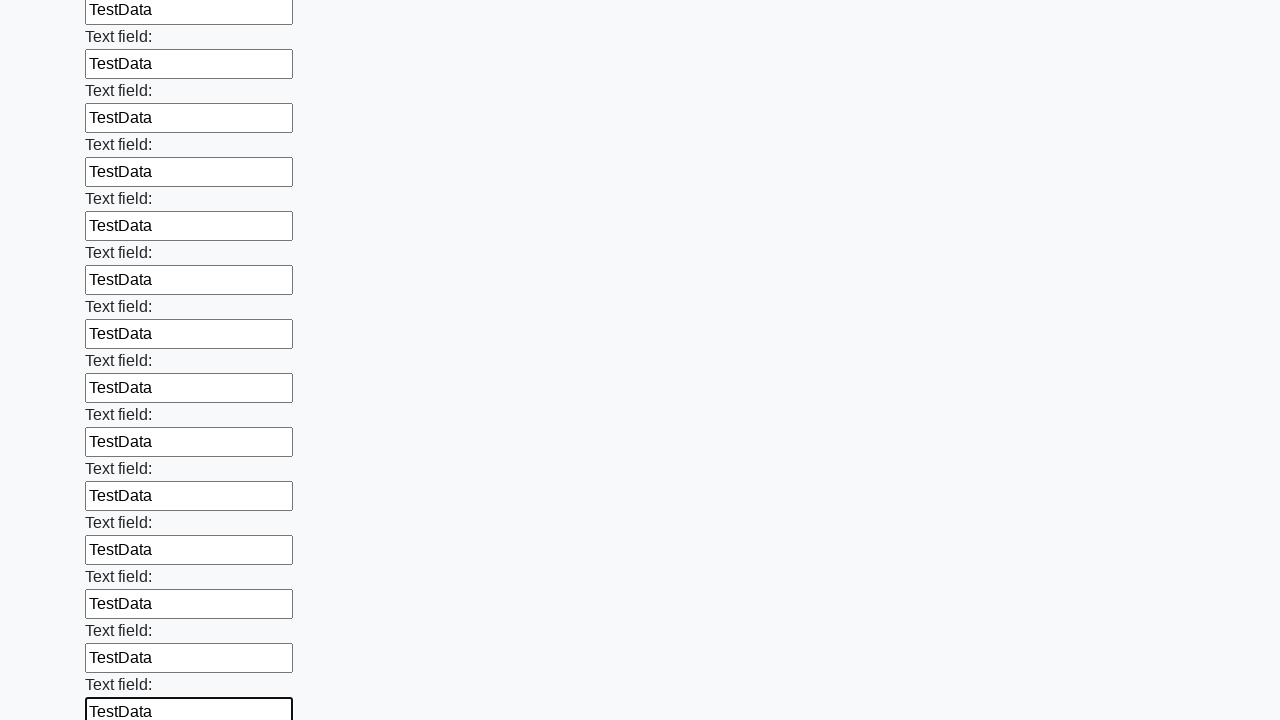

Filled text input field with 'TestData' on input[type="text"] >> nth=69
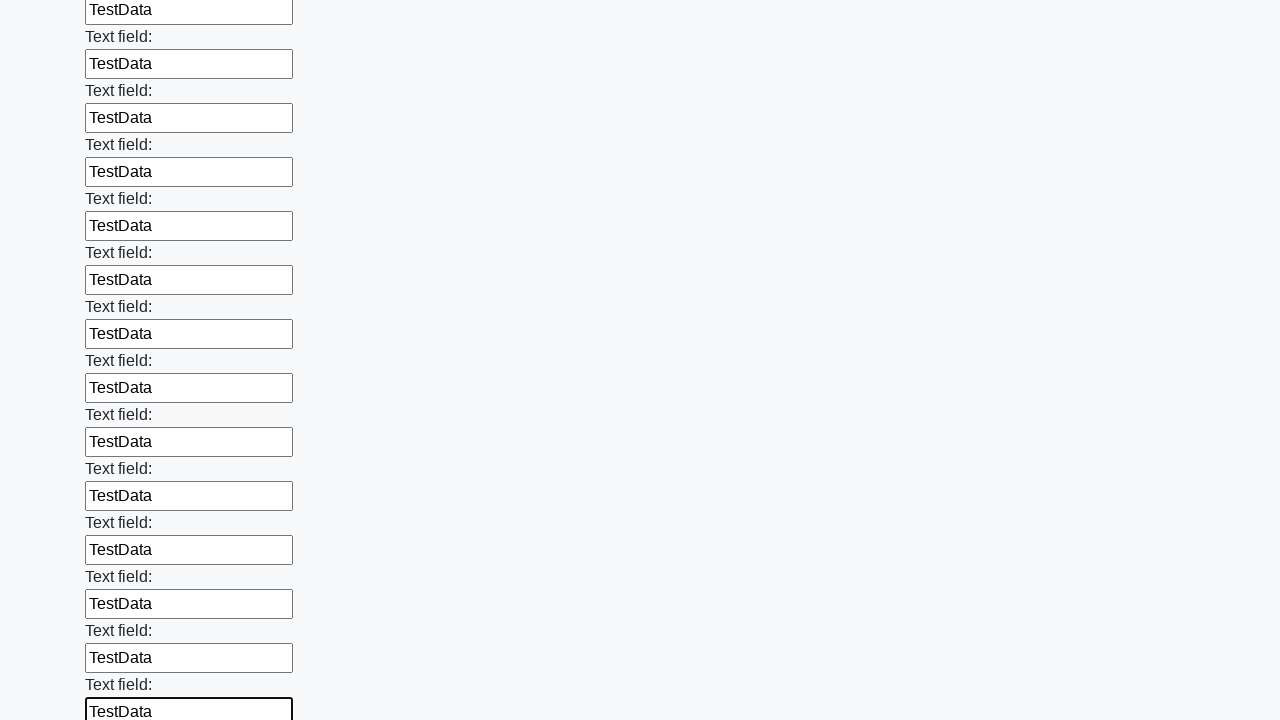

Filled text input field with 'TestData' on input[type="text"] >> nth=70
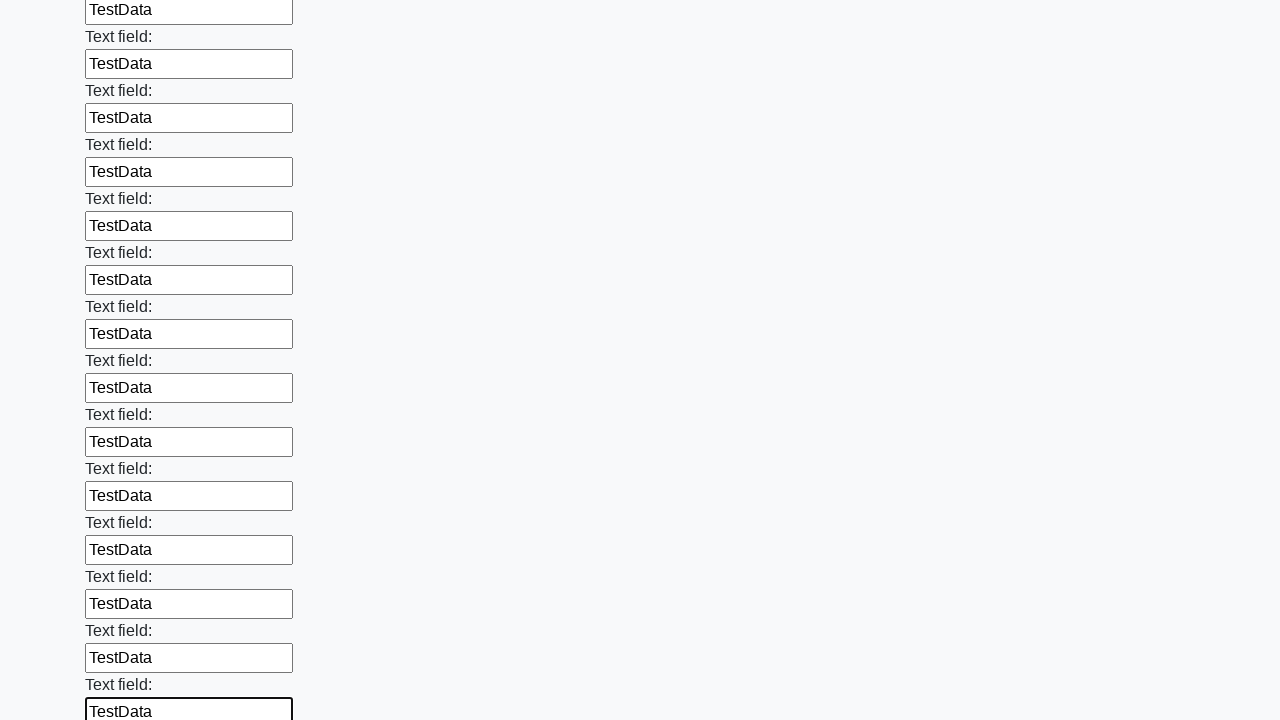

Filled text input field with 'TestData' on input[type="text"] >> nth=71
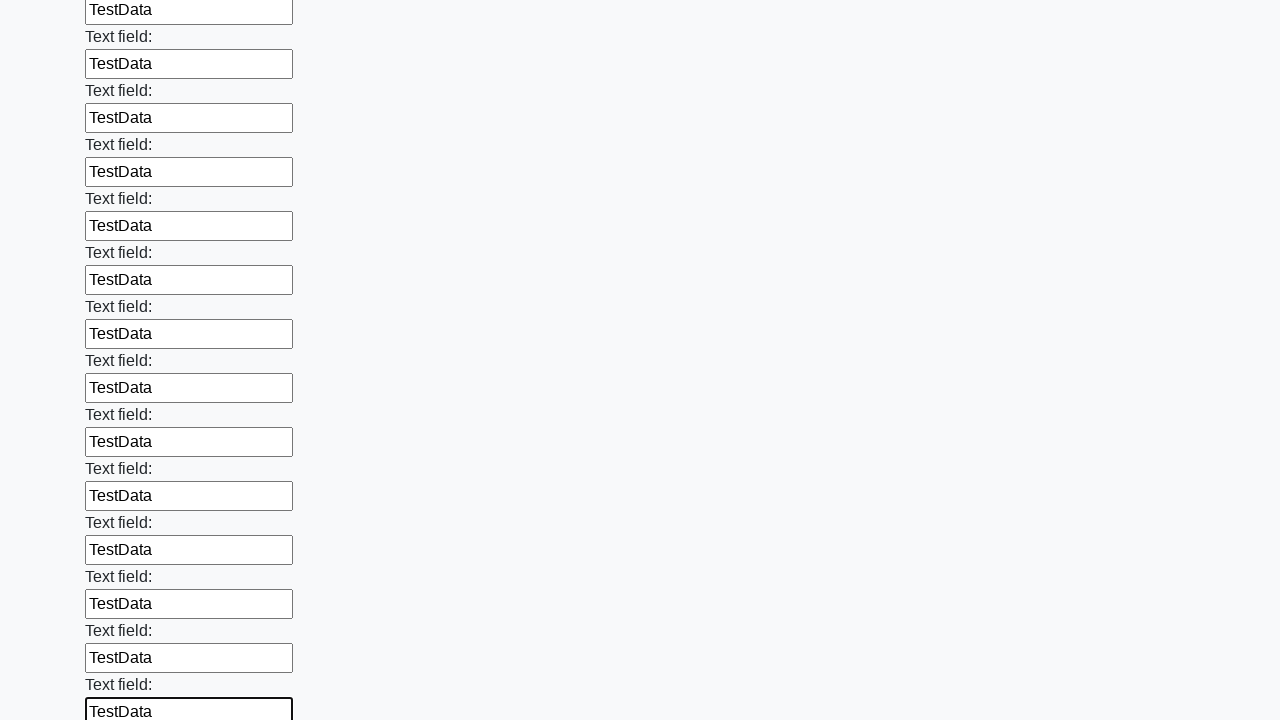

Filled text input field with 'TestData' on input[type="text"] >> nth=72
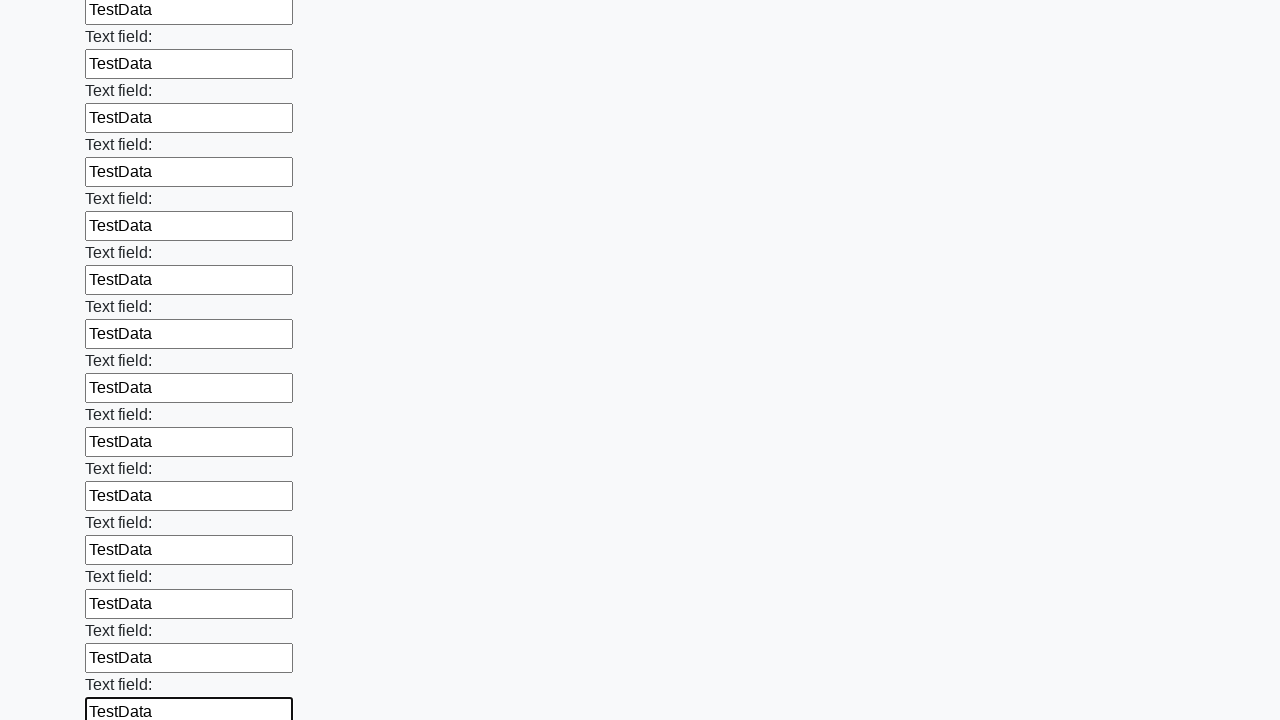

Filled text input field with 'TestData' on input[type="text"] >> nth=73
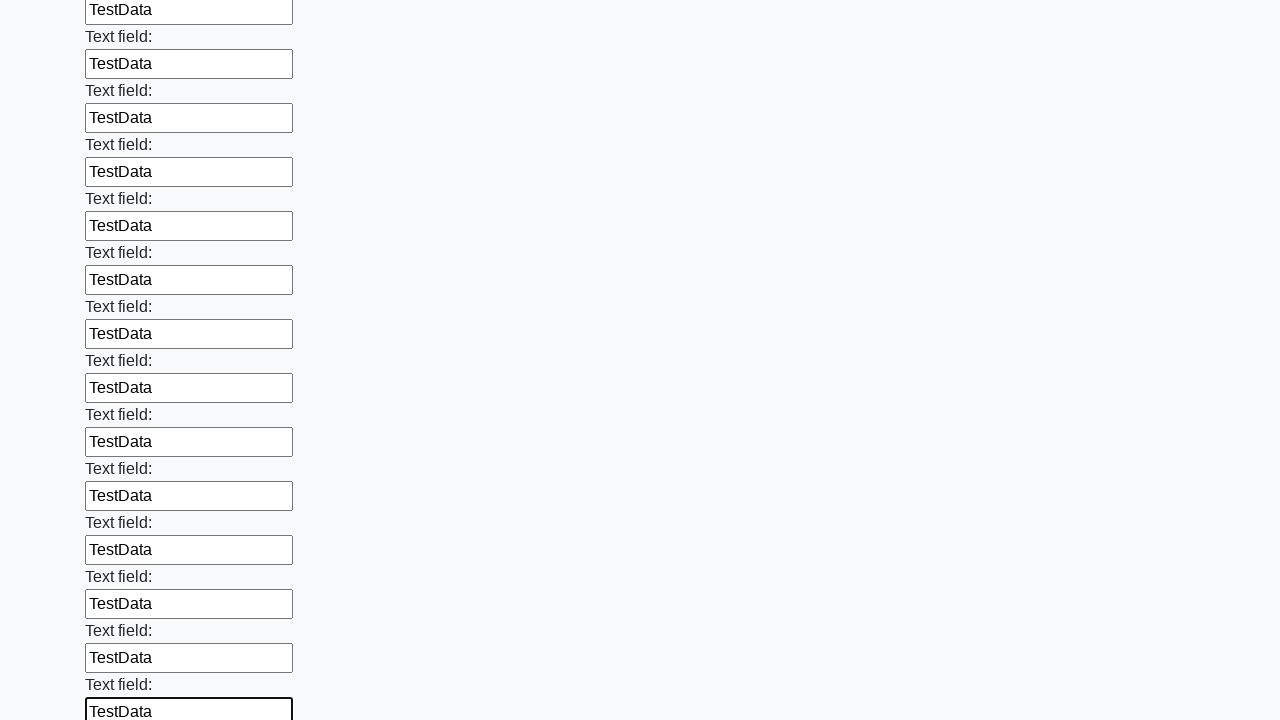

Filled text input field with 'TestData' on input[type="text"] >> nth=74
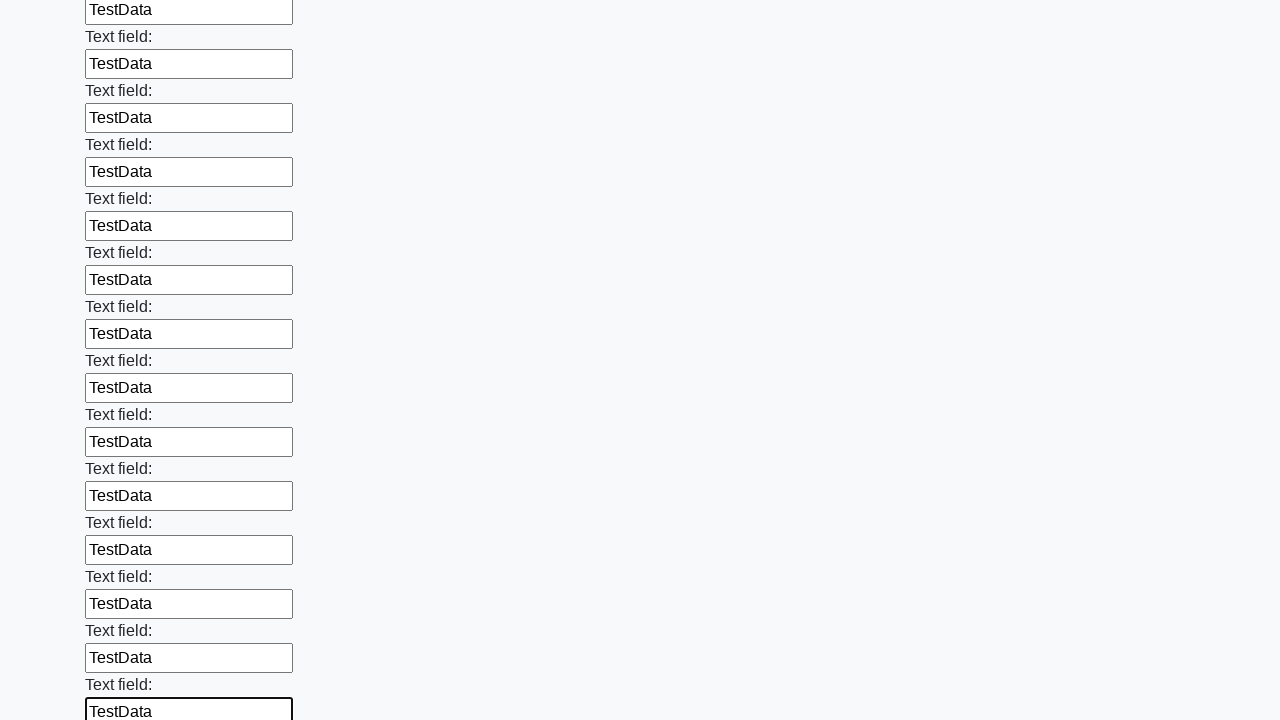

Filled text input field with 'TestData' on input[type="text"] >> nth=75
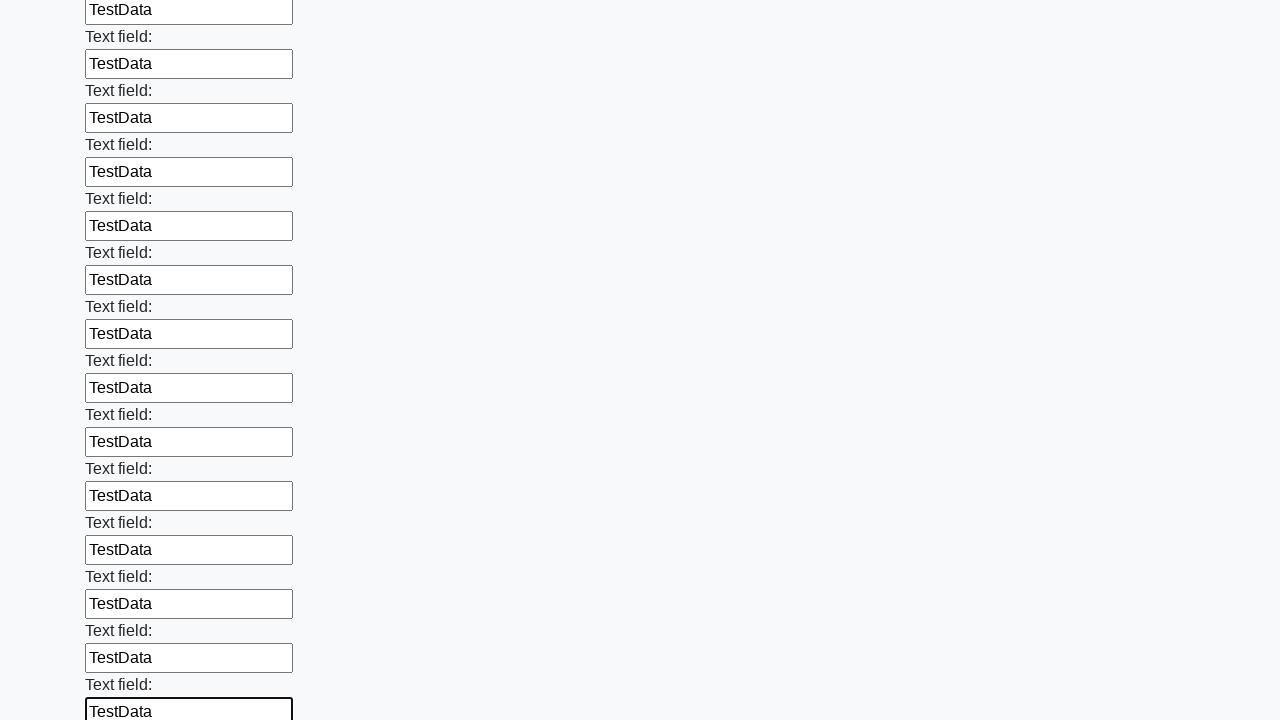

Filled text input field with 'TestData' on input[type="text"] >> nth=76
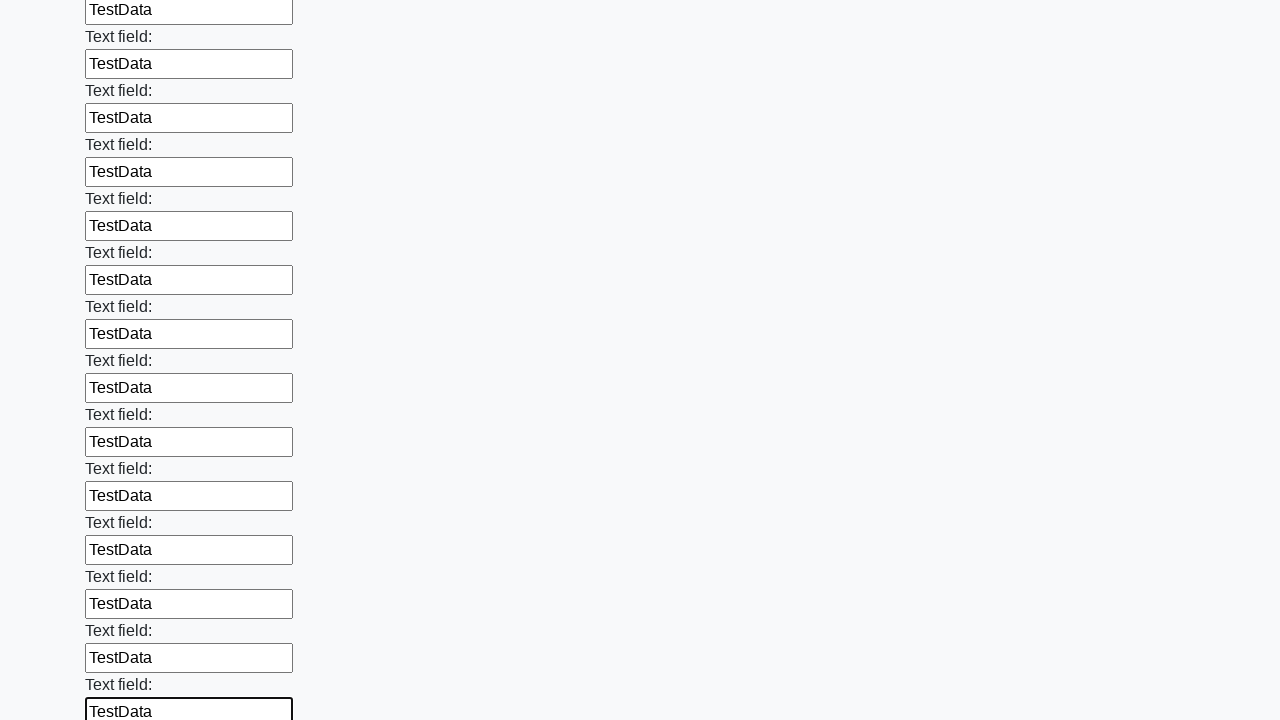

Filled text input field with 'TestData' on input[type="text"] >> nth=77
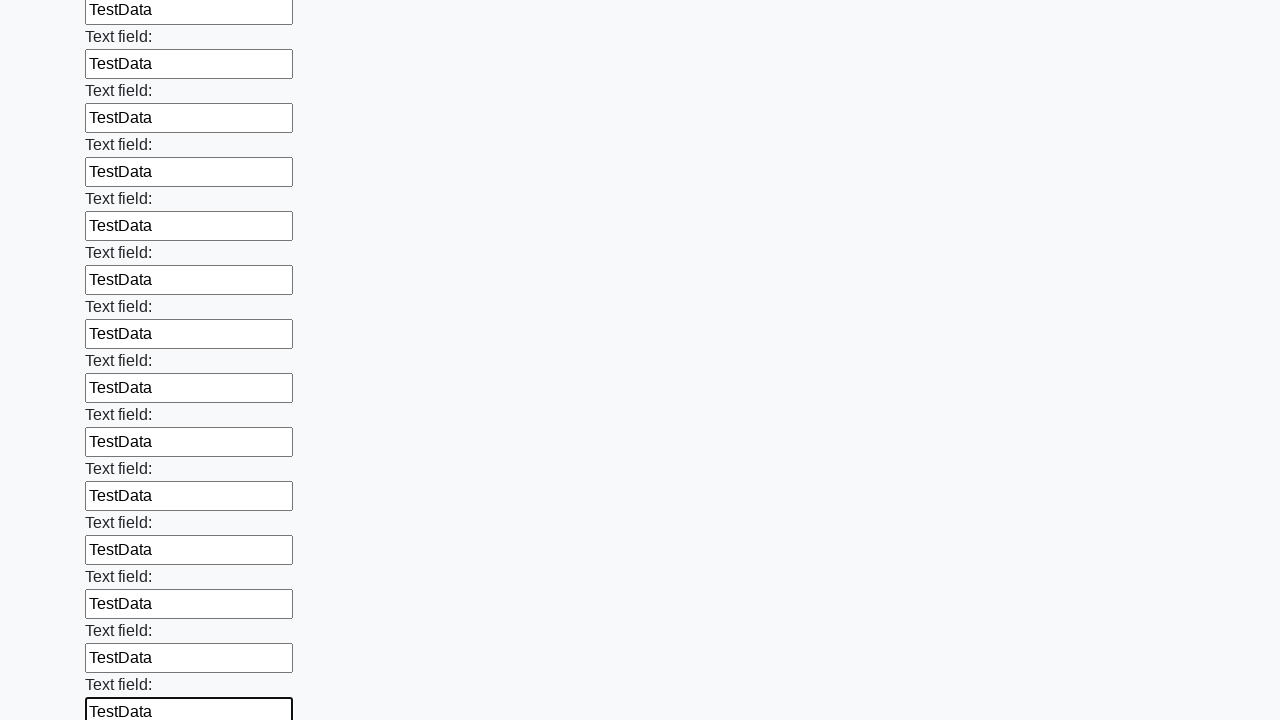

Filled text input field with 'TestData' on input[type="text"] >> nth=78
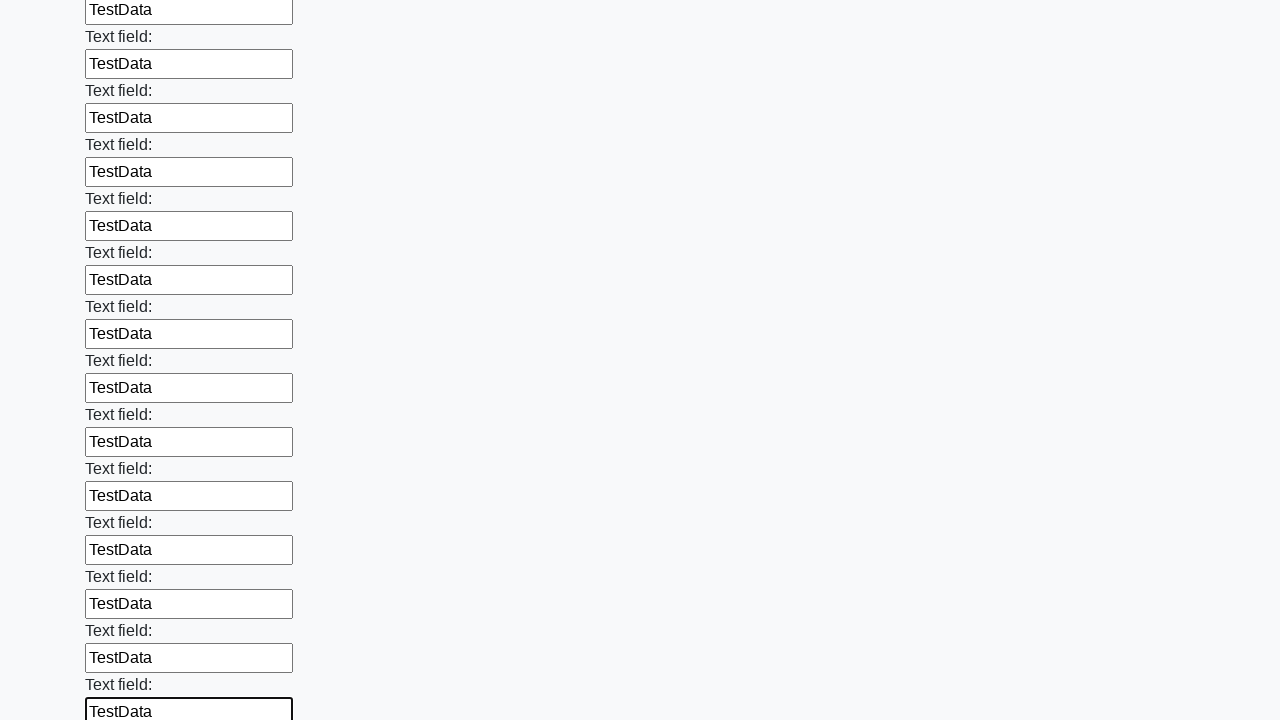

Filled text input field with 'TestData' on input[type="text"] >> nth=79
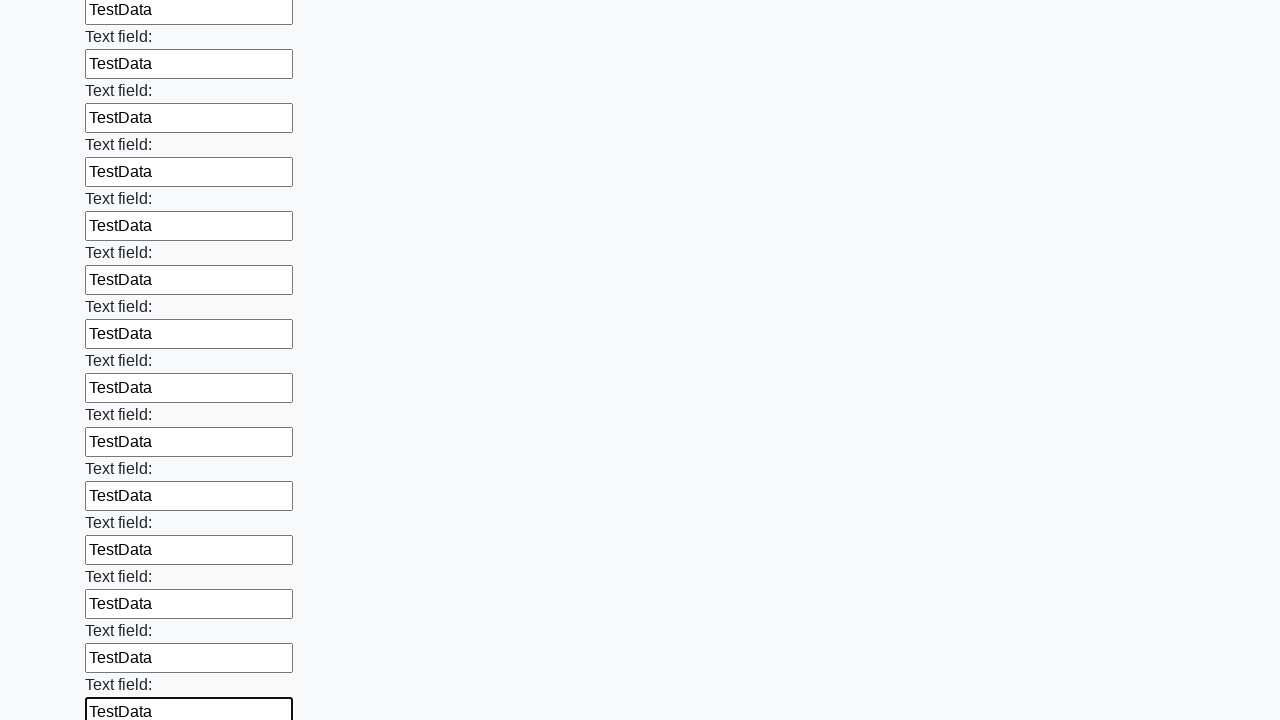

Filled text input field with 'TestData' on input[type="text"] >> nth=80
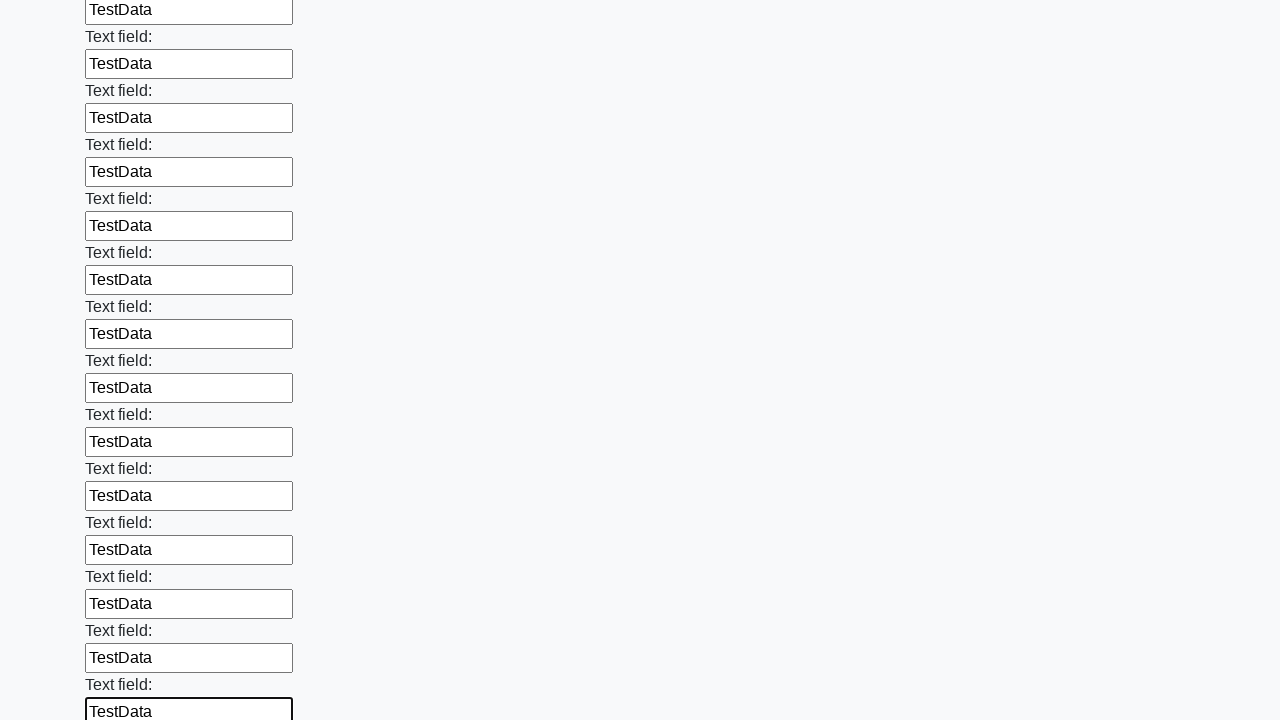

Filled text input field with 'TestData' on input[type="text"] >> nth=81
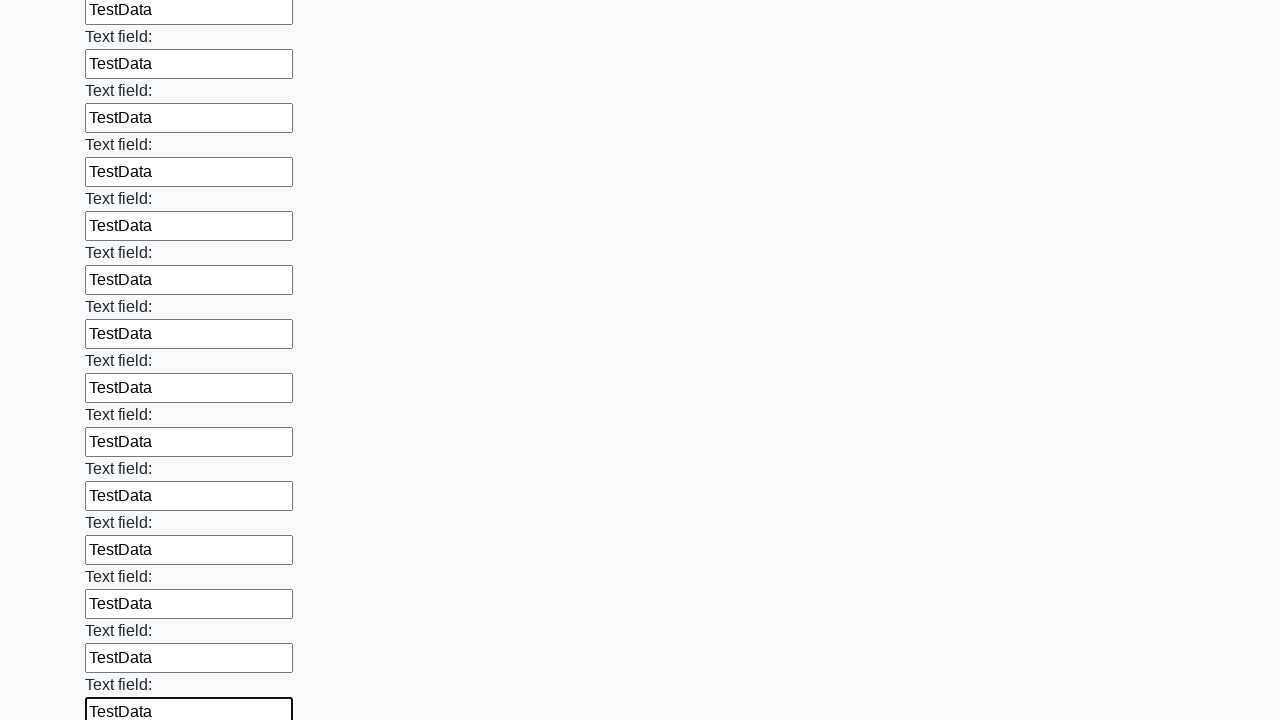

Filled text input field with 'TestData' on input[type="text"] >> nth=82
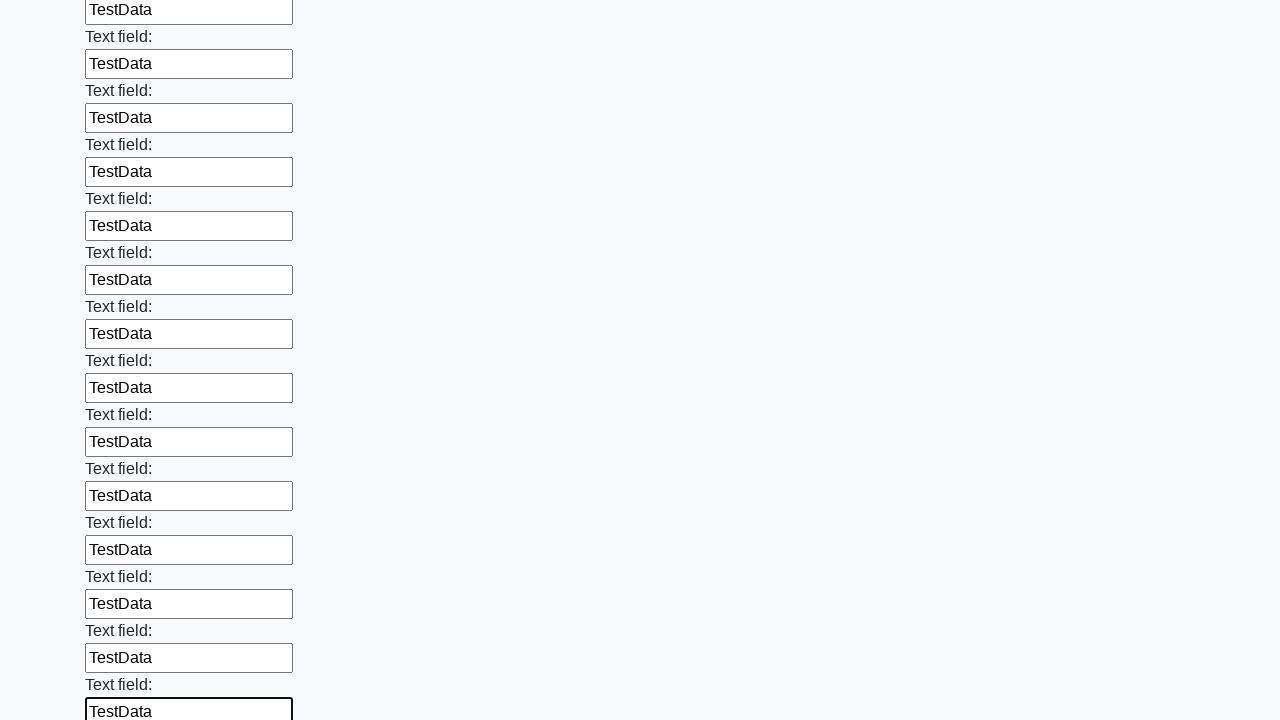

Filled text input field with 'TestData' on input[type="text"] >> nth=83
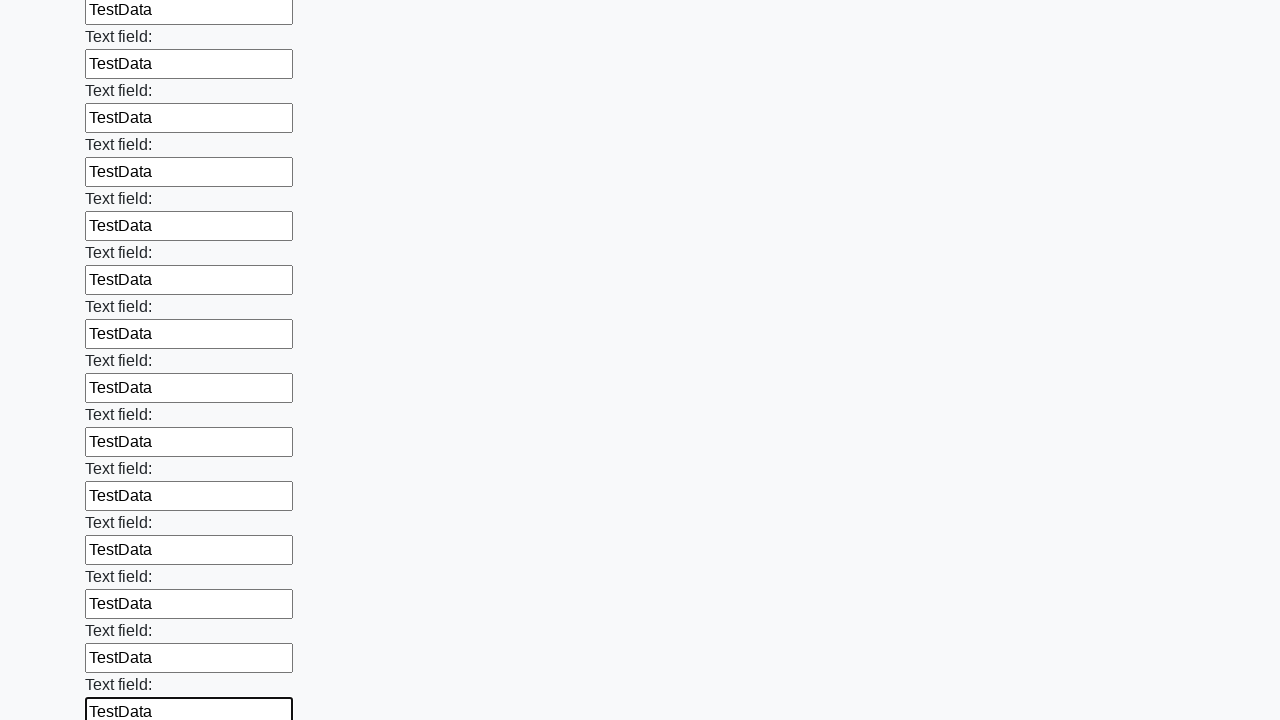

Filled text input field with 'TestData' on input[type="text"] >> nth=84
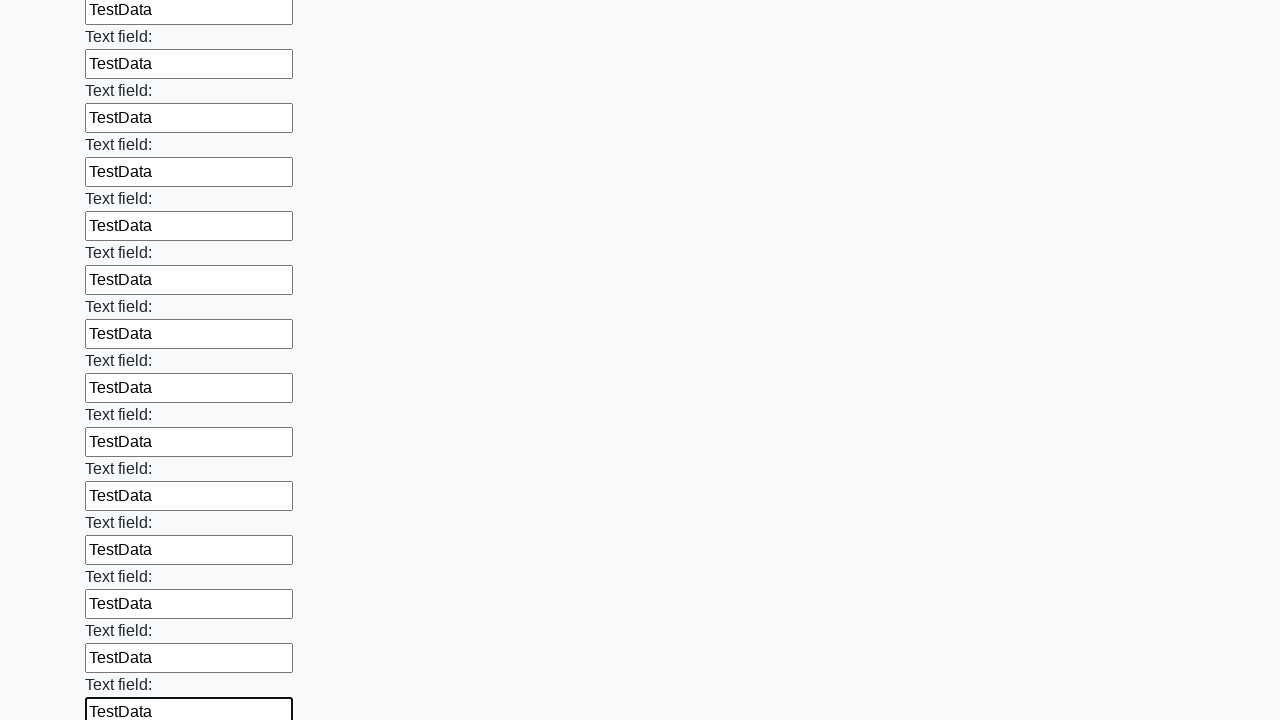

Filled text input field with 'TestData' on input[type="text"] >> nth=85
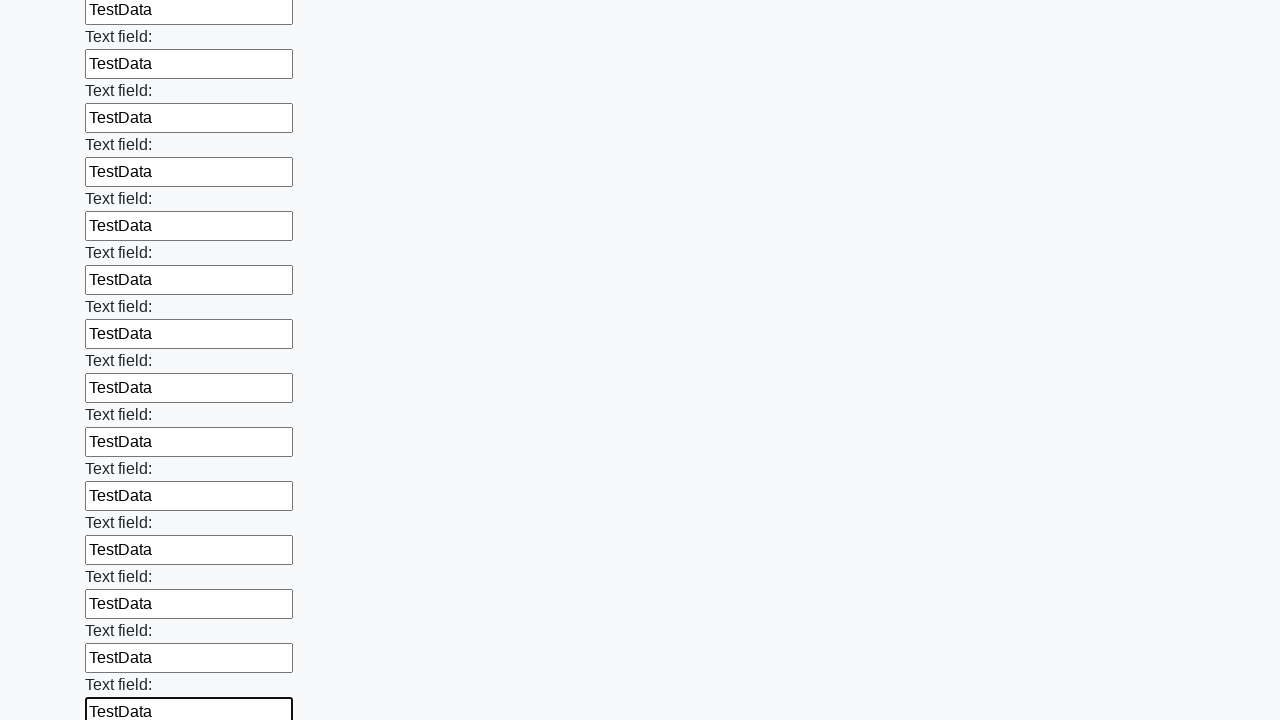

Filled text input field with 'TestData' on input[type="text"] >> nth=86
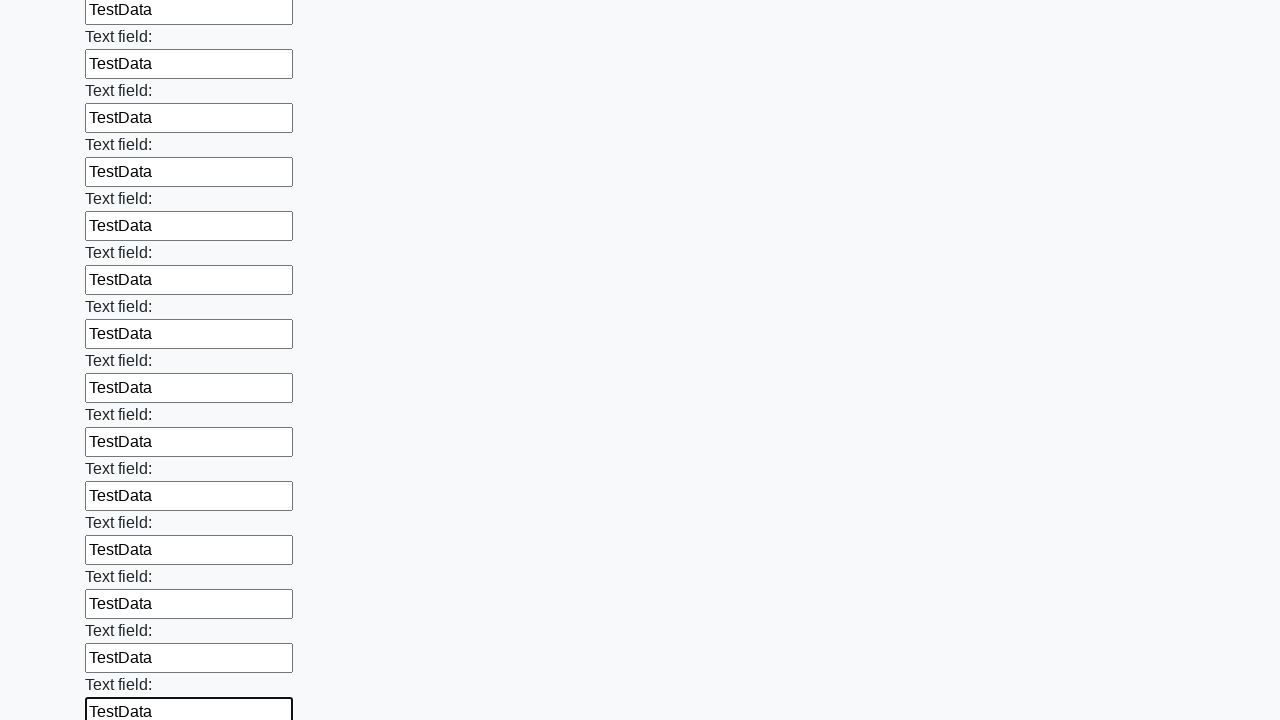

Filled text input field with 'TestData' on input[type="text"] >> nth=87
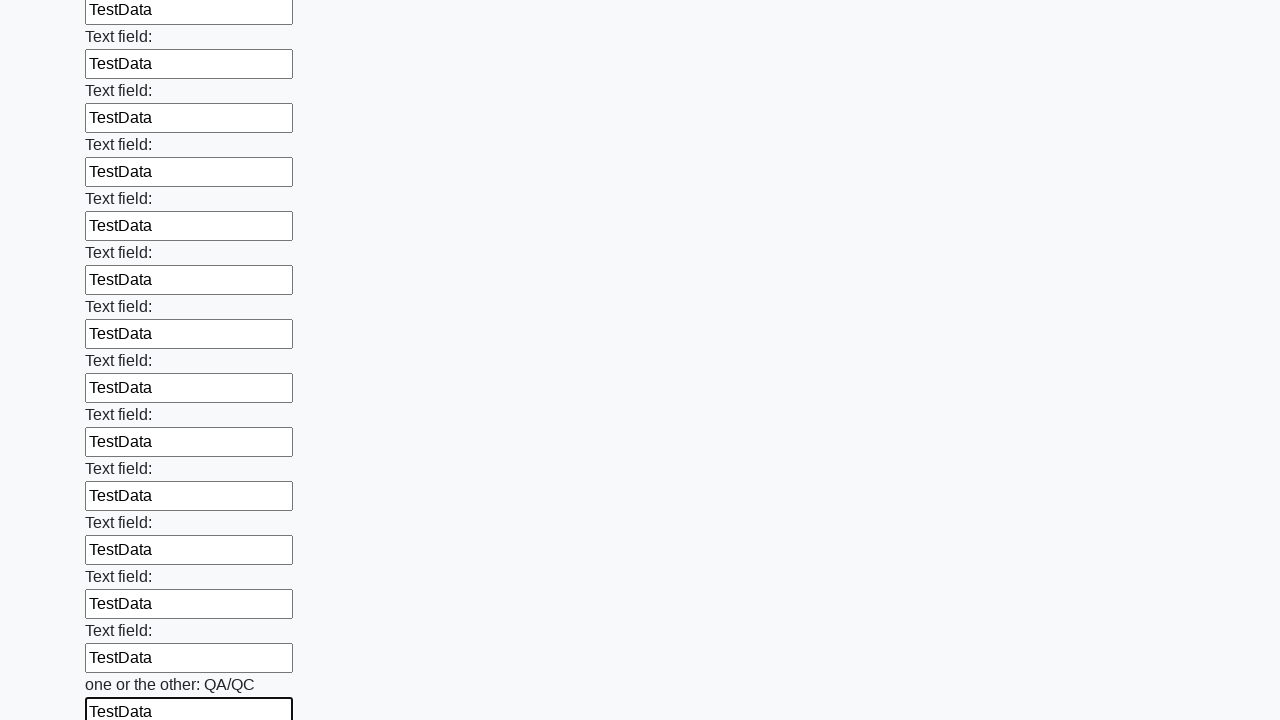

Filled text input field with 'TestData' on input[type="text"] >> nth=88
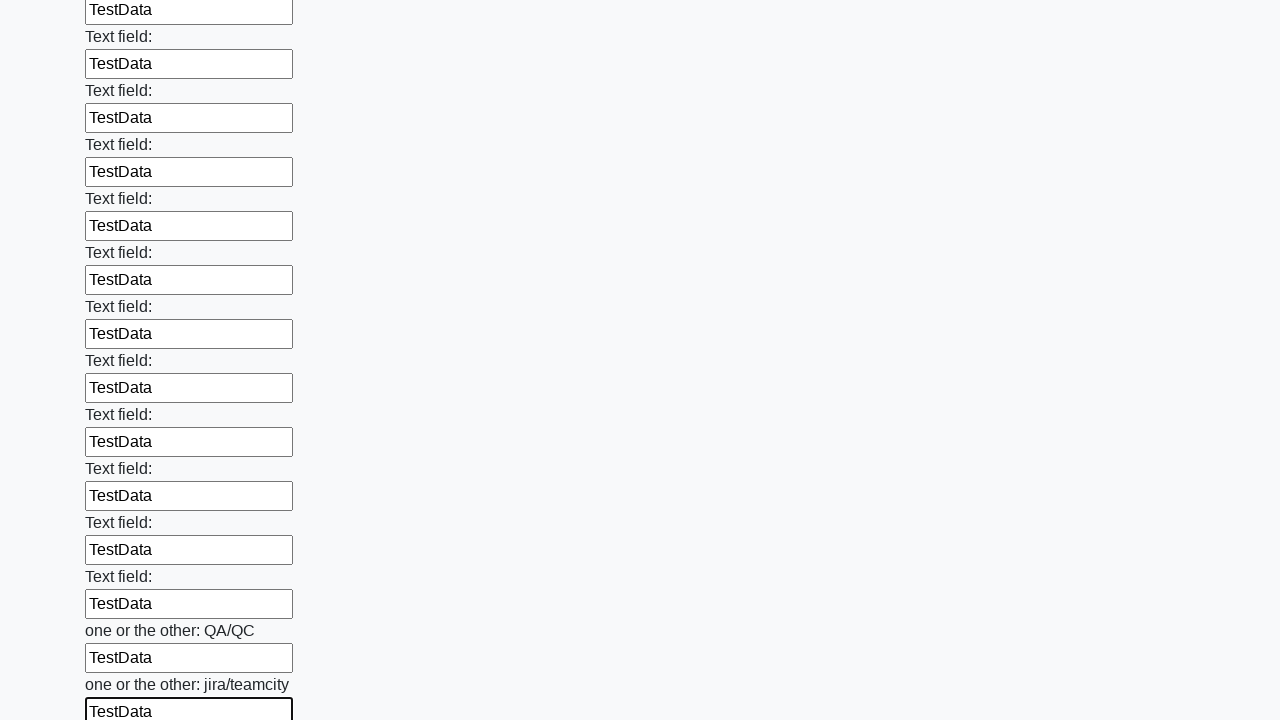

Filled text input field with 'TestData' on input[type="text"] >> nth=89
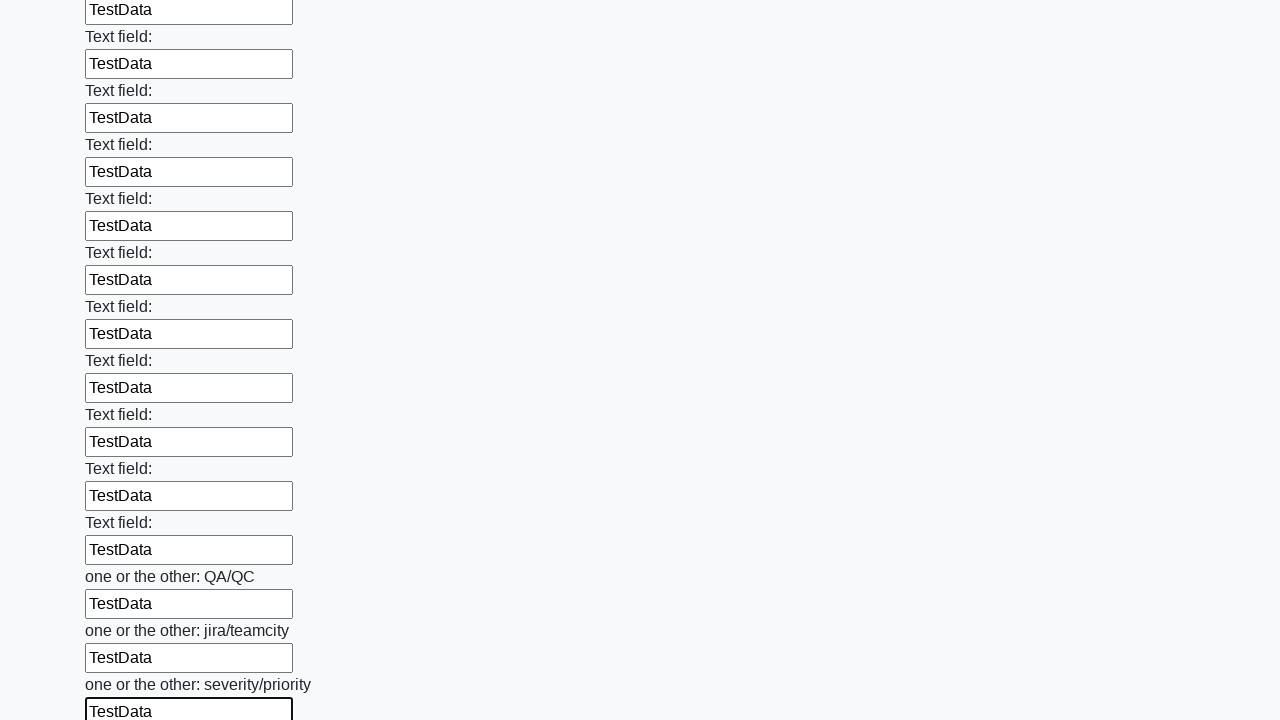

Filled text input field with 'TestData' on input[type="text"] >> nth=90
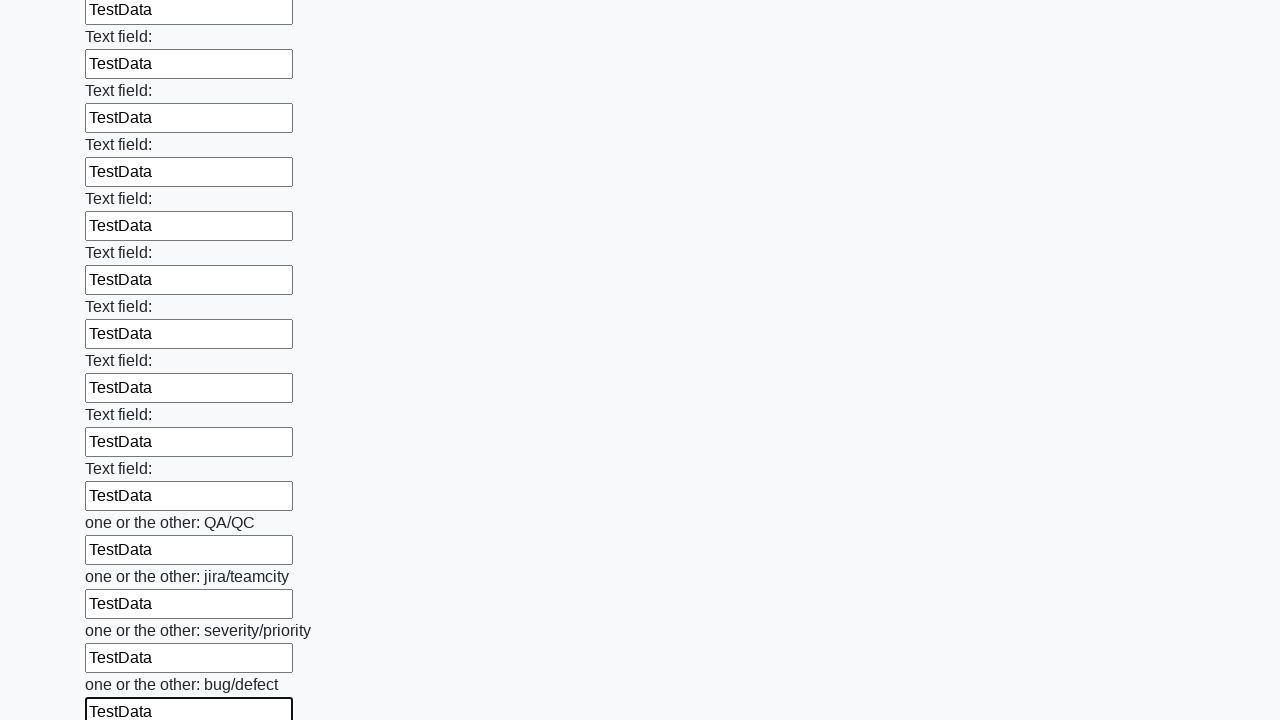

Filled text input field with 'TestData' on input[type="text"] >> nth=91
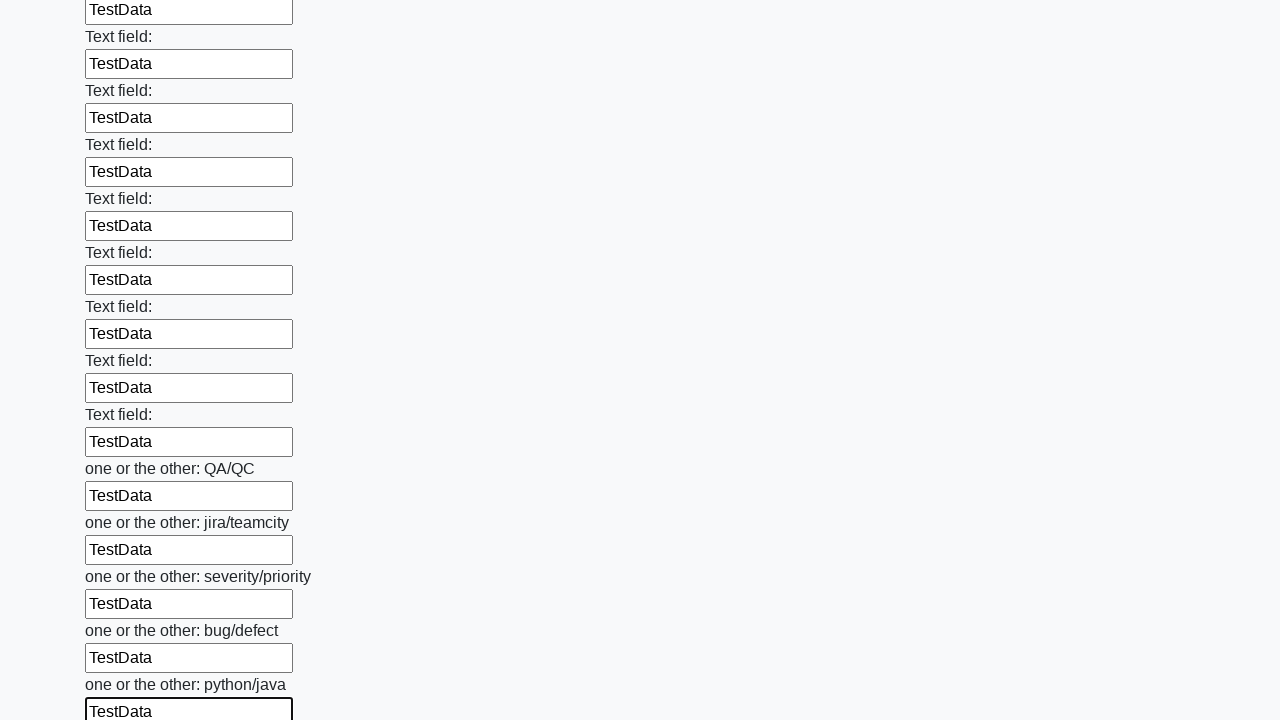

Filled text input field with 'TestData' on input[type="text"] >> nth=92
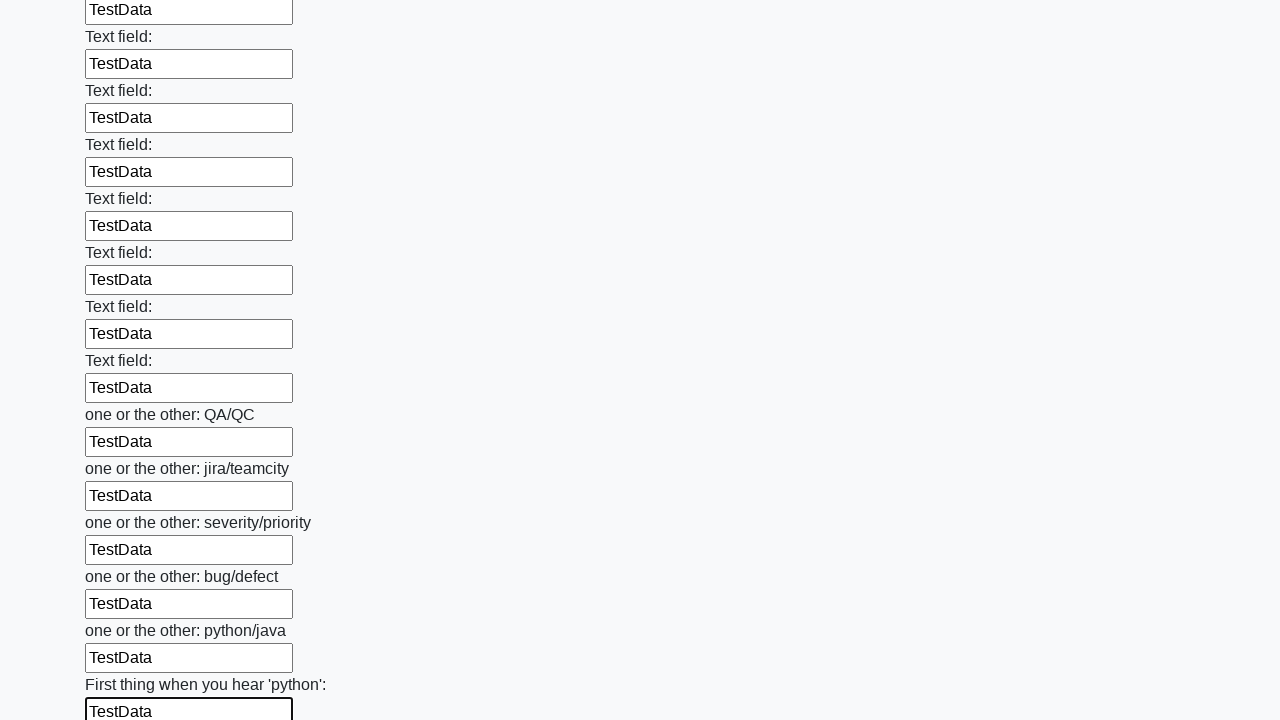

Filled text input field with 'TestData' on input[type="text"] >> nth=93
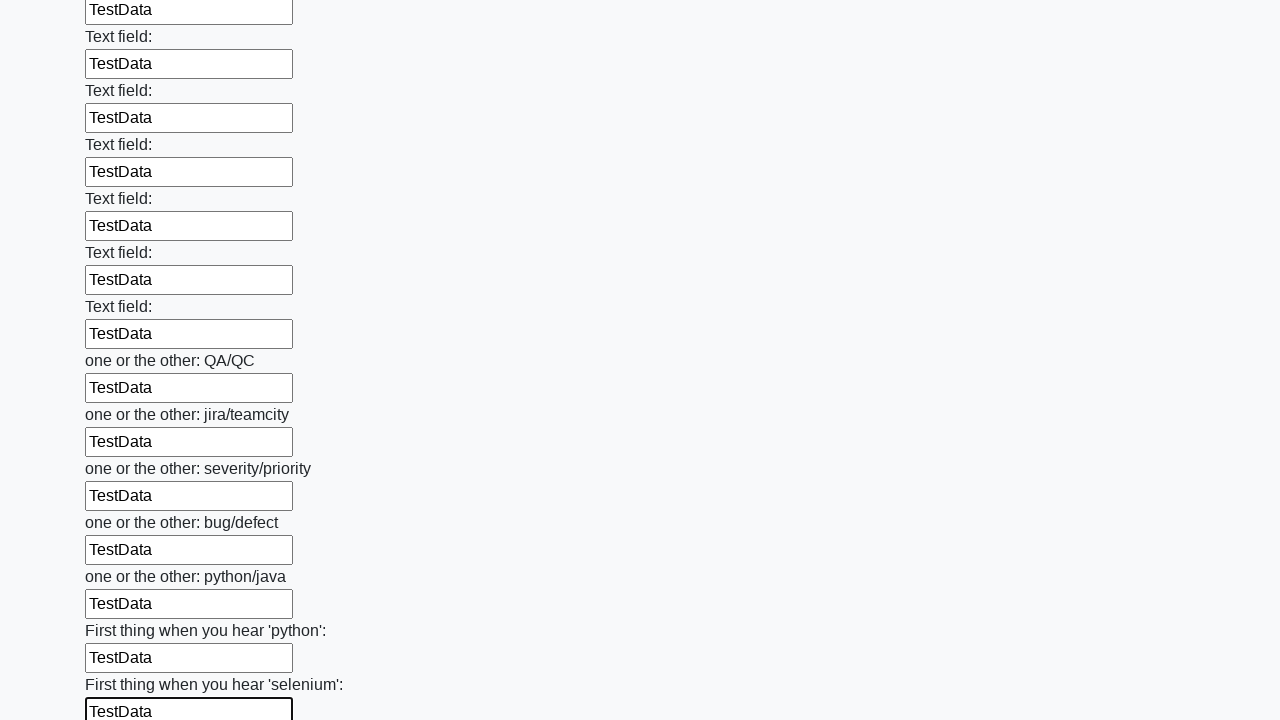

Filled text input field with 'TestData' on input[type="text"] >> nth=94
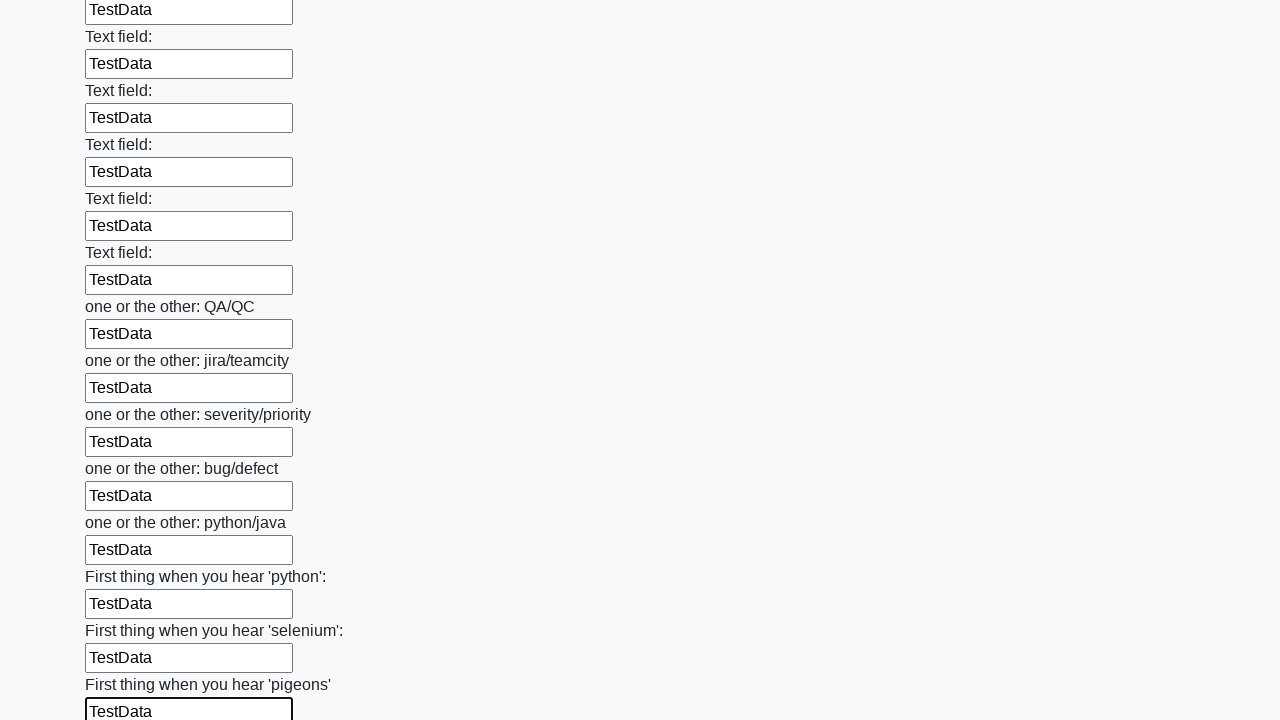

Filled text input field with 'TestData' on input[type="text"] >> nth=95
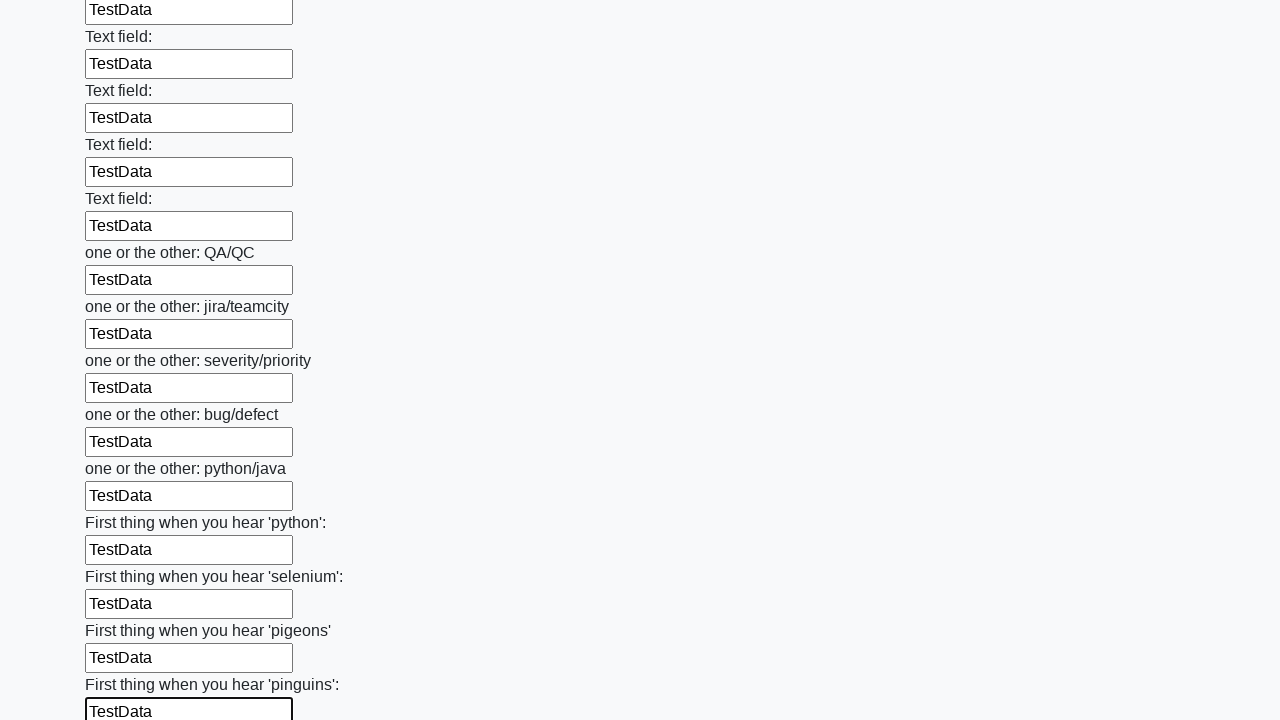

Filled text input field with 'TestData' on input[type="text"] >> nth=96
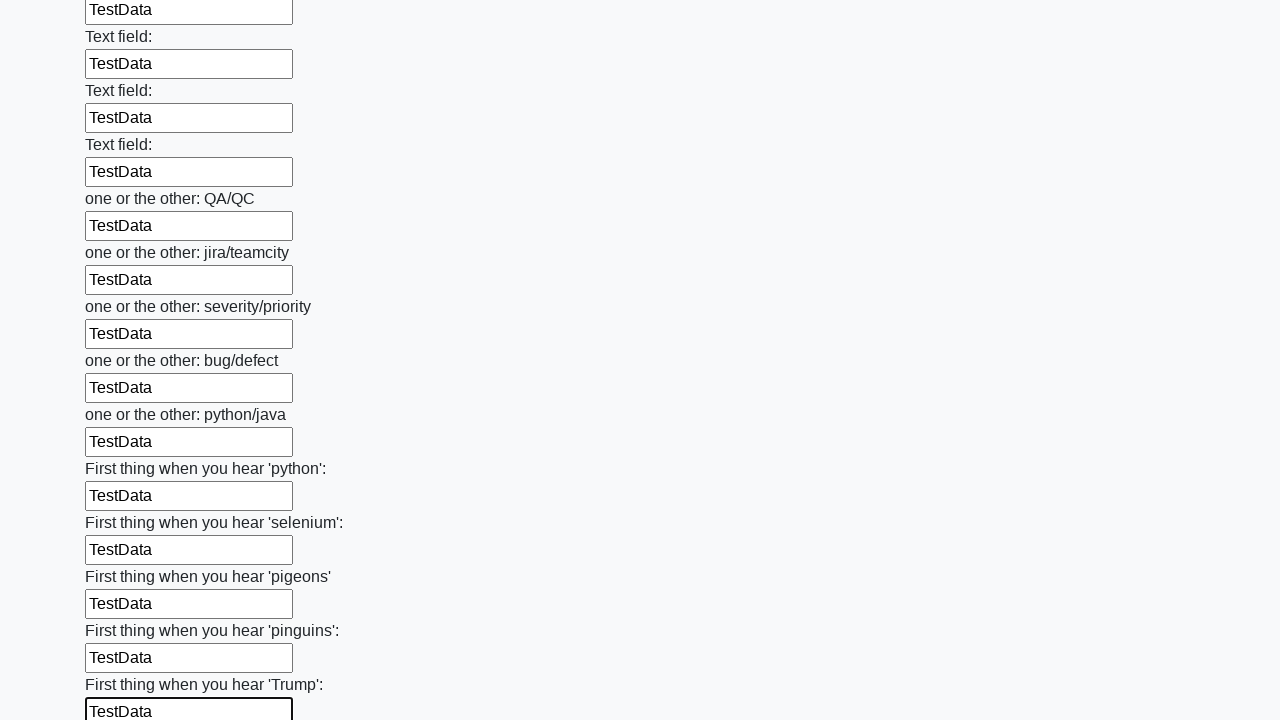

Filled text input field with 'TestData' on input[type="text"] >> nth=97
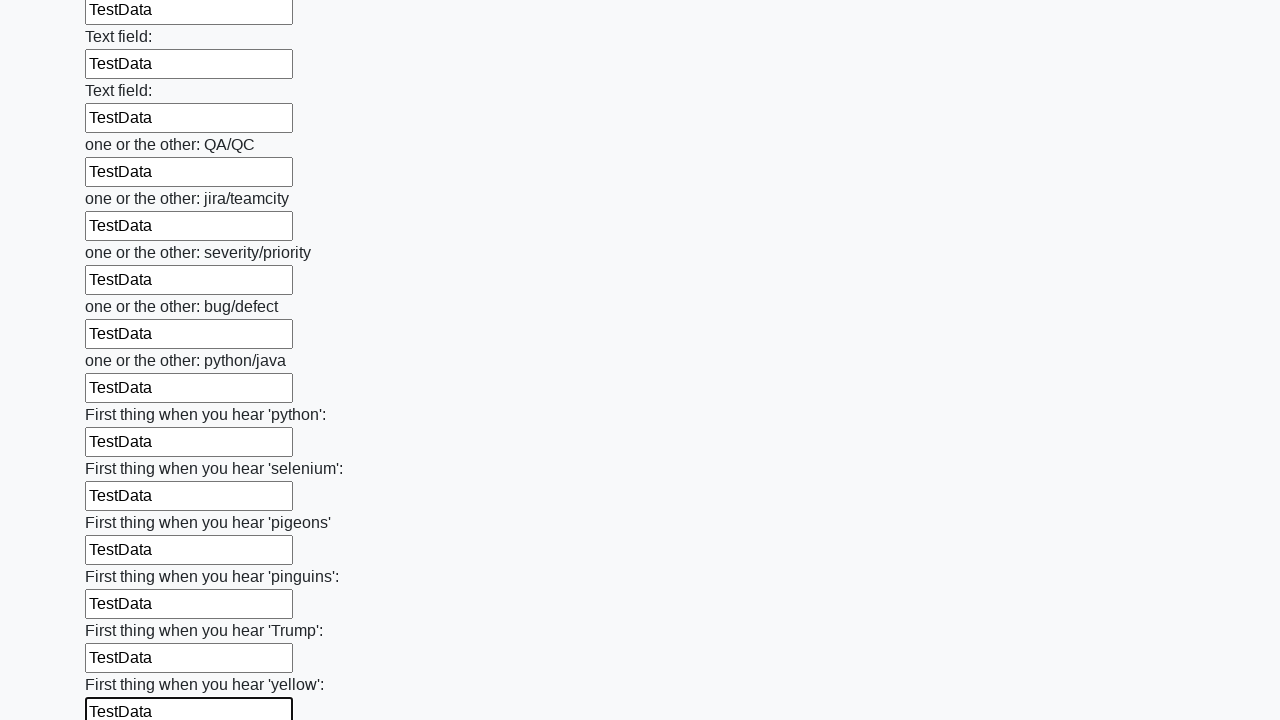

Filled text input field with 'TestData' on input[type="text"] >> nth=98
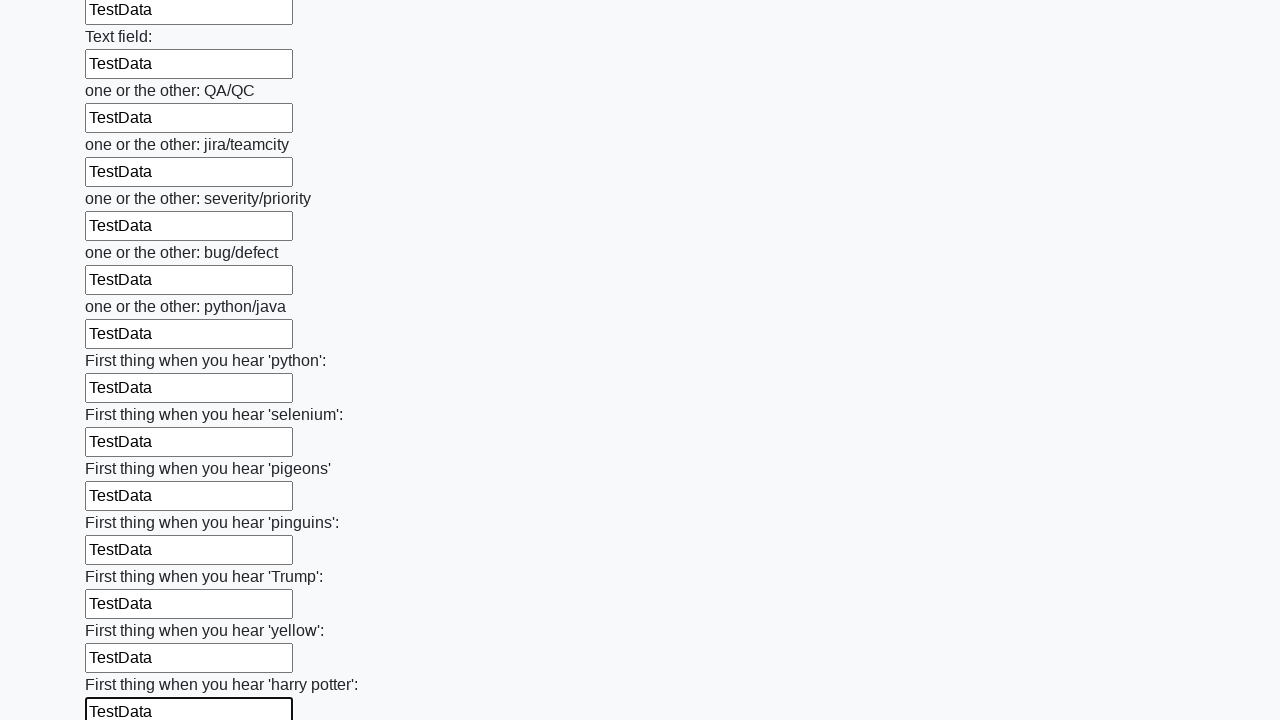

Filled text input field with 'TestData' on input[type="text"] >> nth=99
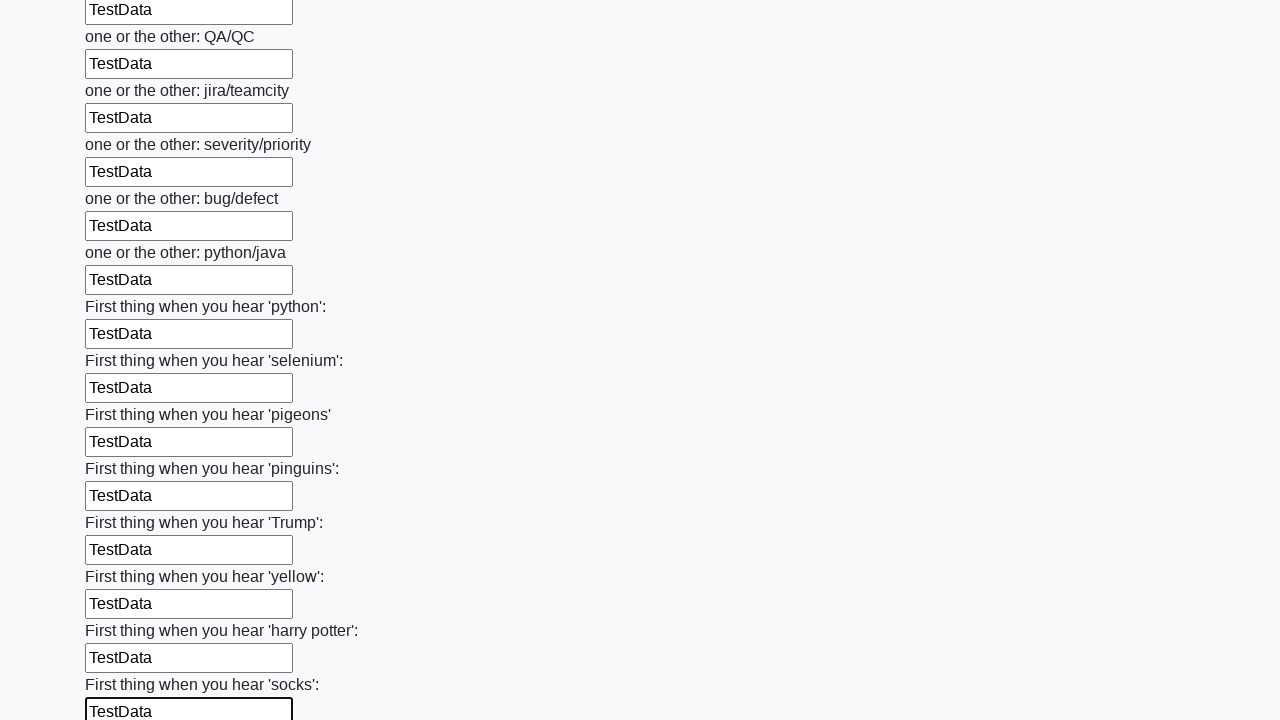

Clicked submit button to submit the form at (123, 611) on button.btn
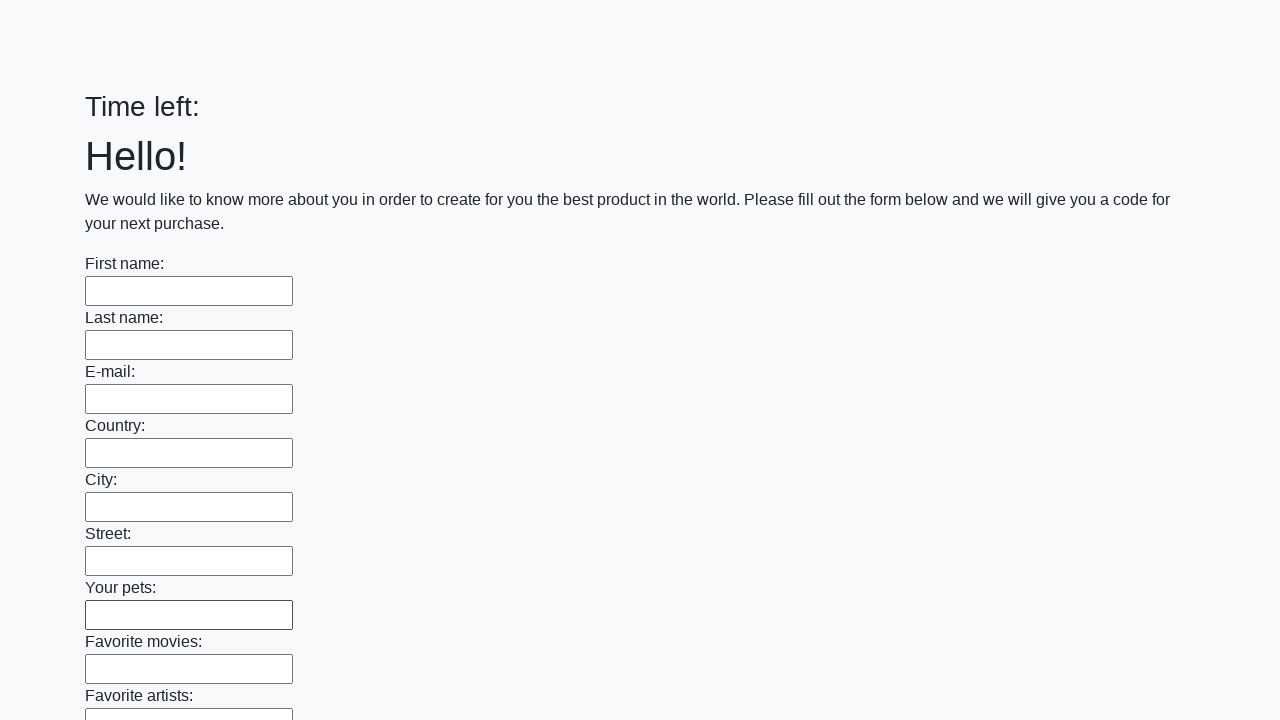

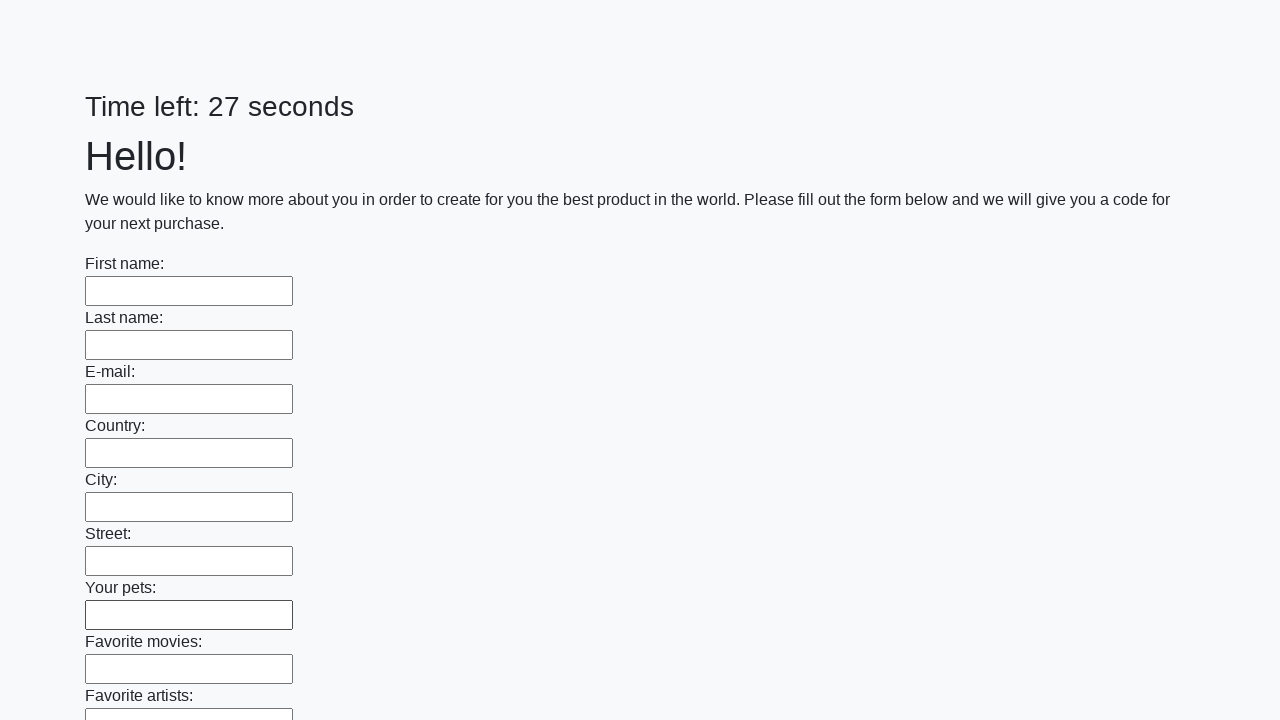